Fills out a form with multiple input fields by finding all input elements and entering text into each, then submits the form

Starting URL: http://suninjuly.github.io/huge_form.html

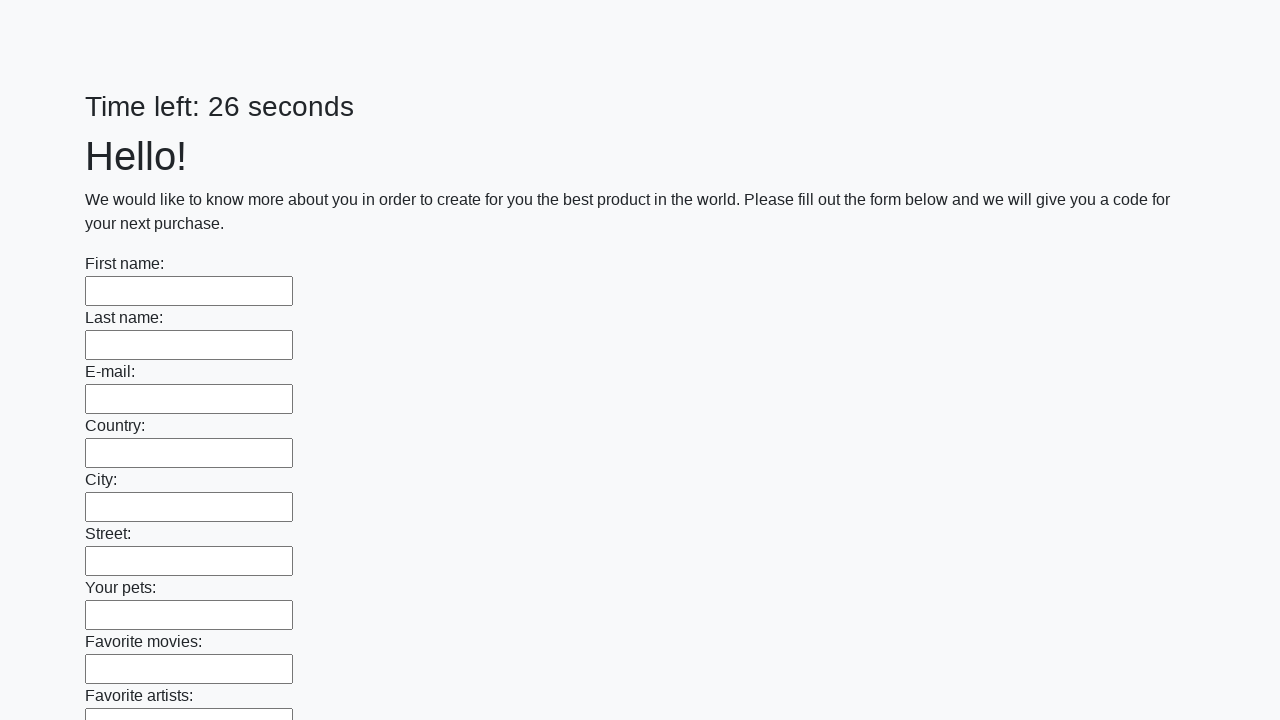

Located all input elements on the page
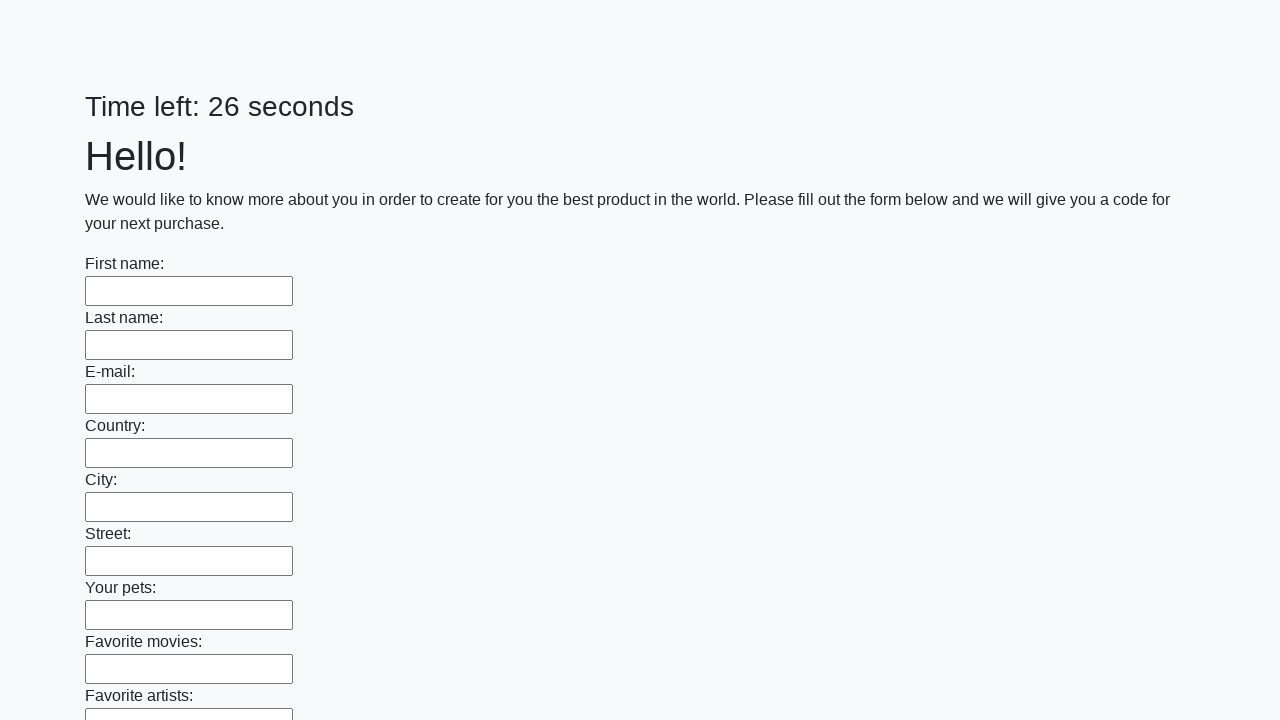

Filled an input field with 'Test Answer' on input >> nth=0
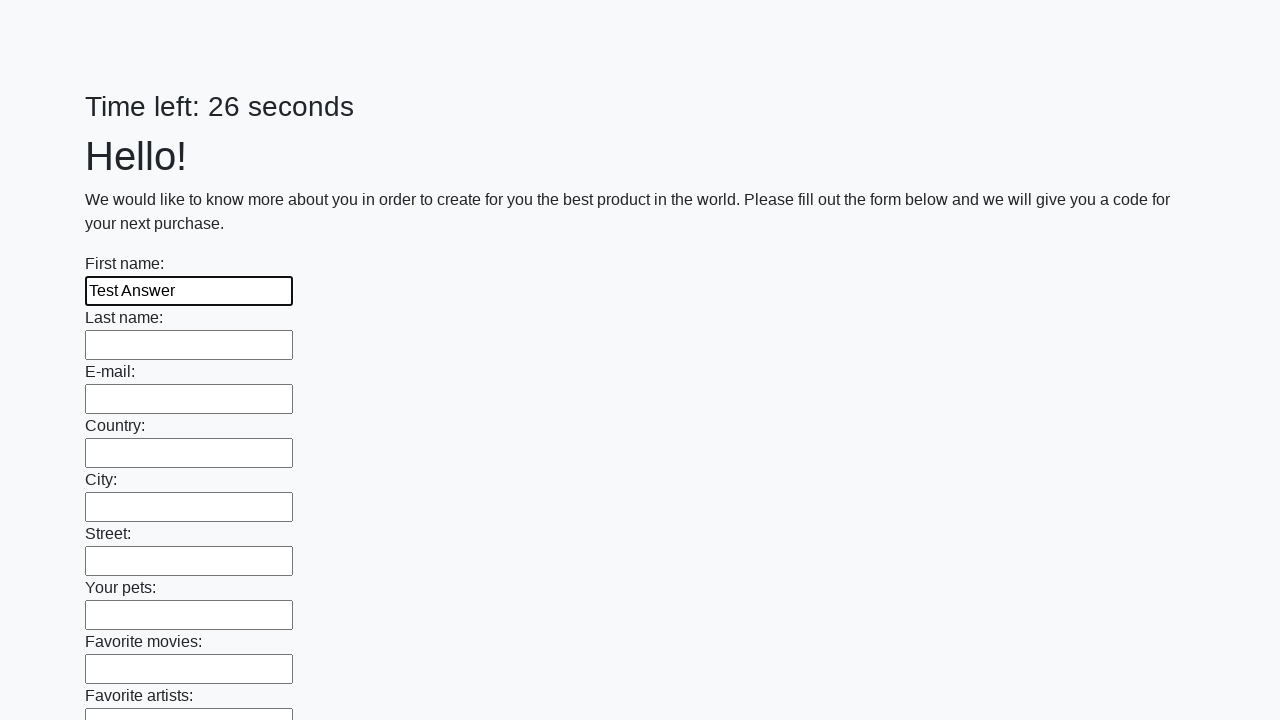

Filled an input field with 'Test Answer' on input >> nth=1
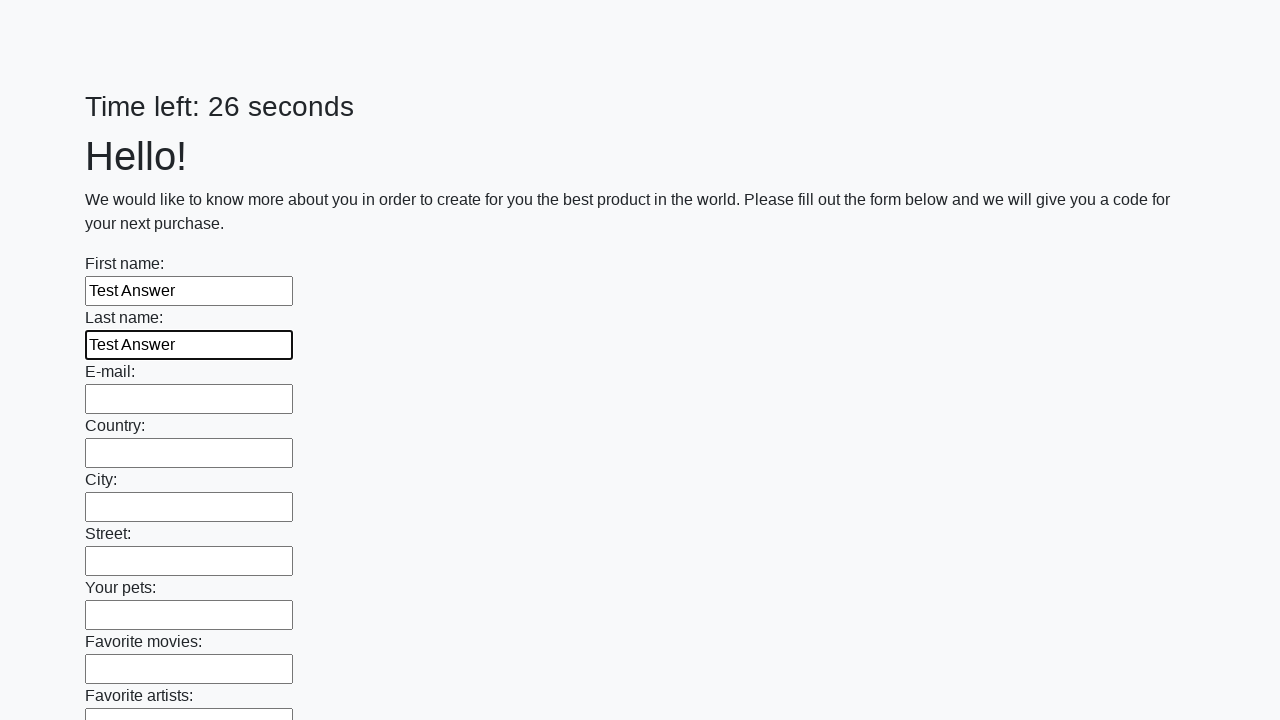

Filled an input field with 'Test Answer' on input >> nth=2
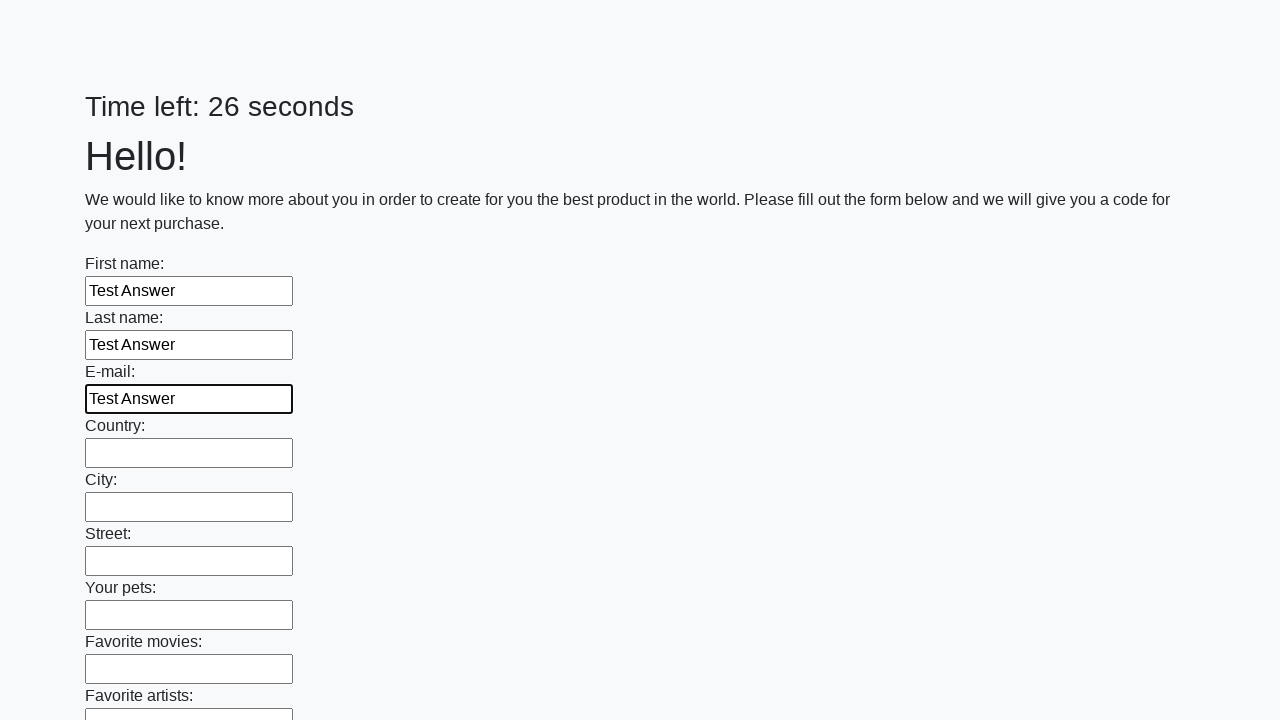

Filled an input field with 'Test Answer' on input >> nth=3
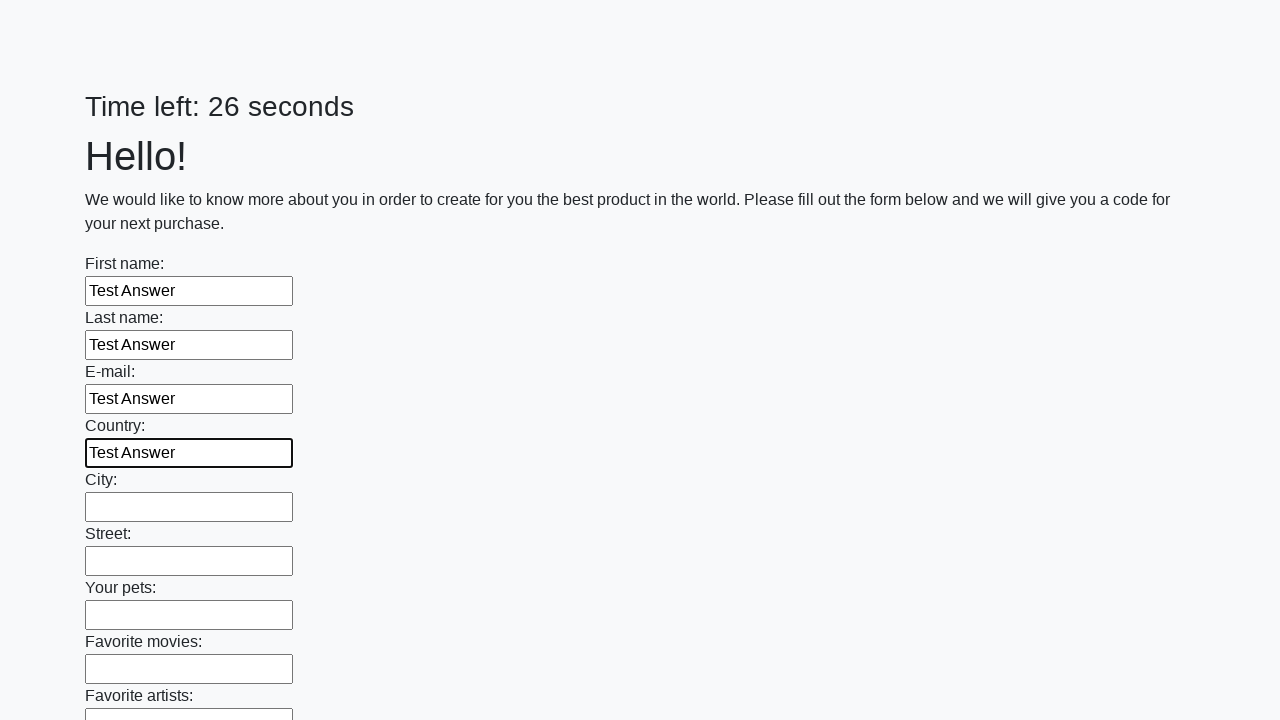

Filled an input field with 'Test Answer' on input >> nth=4
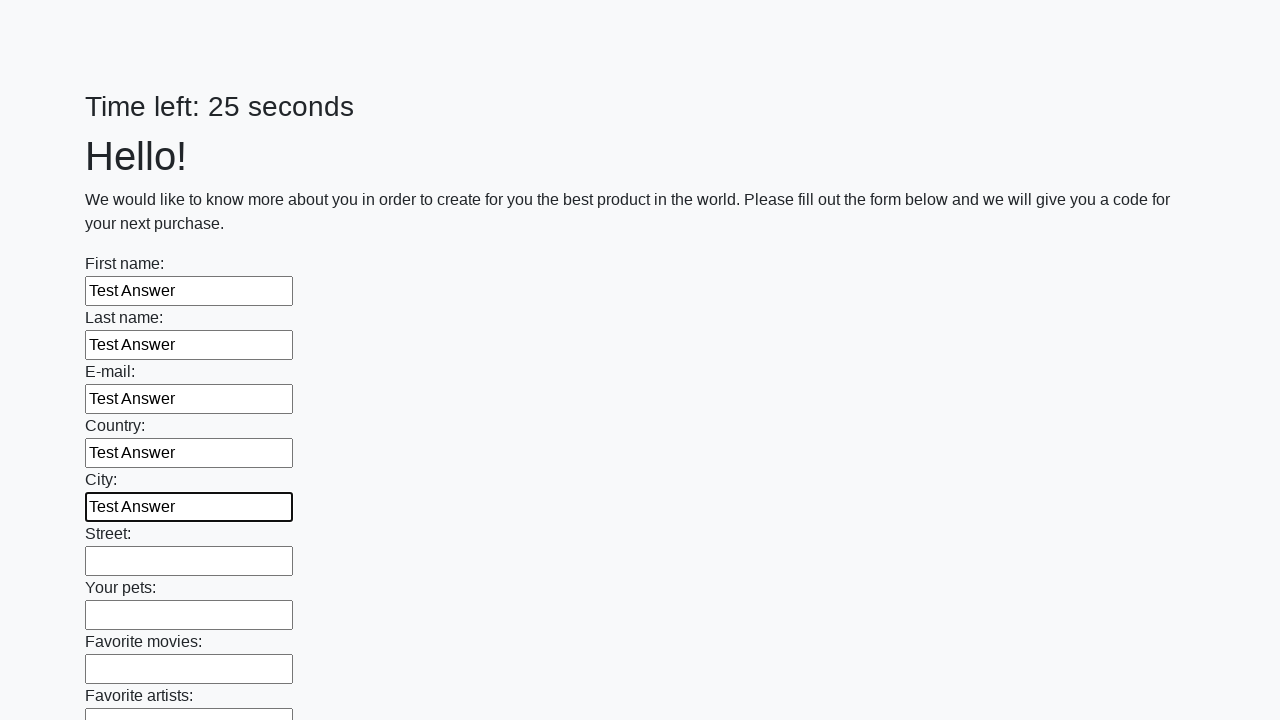

Filled an input field with 'Test Answer' on input >> nth=5
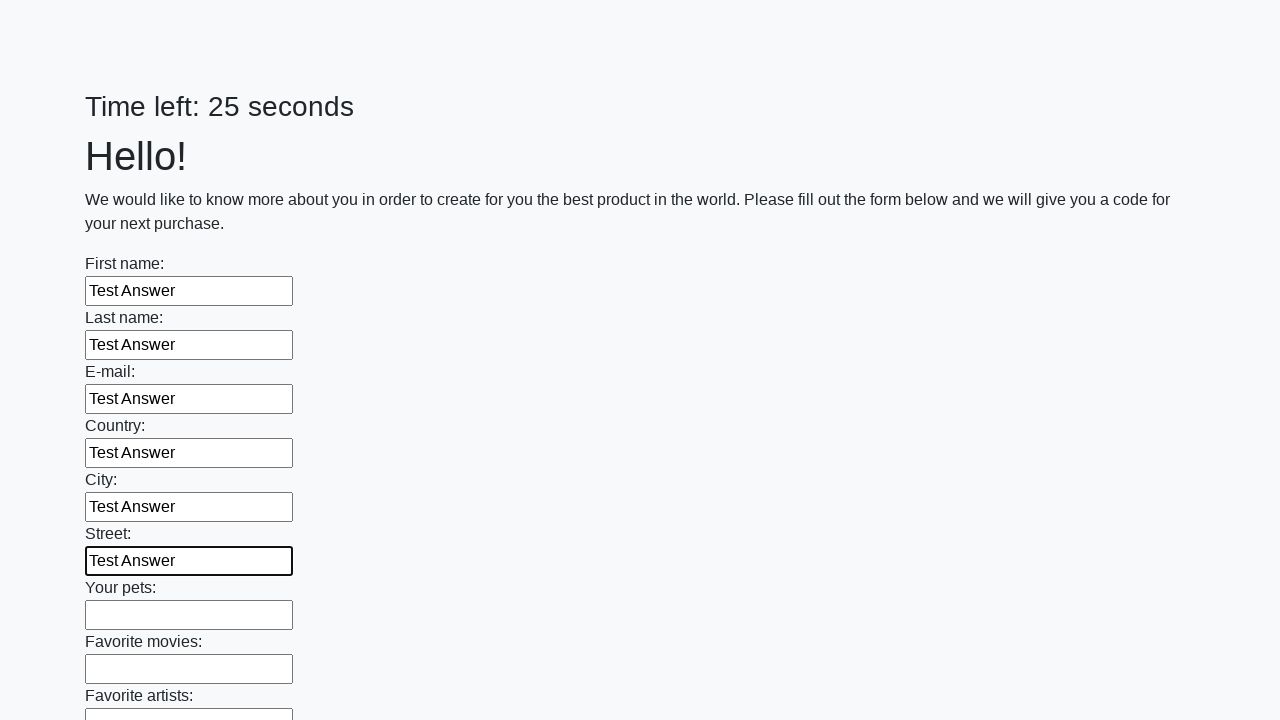

Filled an input field with 'Test Answer' on input >> nth=6
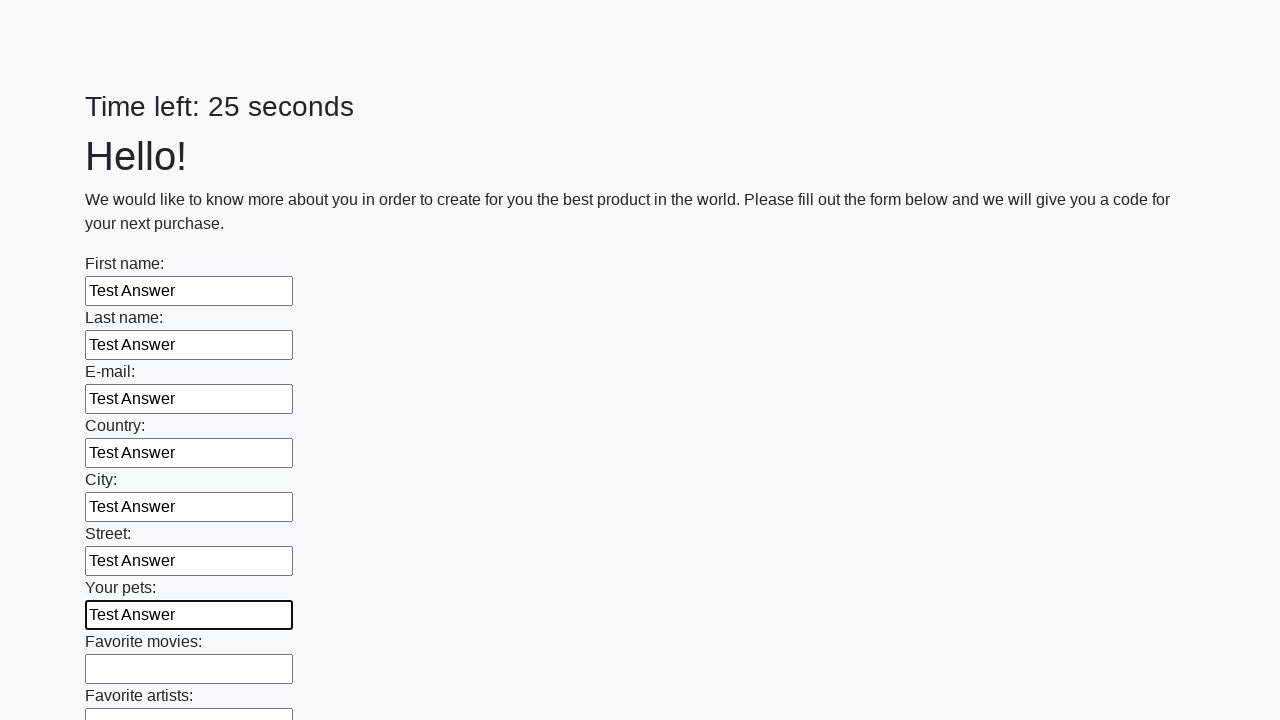

Filled an input field with 'Test Answer' on input >> nth=7
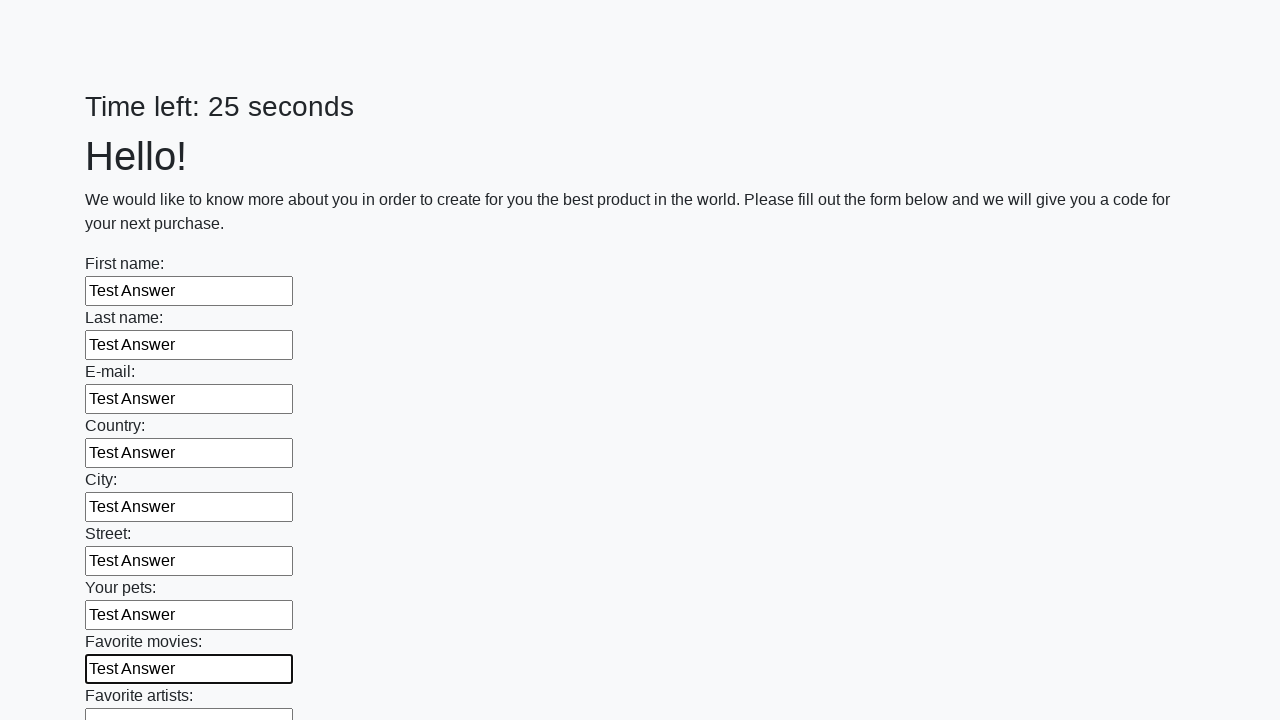

Filled an input field with 'Test Answer' on input >> nth=8
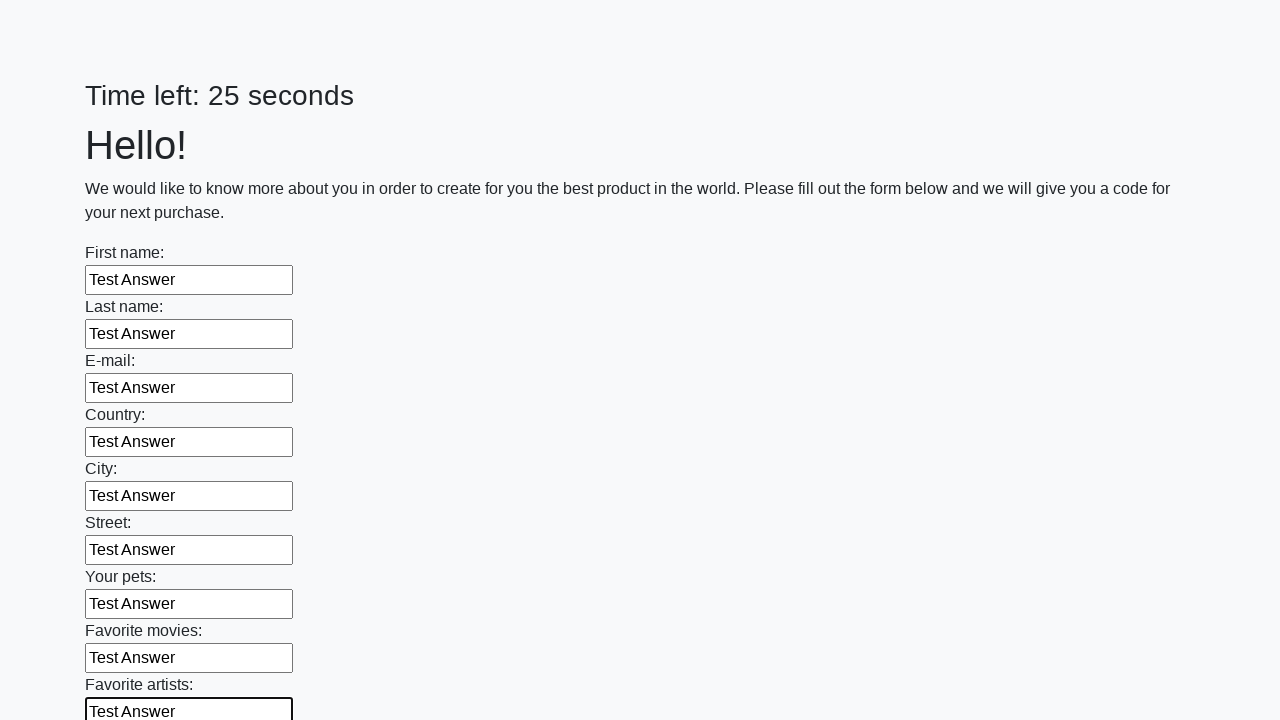

Filled an input field with 'Test Answer' on input >> nth=9
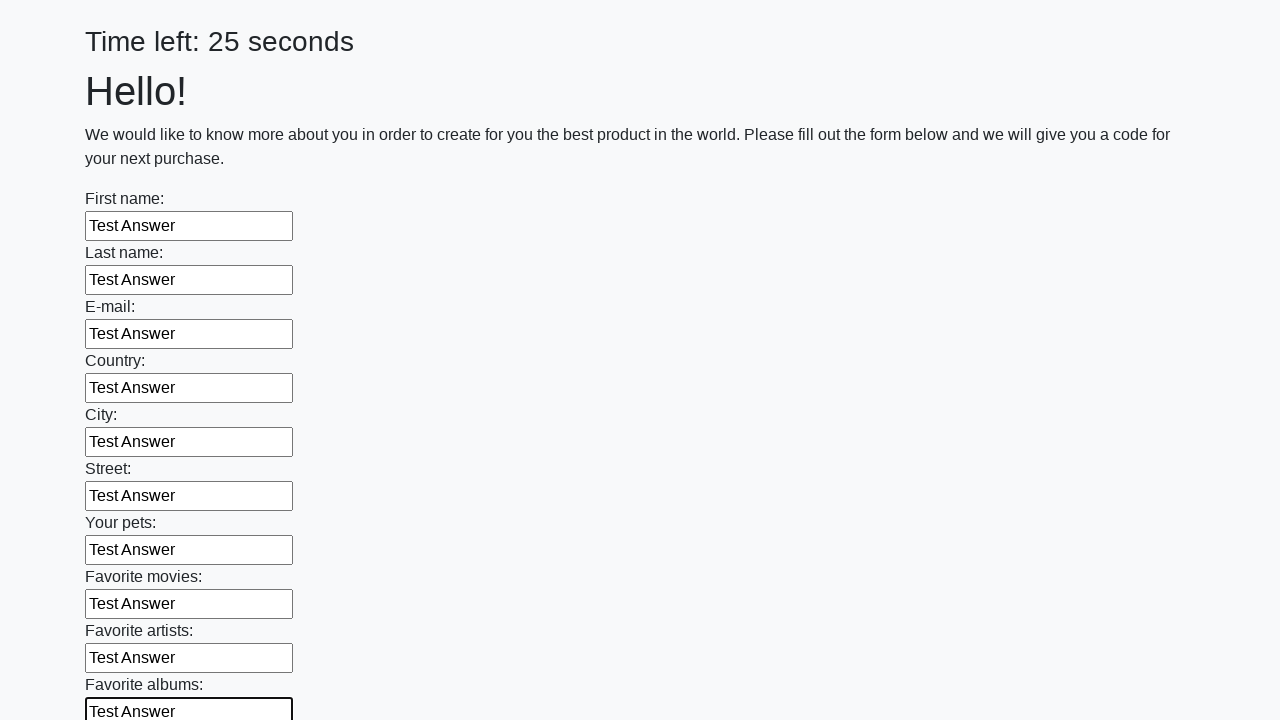

Filled an input field with 'Test Answer' on input >> nth=10
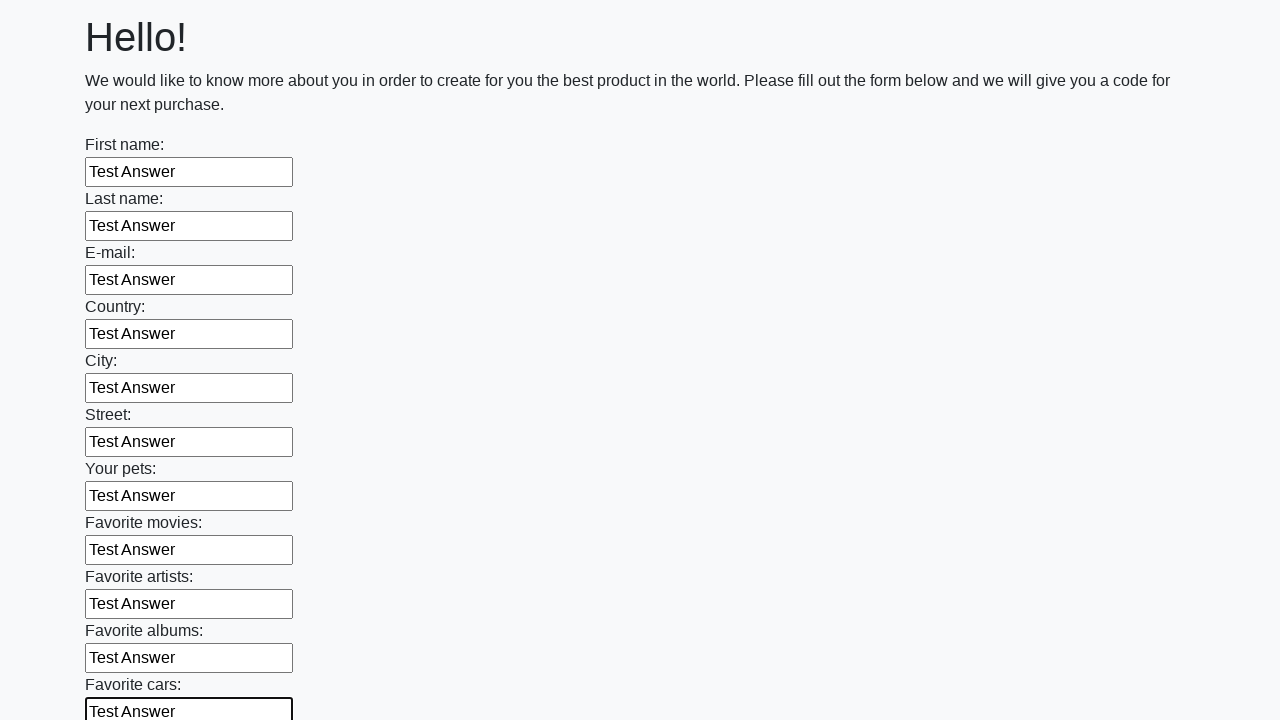

Filled an input field with 'Test Answer' on input >> nth=11
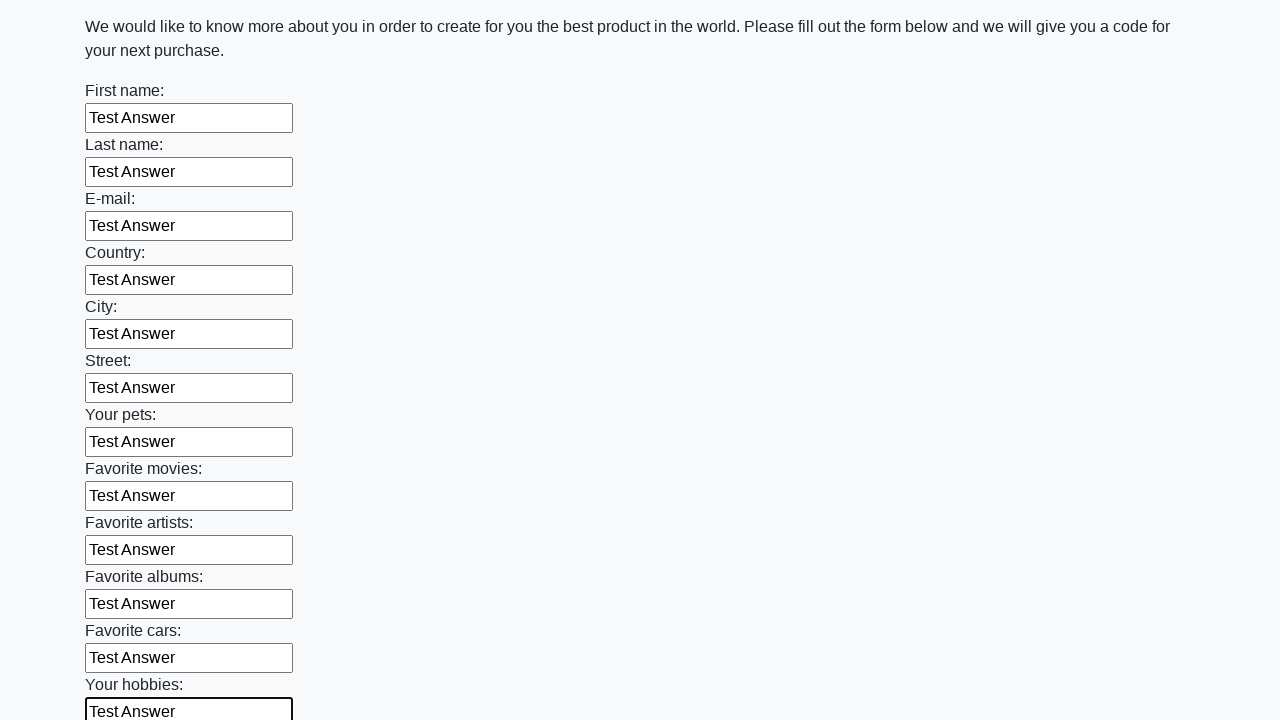

Filled an input field with 'Test Answer' on input >> nth=12
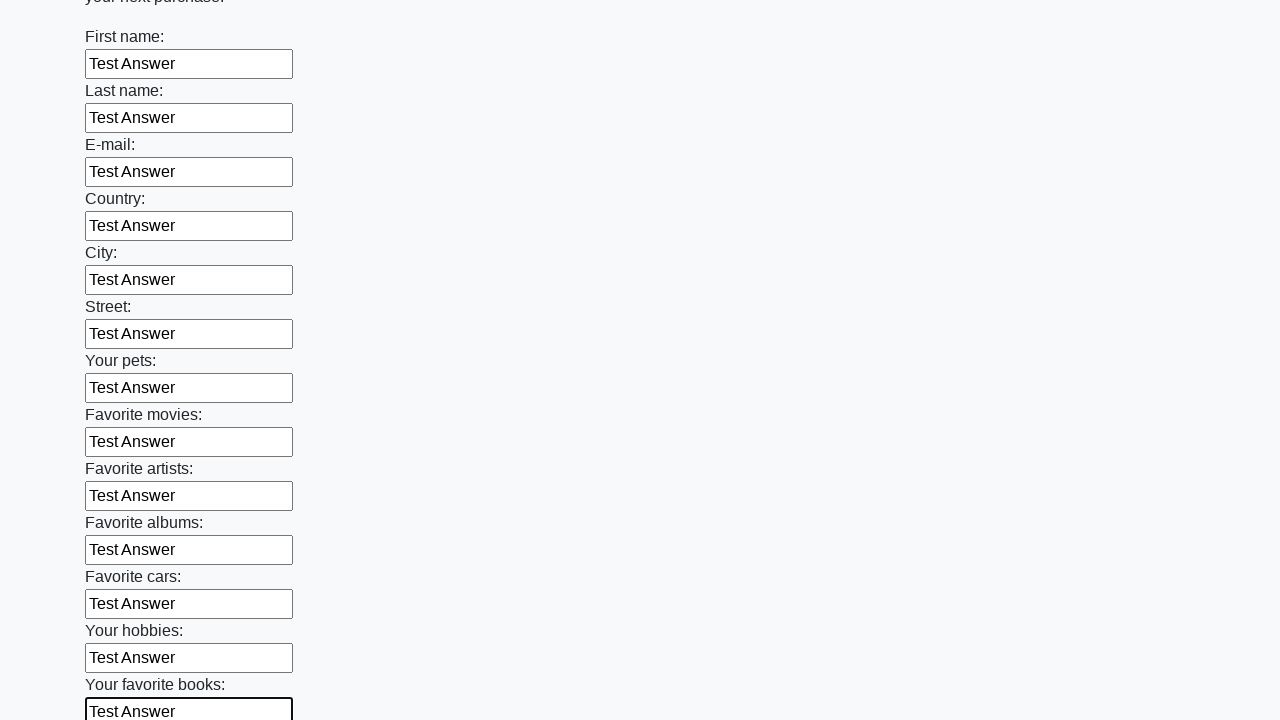

Filled an input field with 'Test Answer' on input >> nth=13
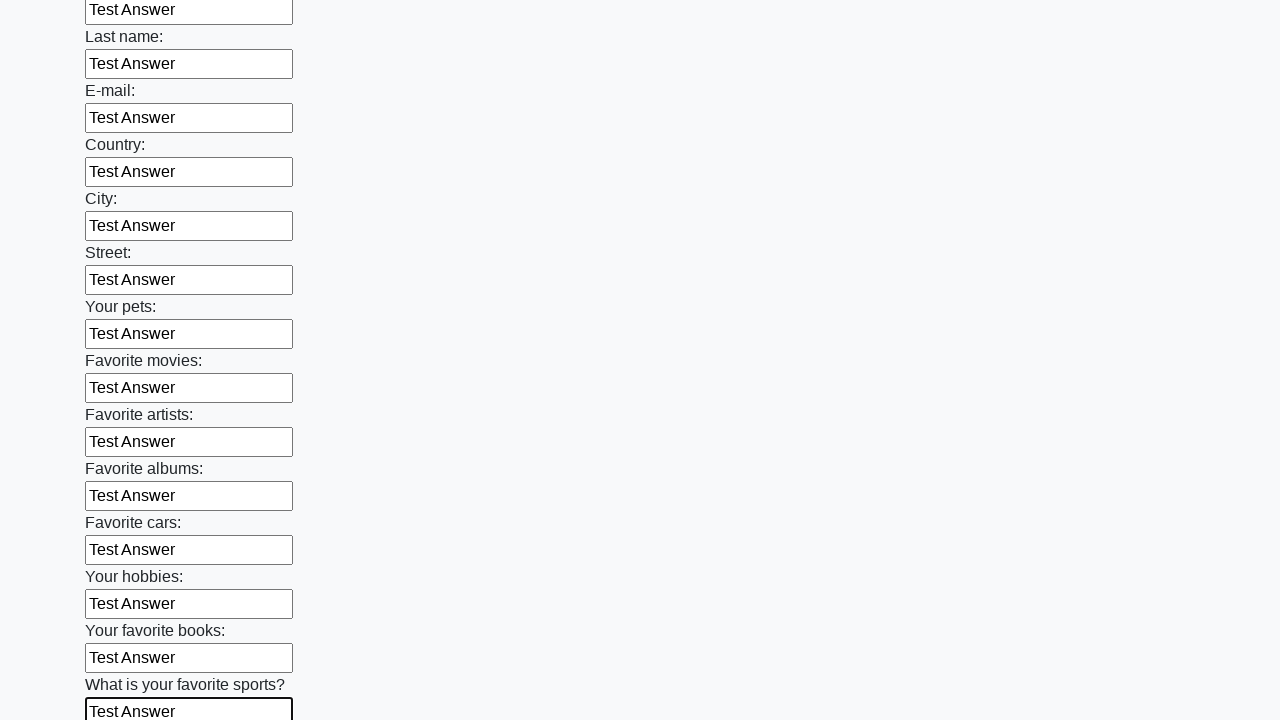

Filled an input field with 'Test Answer' on input >> nth=14
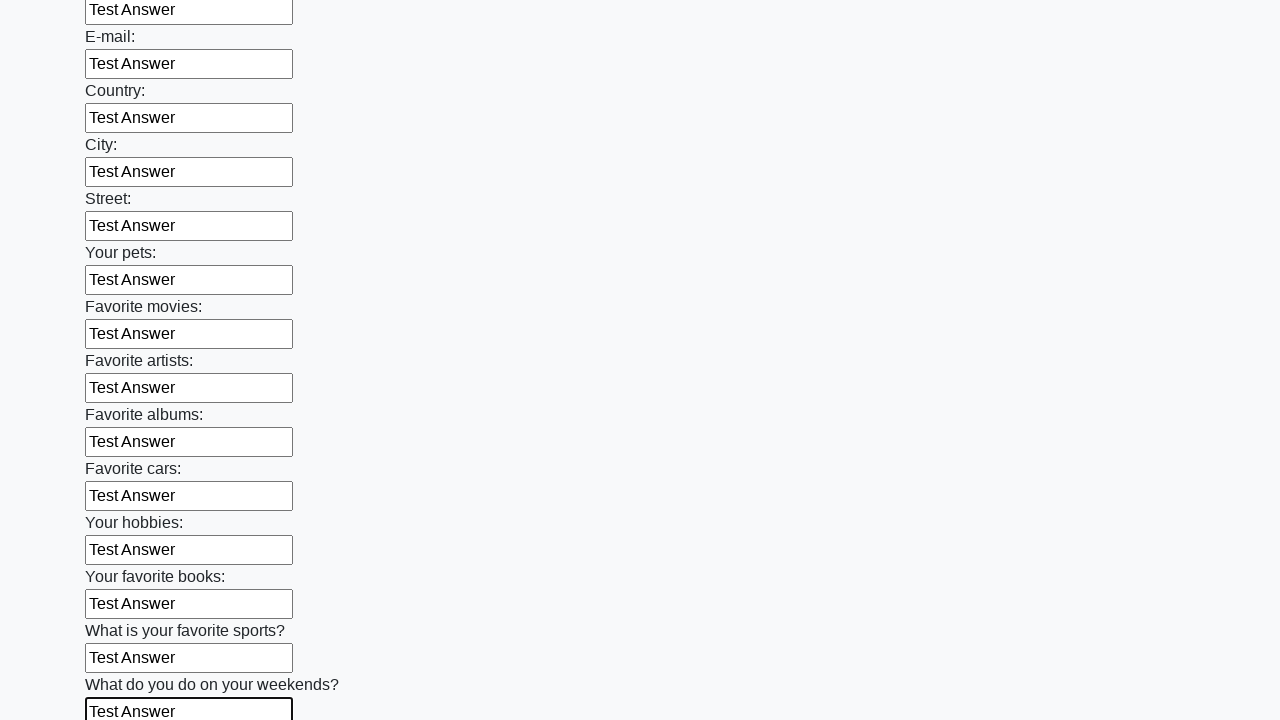

Filled an input field with 'Test Answer' on input >> nth=15
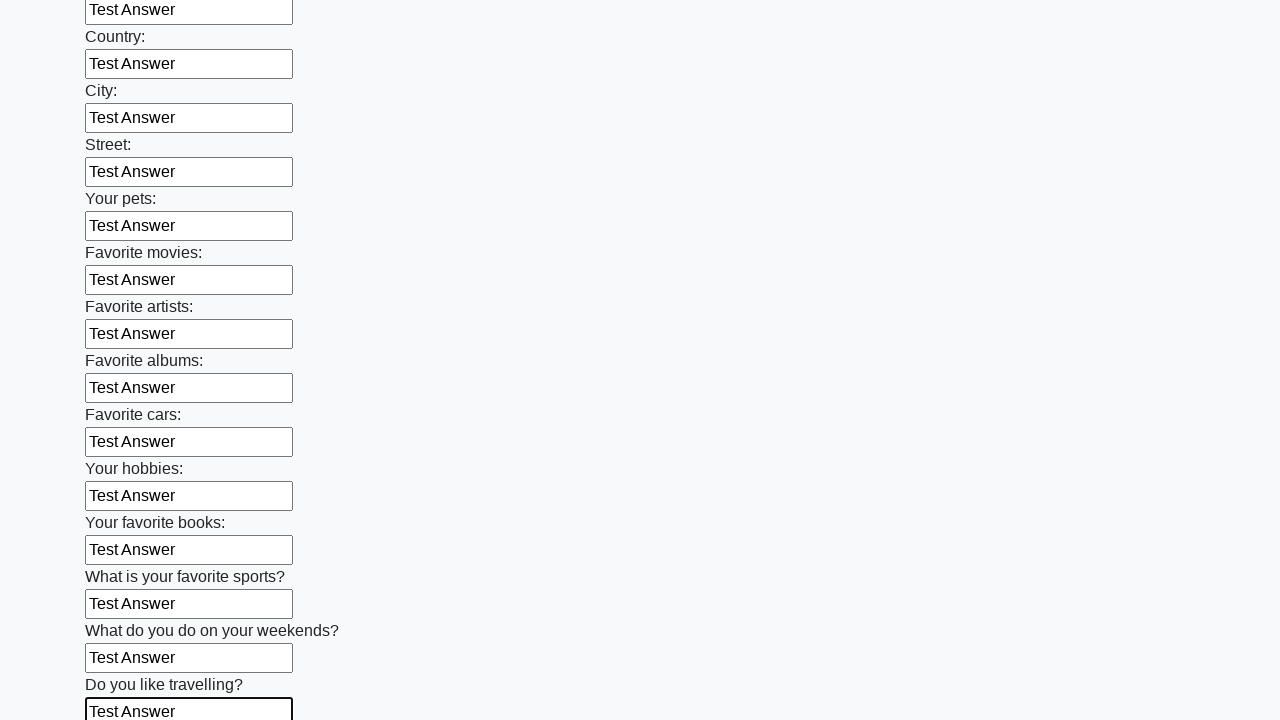

Filled an input field with 'Test Answer' on input >> nth=16
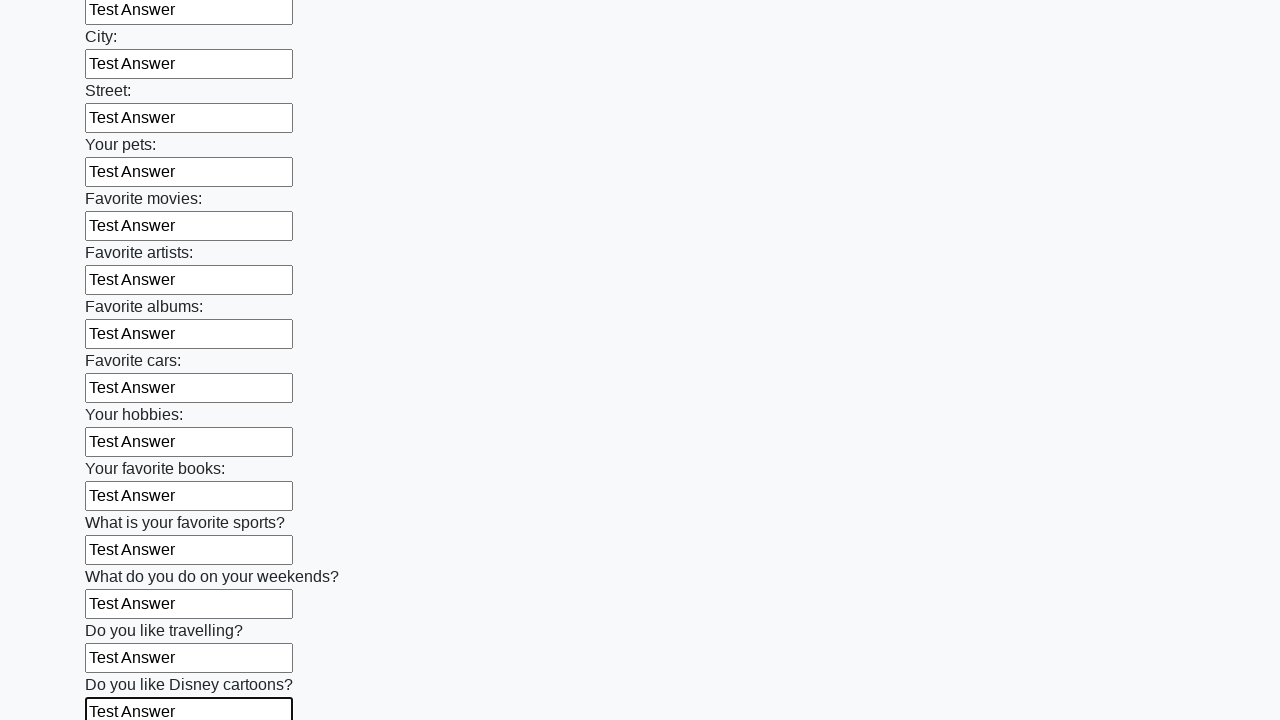

Filled an input field with 'Test Answer' on input >> nth=17
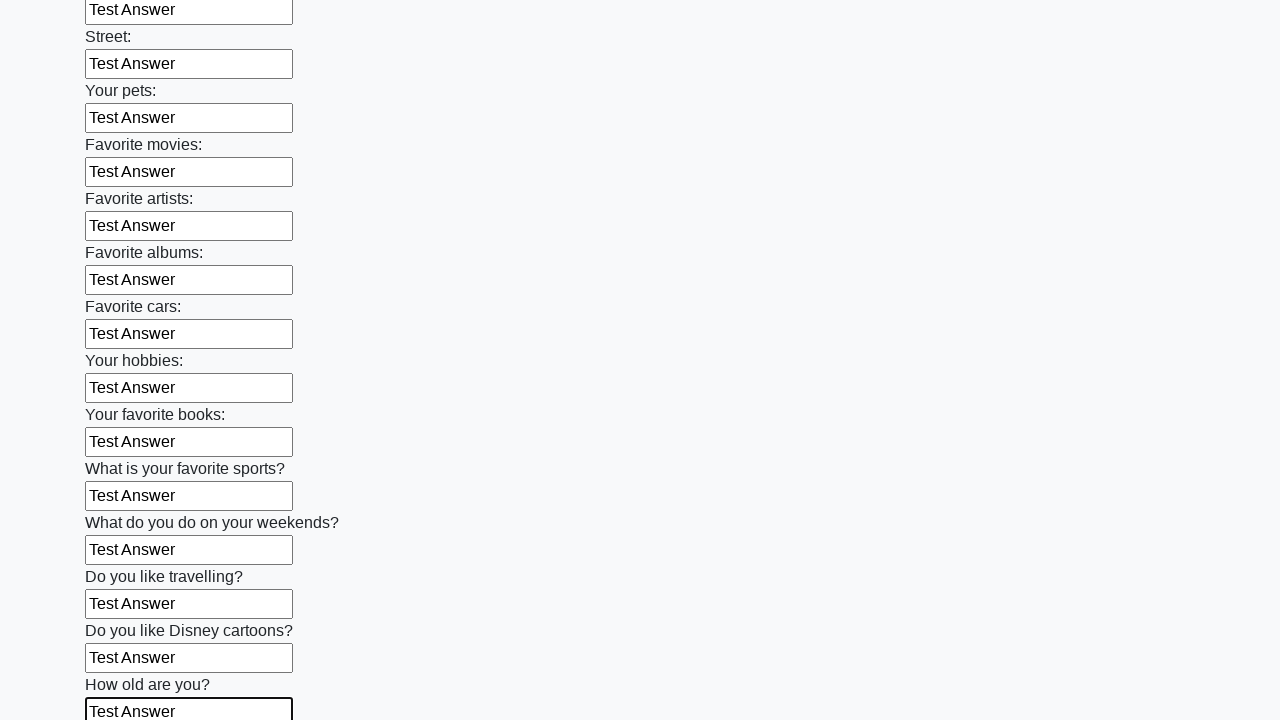

Filled an input field with 'Test Answer' on input >> nth=18
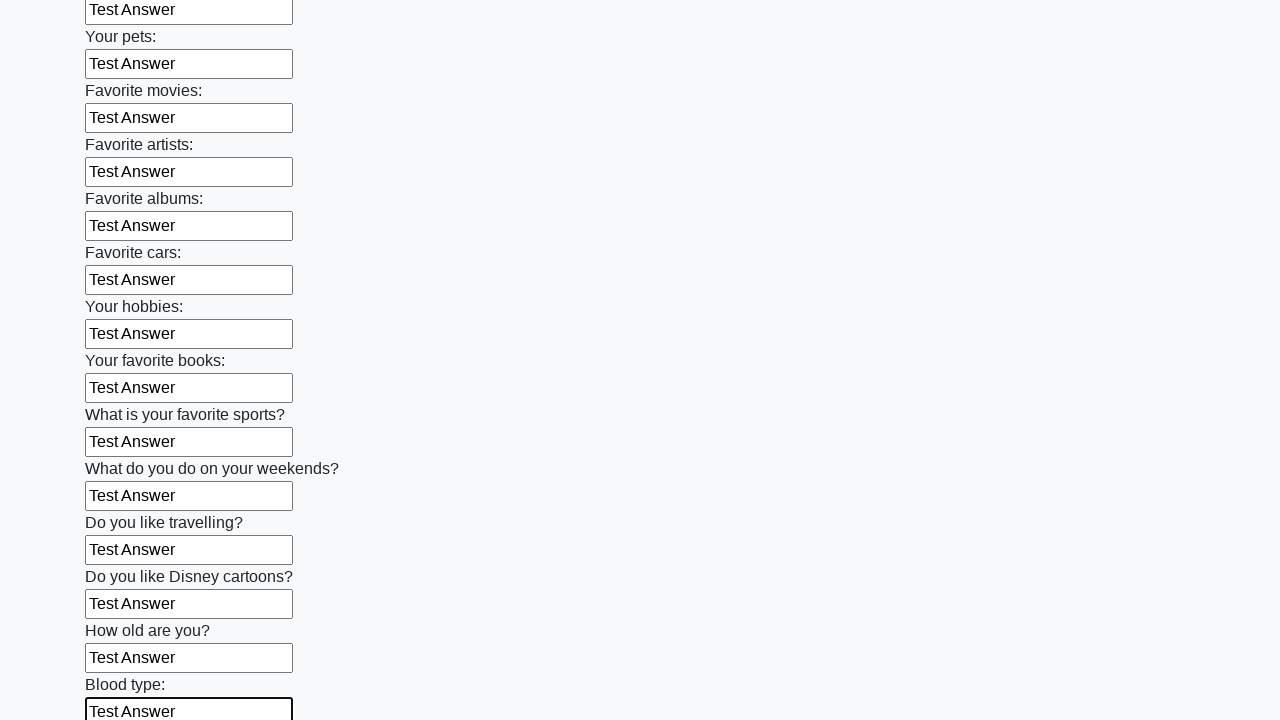

Filled an input field with 'Test Answer' on input >> nth=19
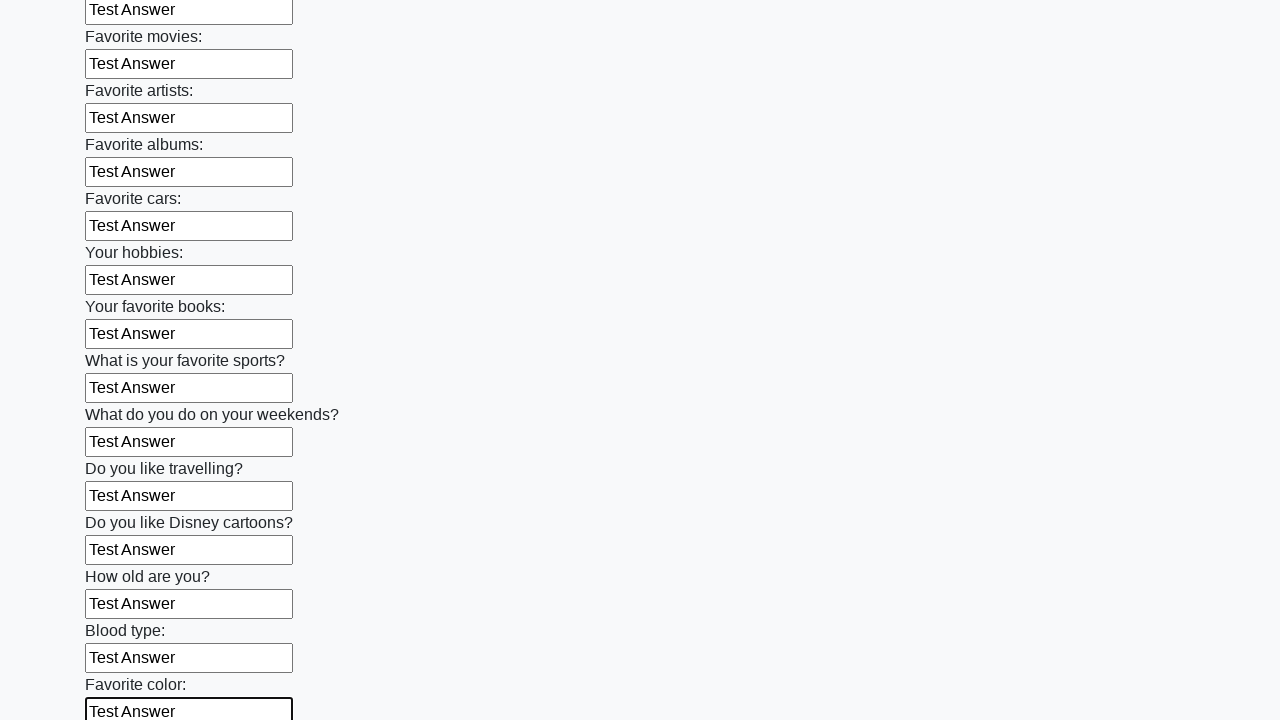

Filled an input field with 'Test Answer' on input >> nth=20
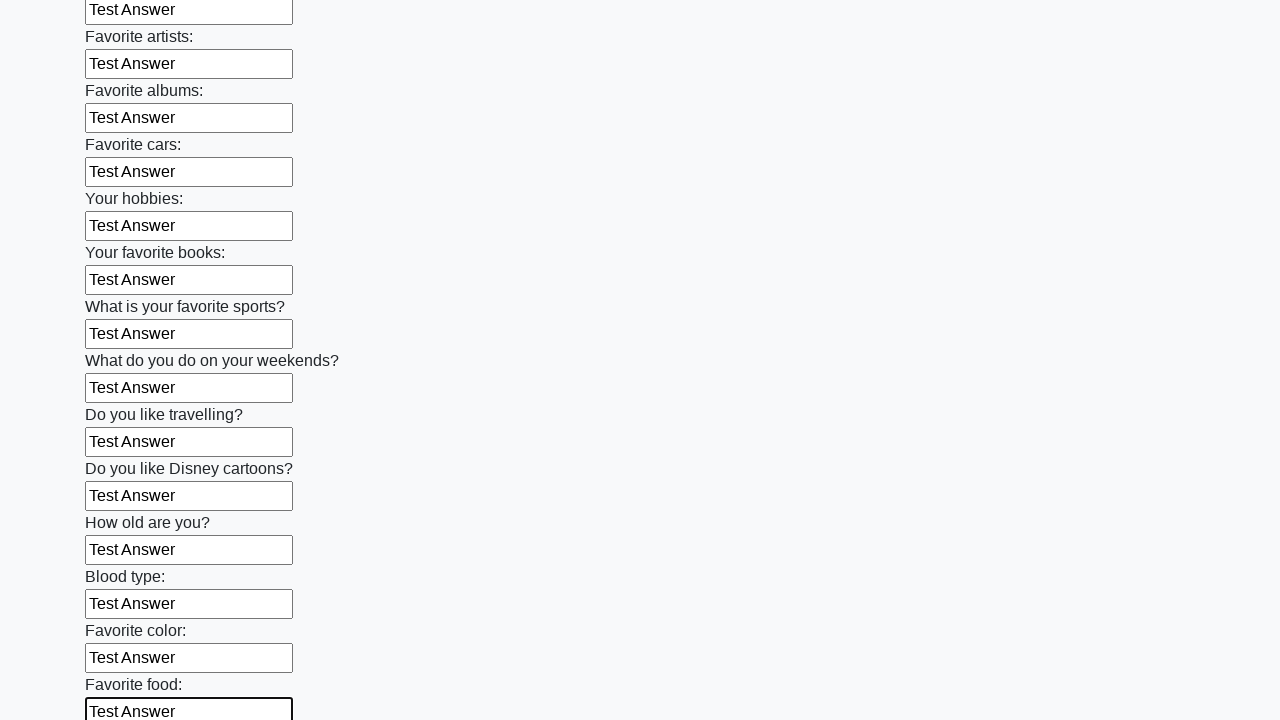

Filled an input field with 'Test Answer' on input >> nth=21
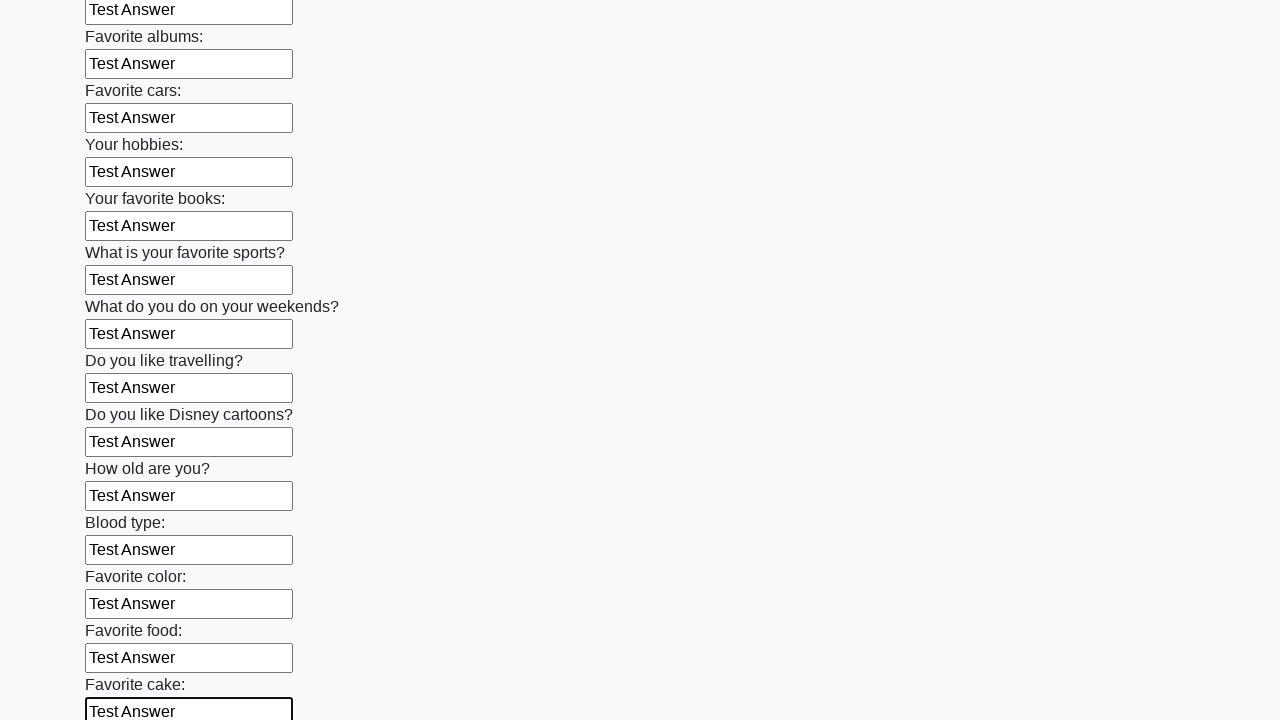

Filled an input field with 'Test Answer' on input >> nth=22
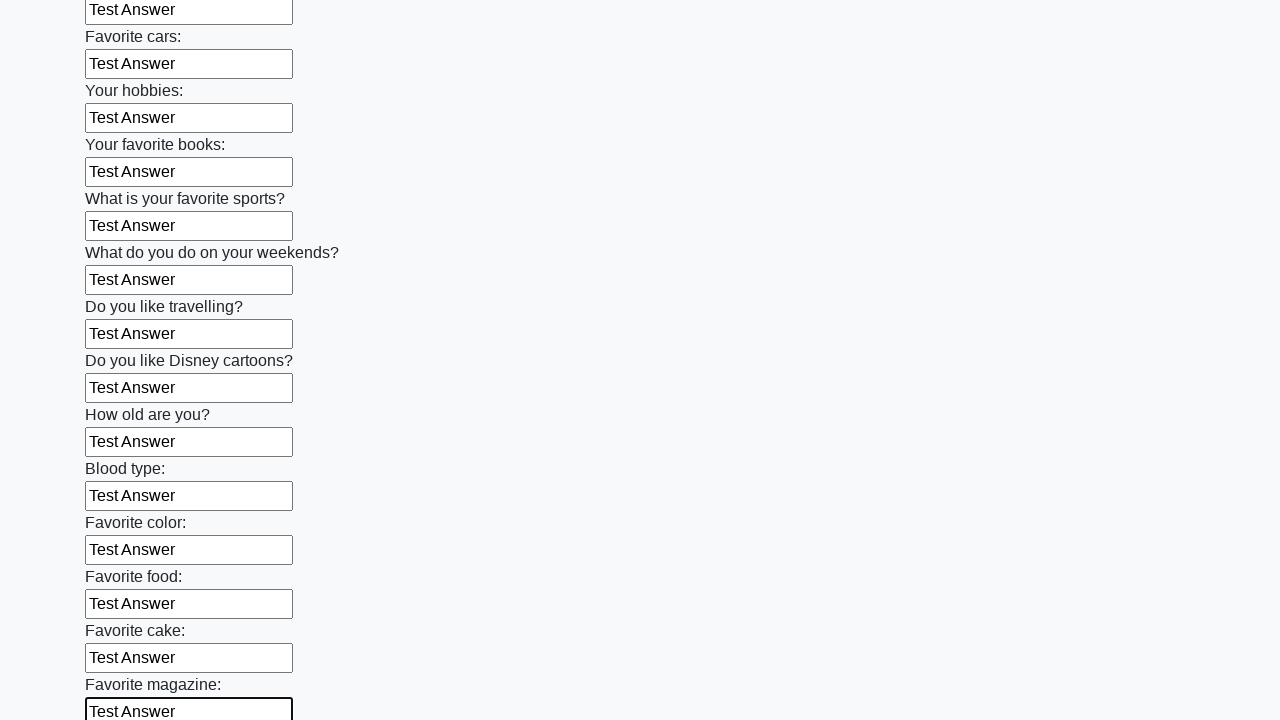

Filled an input field with 'Test Answer' on input >> nth=23
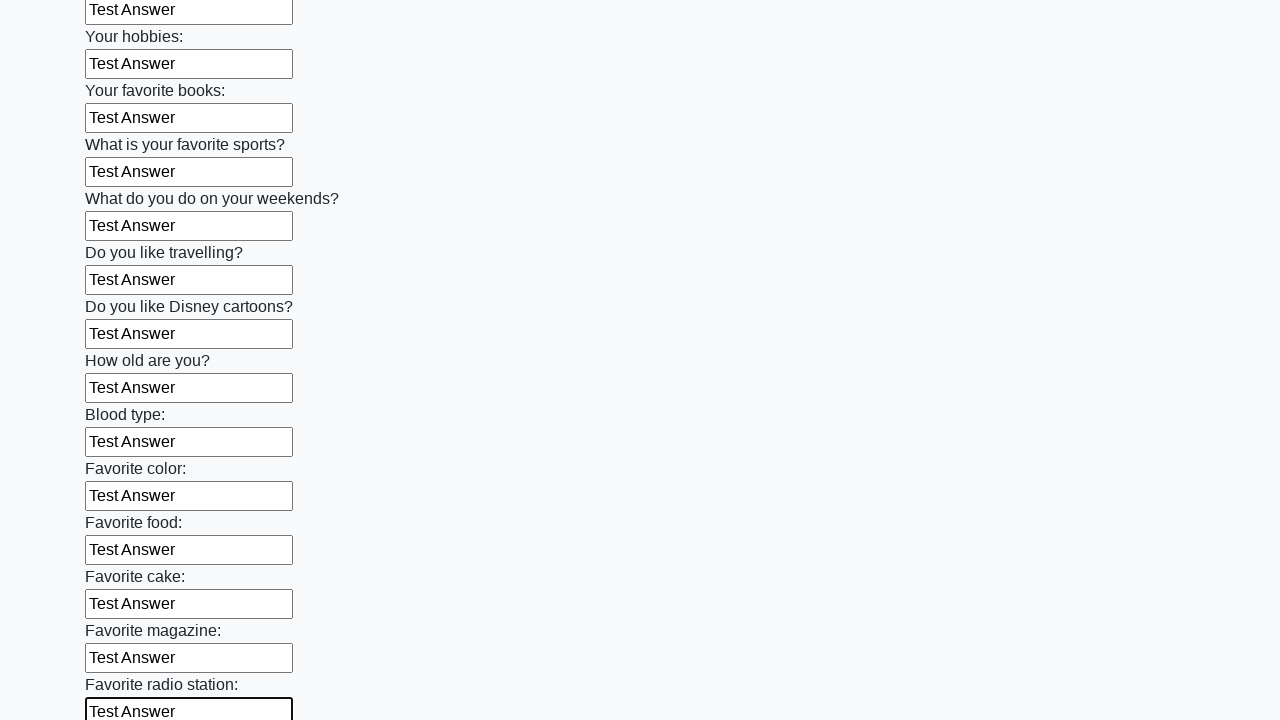

Filled an input field with 'Test Answer' on input >> nth=24
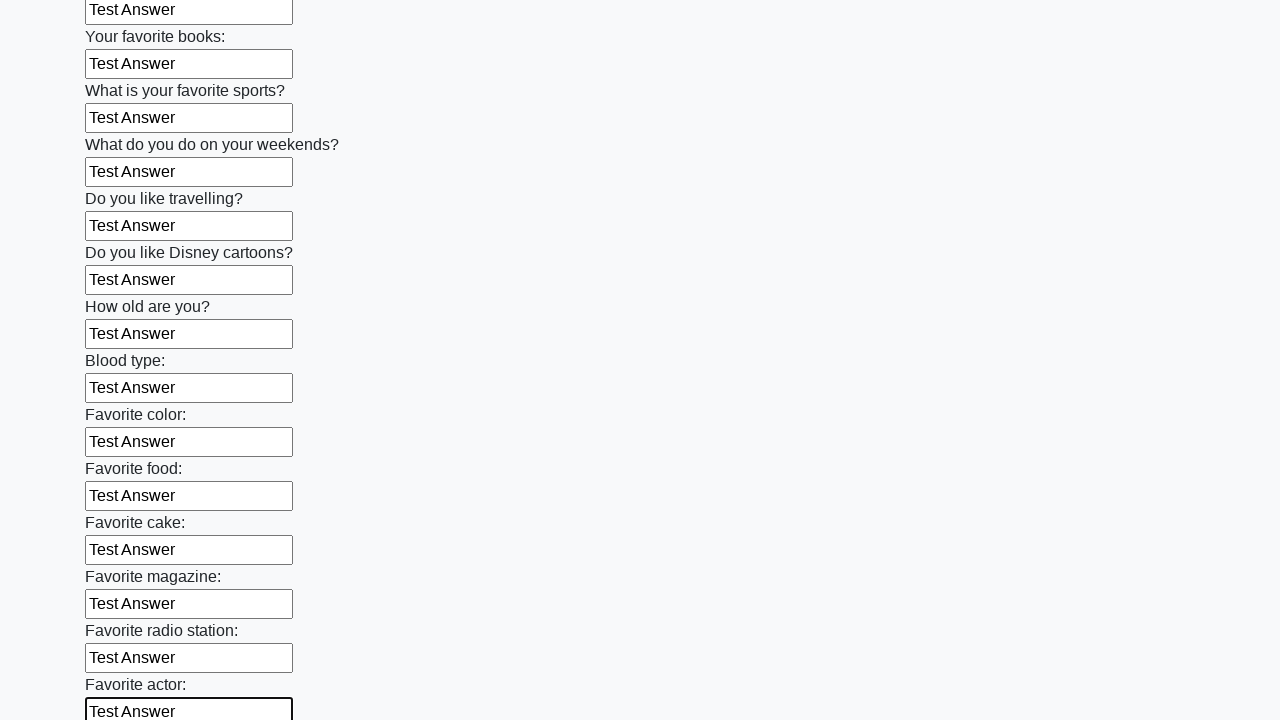

Filled an input field with 'Test Answer' on input >> nth=25
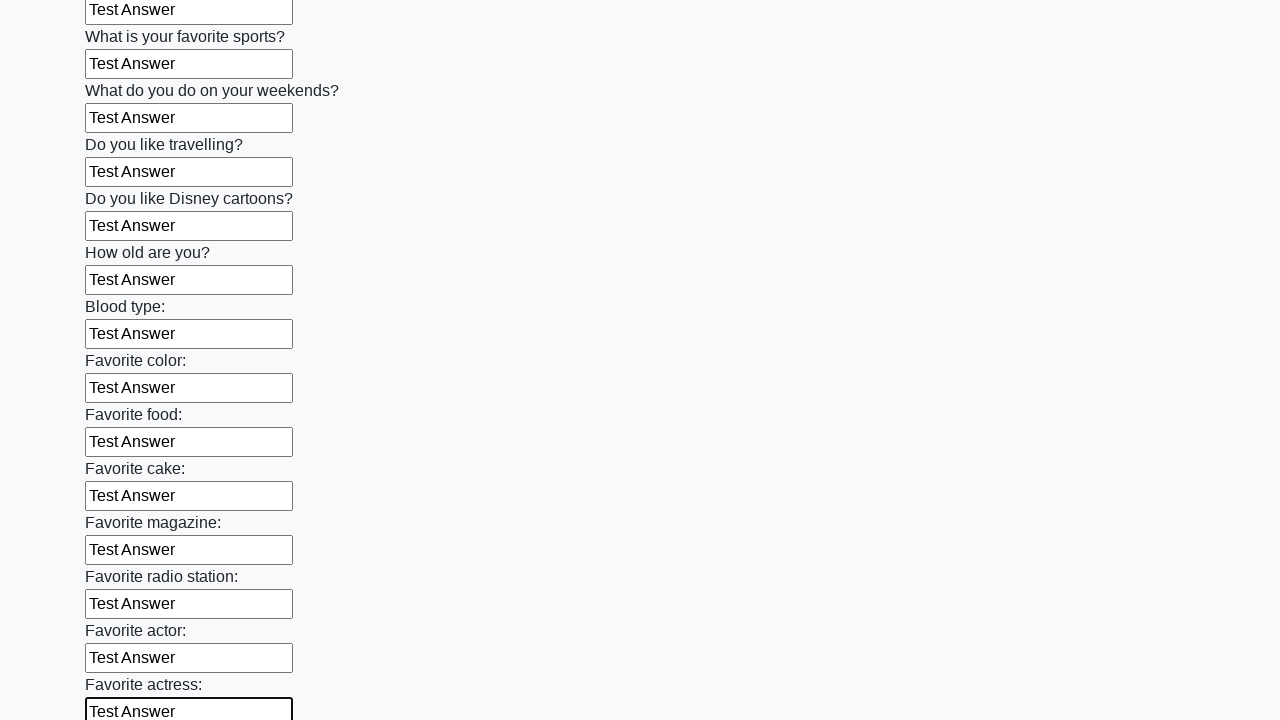

Filled an input field with 'Test Answer' on input >> nth=26
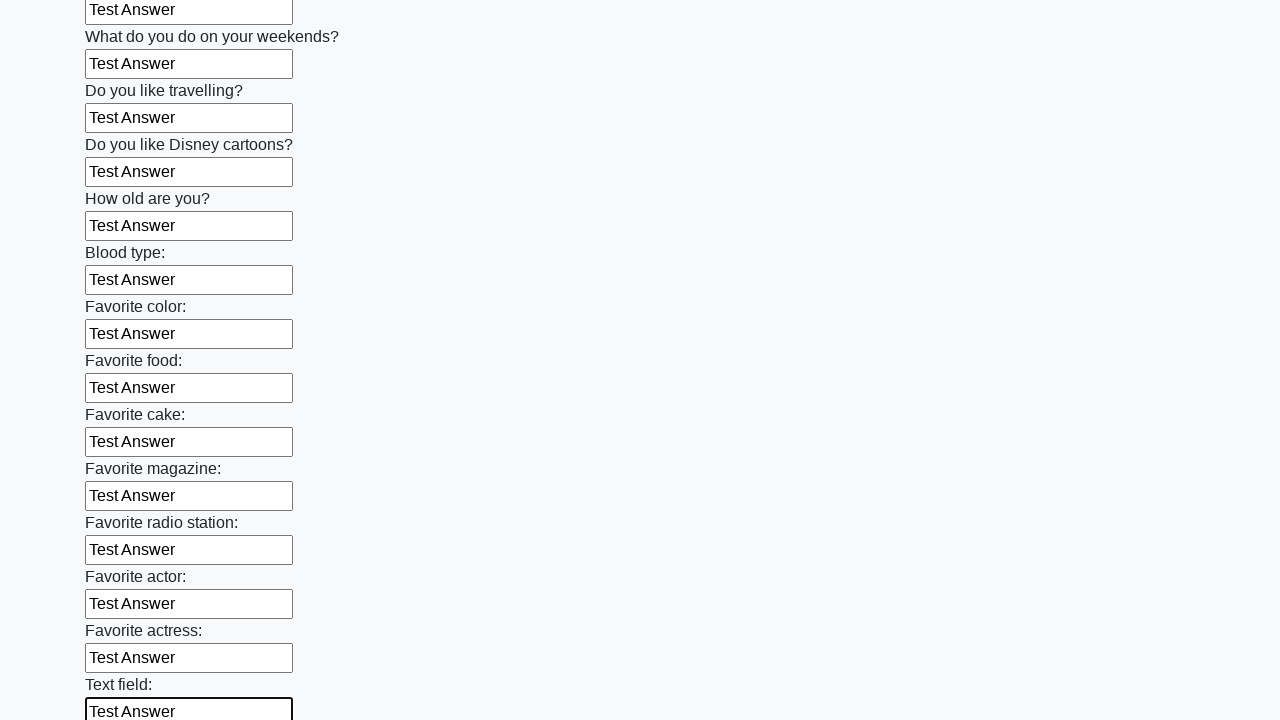

Filled an input field with 'Test Answer' on input >> nth=27
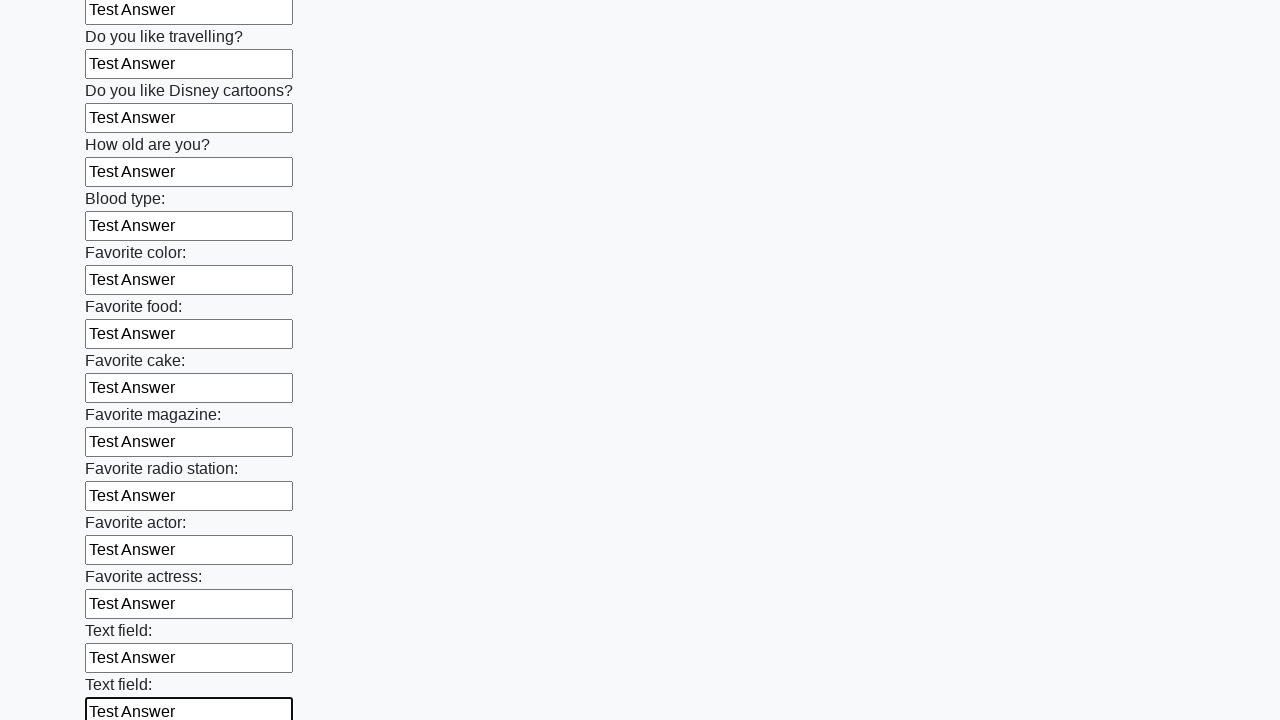

Filled an input field with 'Test Answer' on input >> nth=28
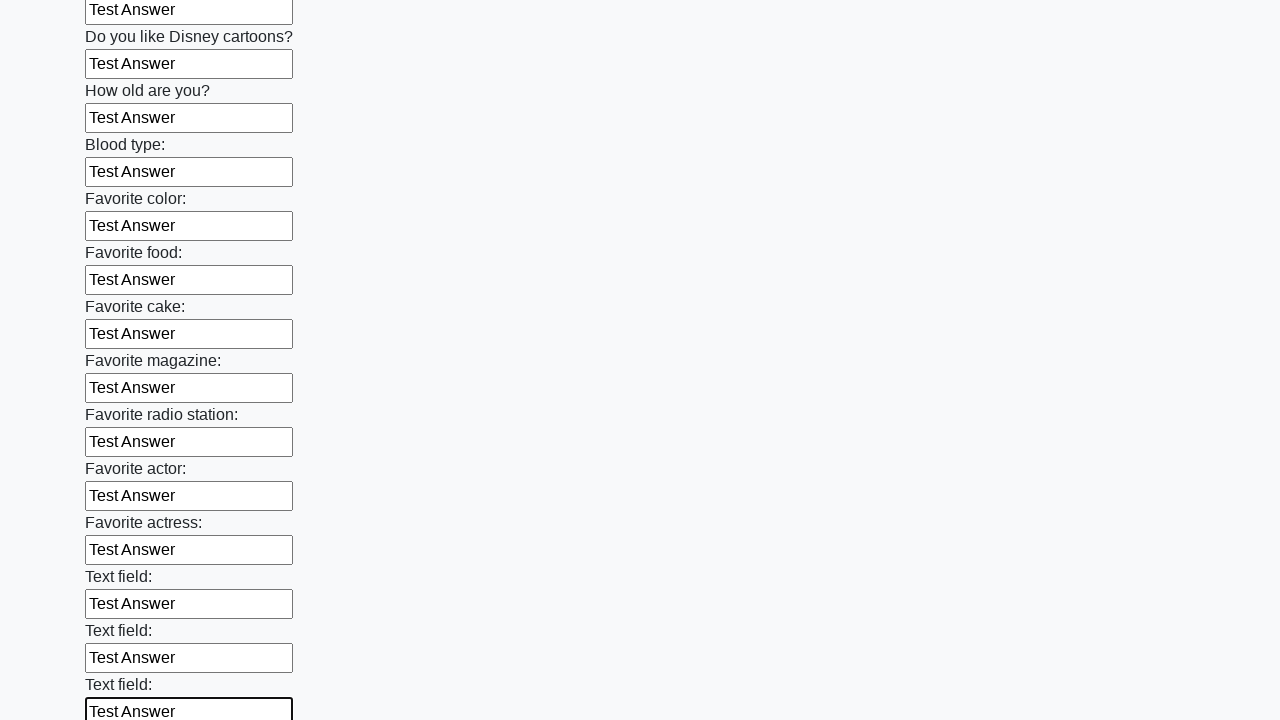

Filled an input field with 'Test Answer' on input >> nth=29
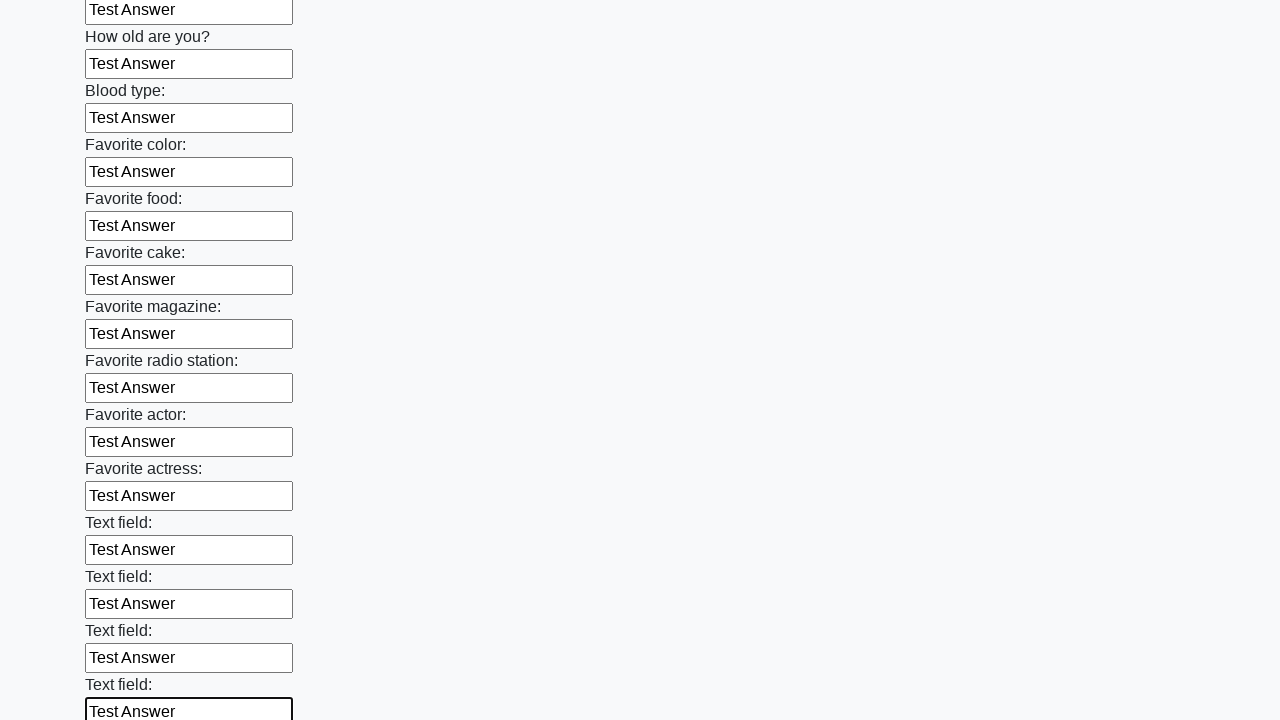

Filled an input field with 'Test Answer' on input >> nth=30
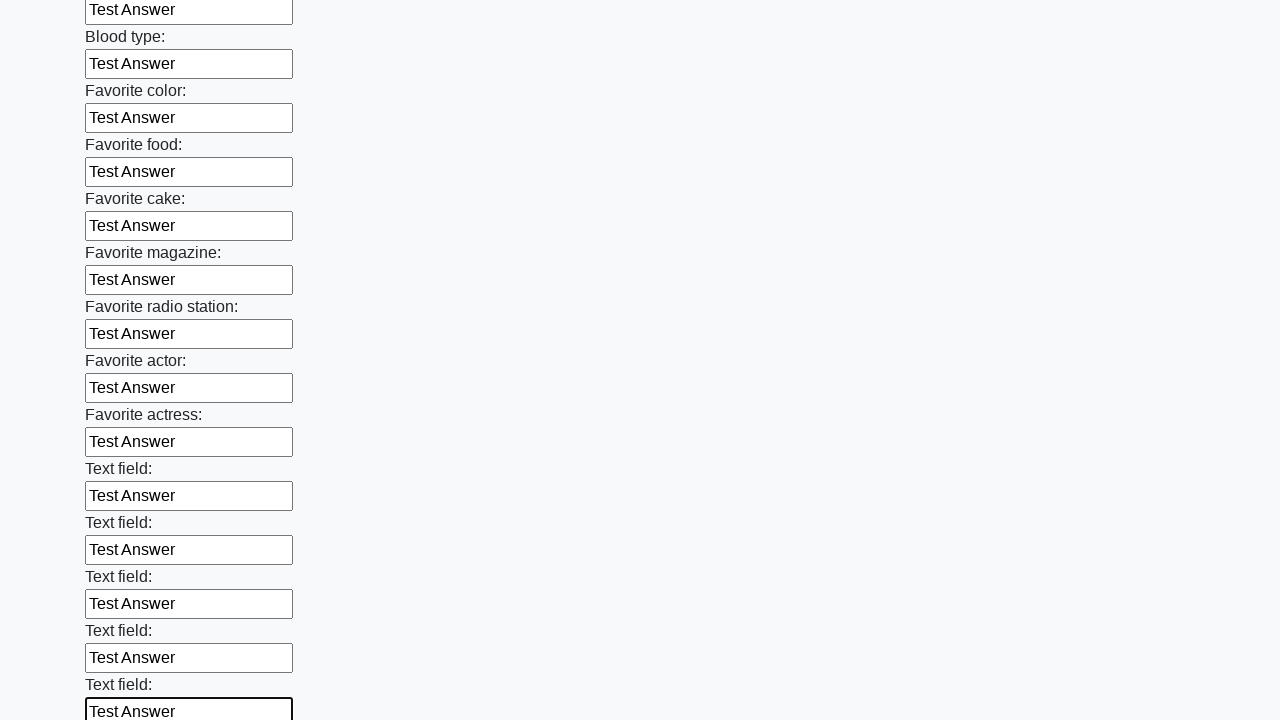

Filled an input field with 'Test Answer' on input >> nth=31
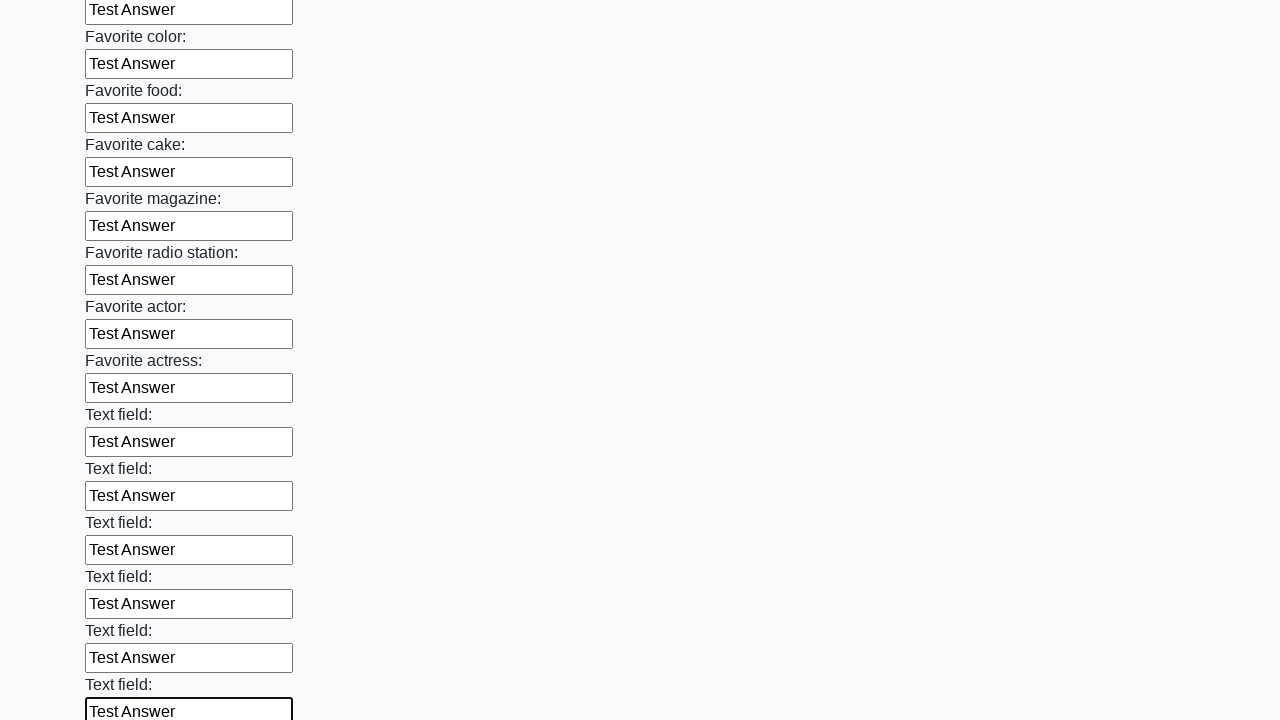

Filled an input field with 'Test Answer' on input >> nth=32
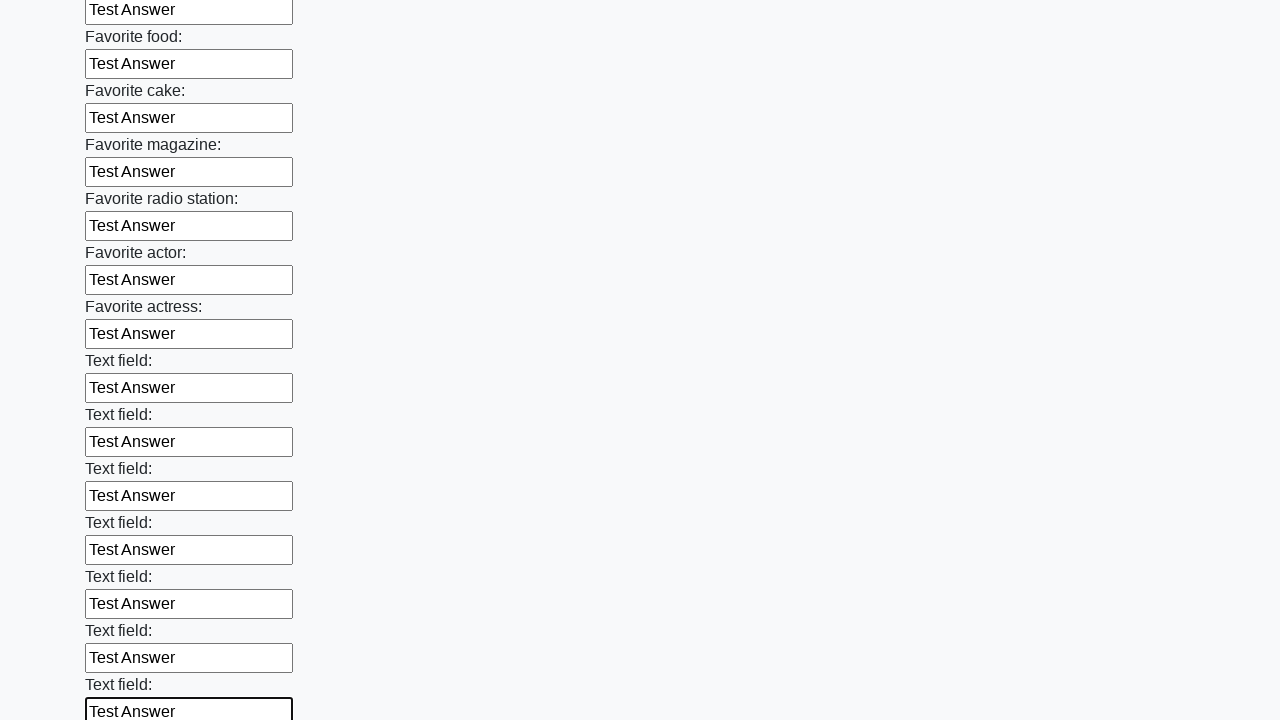

Filled an input field with 'Test Answer' on input >> nth=33
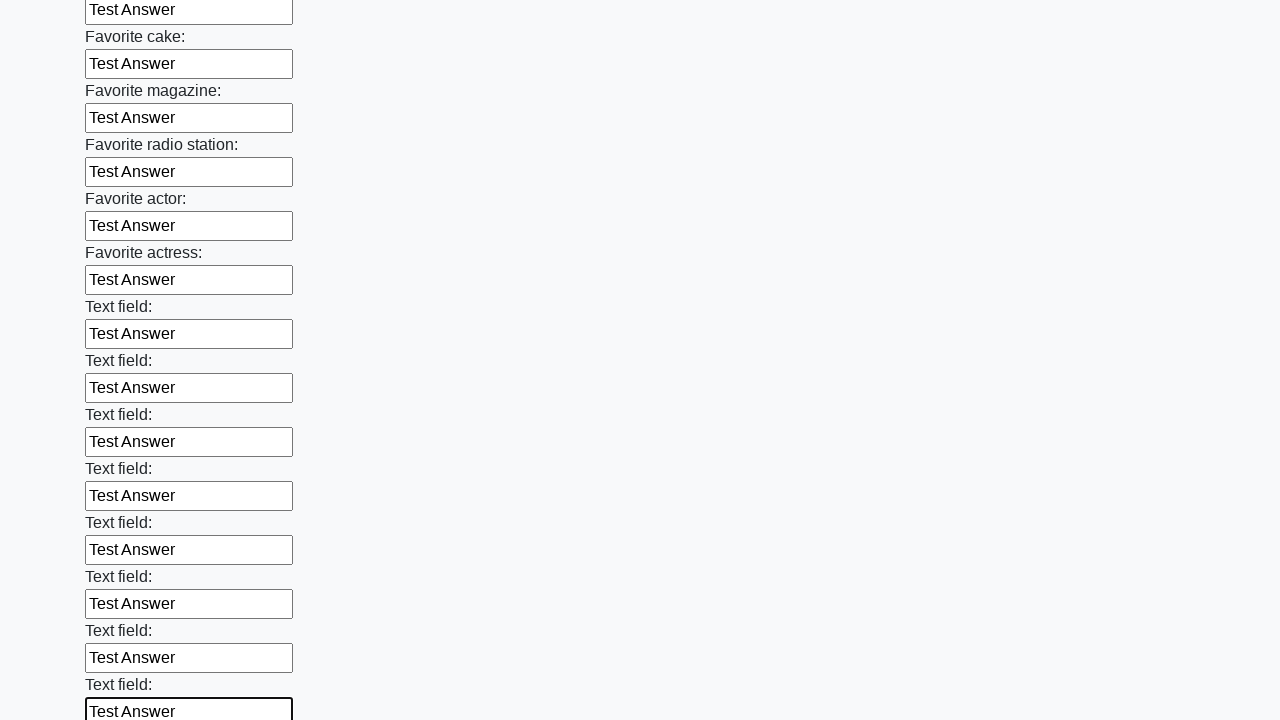

Filled an input field with 'Test Answer' on input >> nth=34
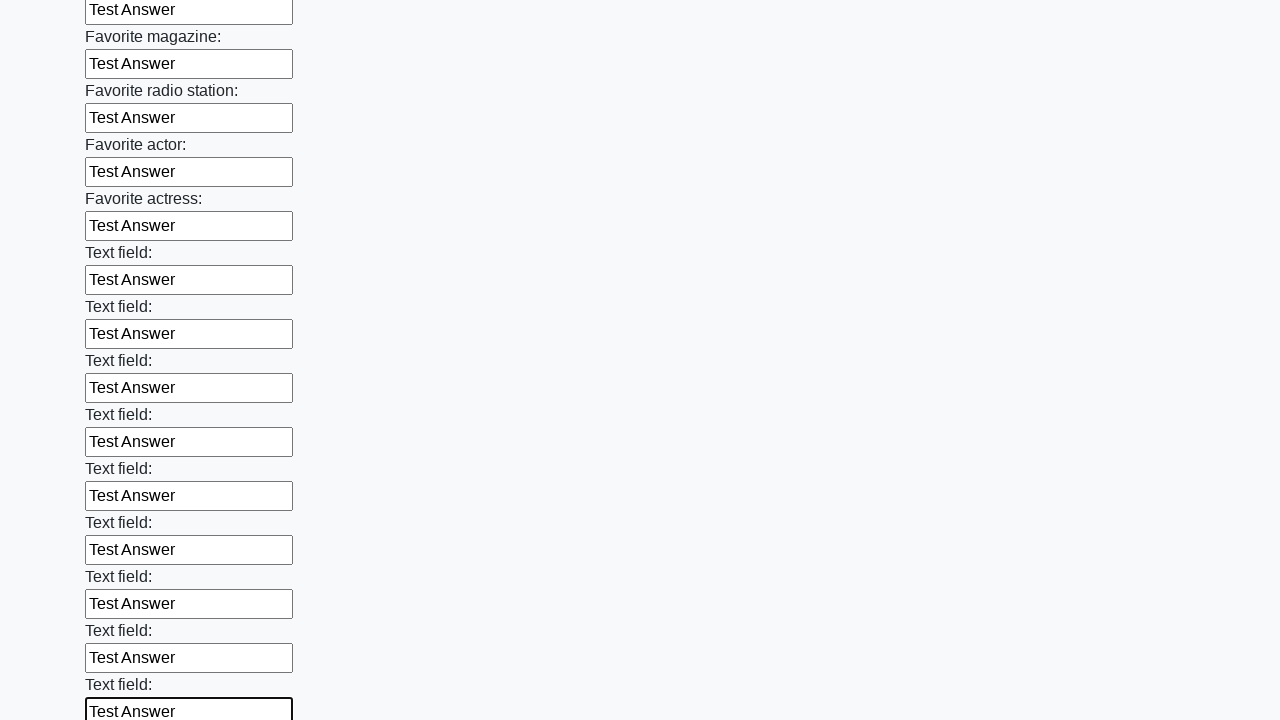

Filled an input field with 'Test Answer' on input >> nth=35
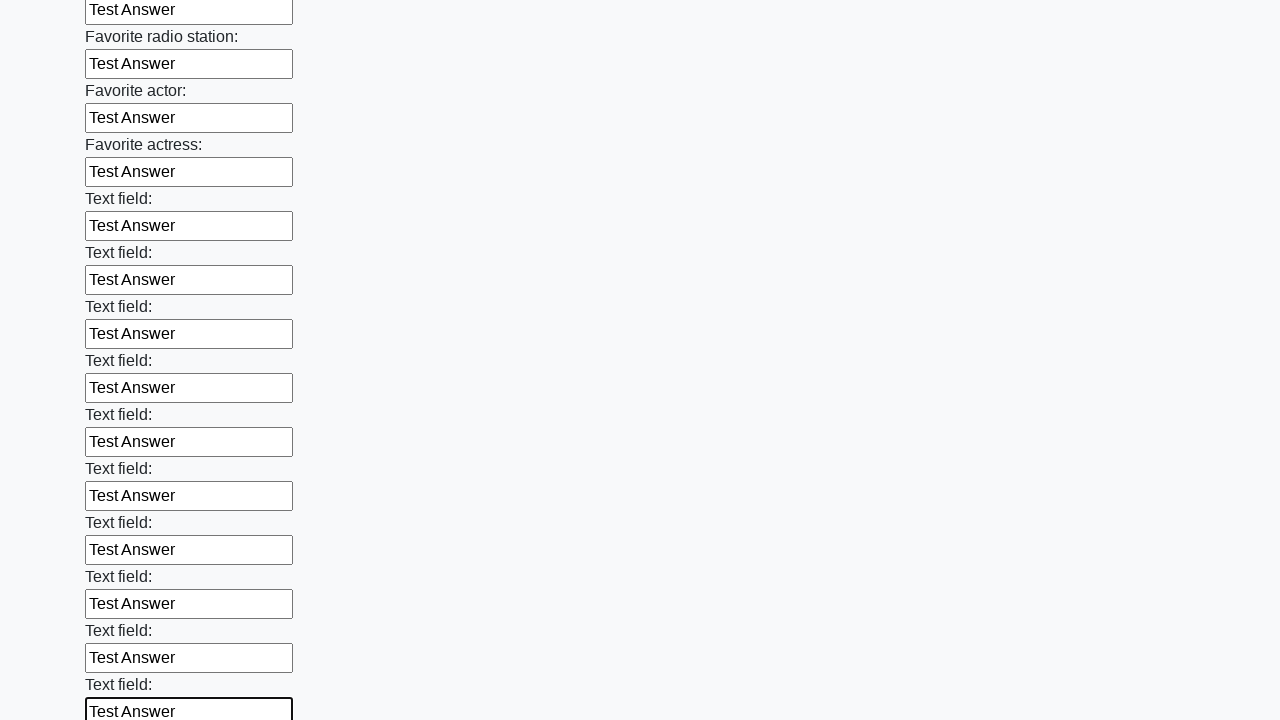

Filled an input field with 'Test Answer' on input >> nth=36
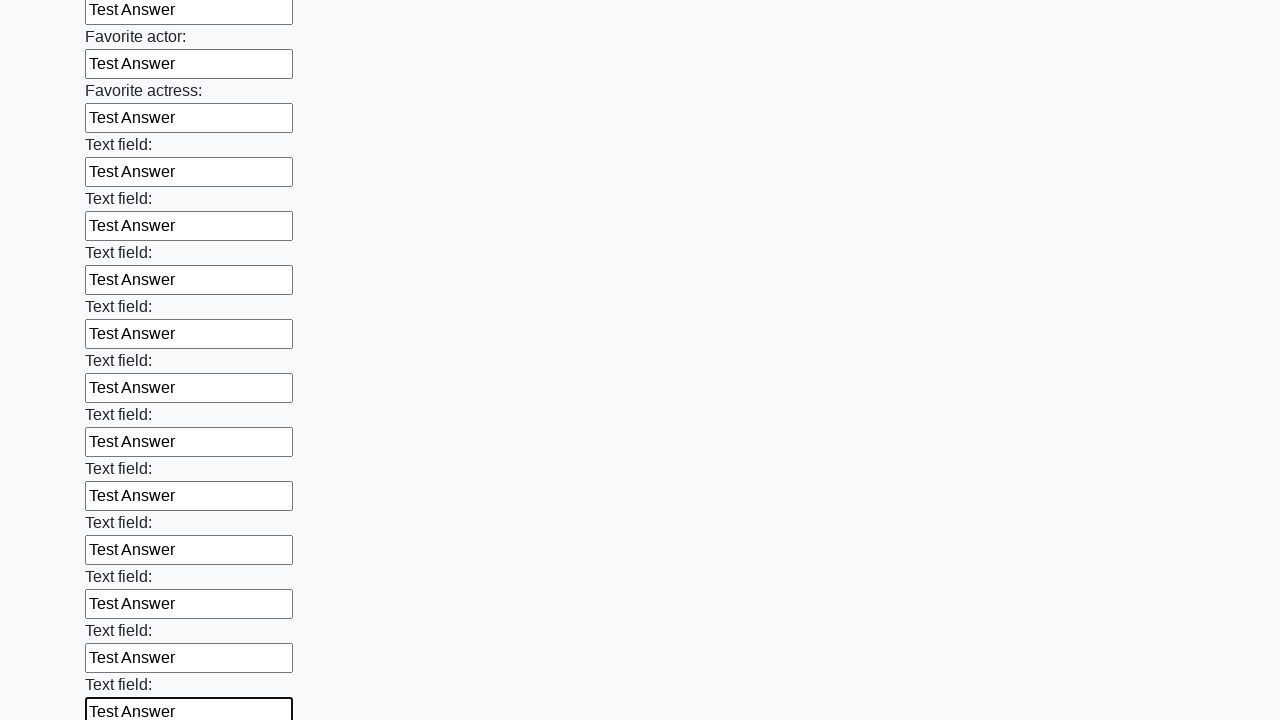

Filled an input field with 'Test Answer' on input >> nth=37
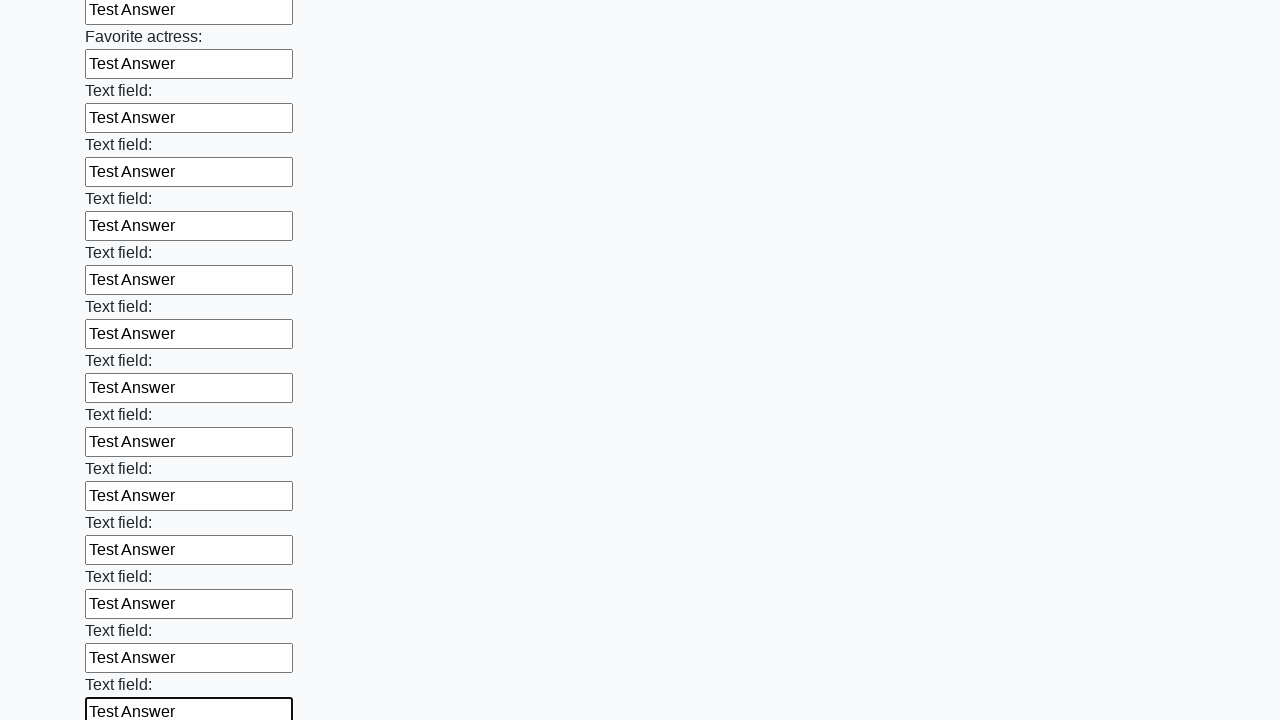

Filled an input field with 'Test Answer' on input >> nth=38
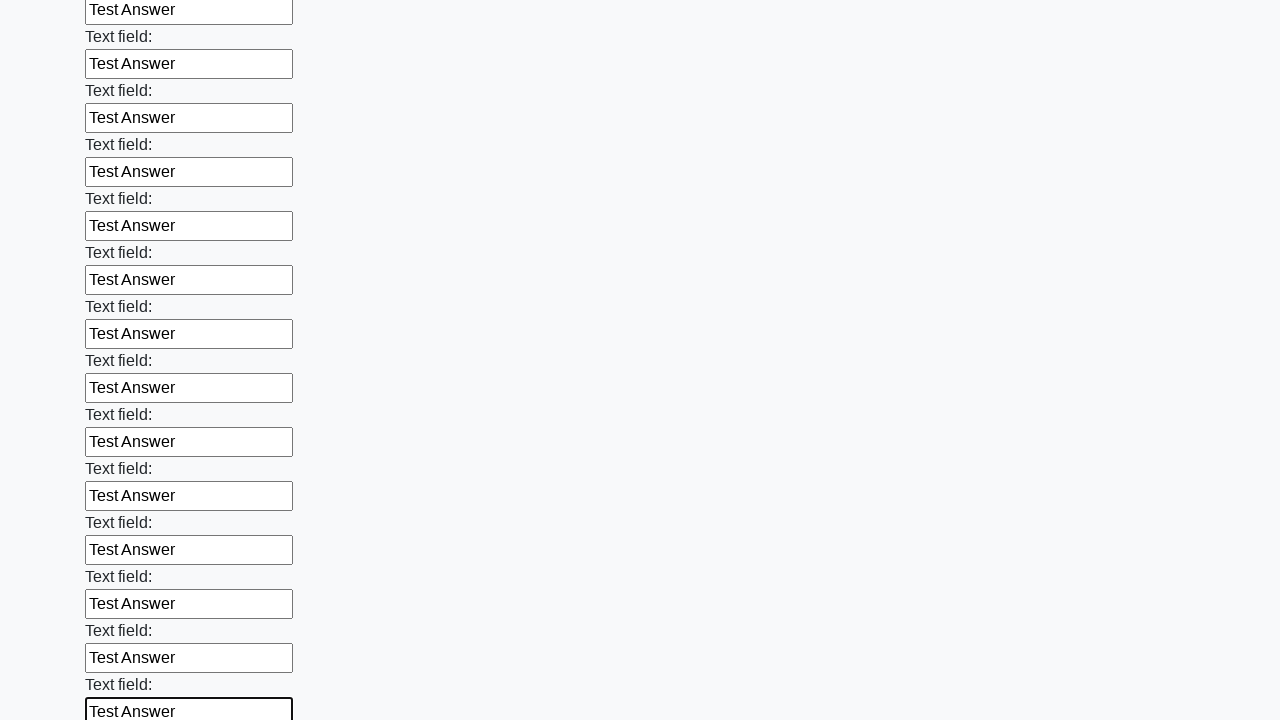

Filled an input field with 'Test Answer' on input >> nth=39
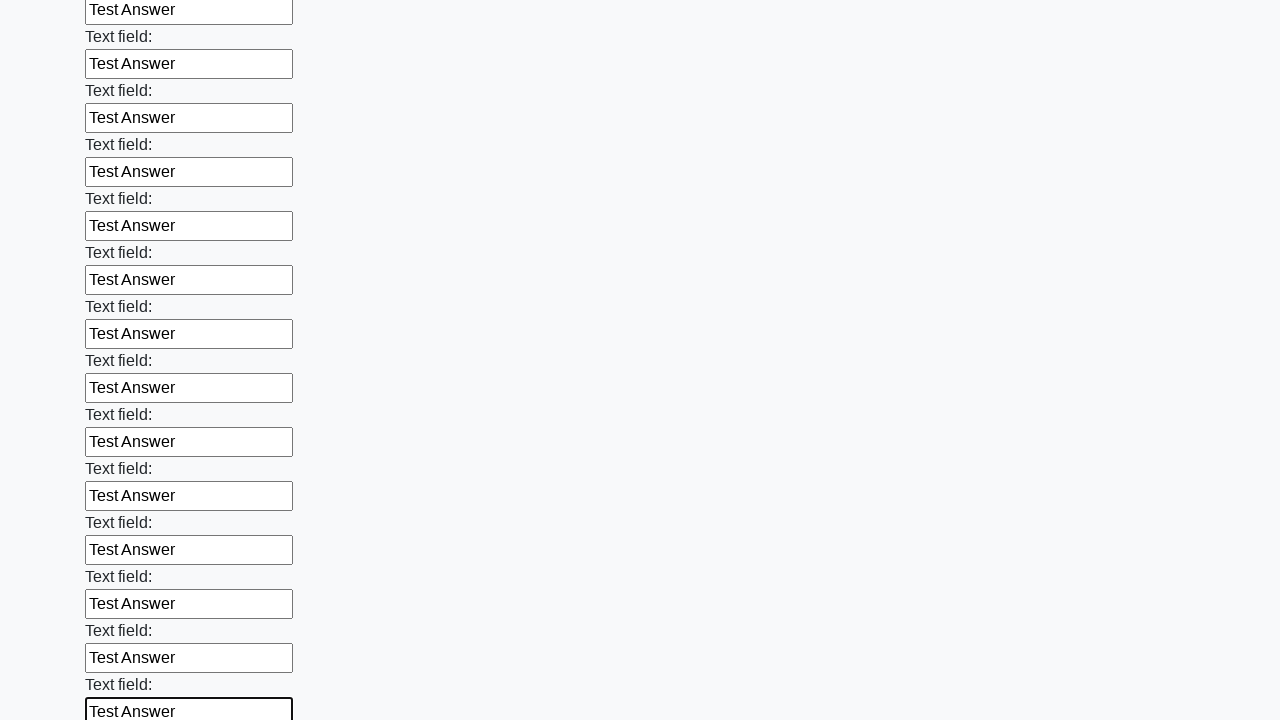

Filled an input field with 'Test Answer' on input >> nth=40
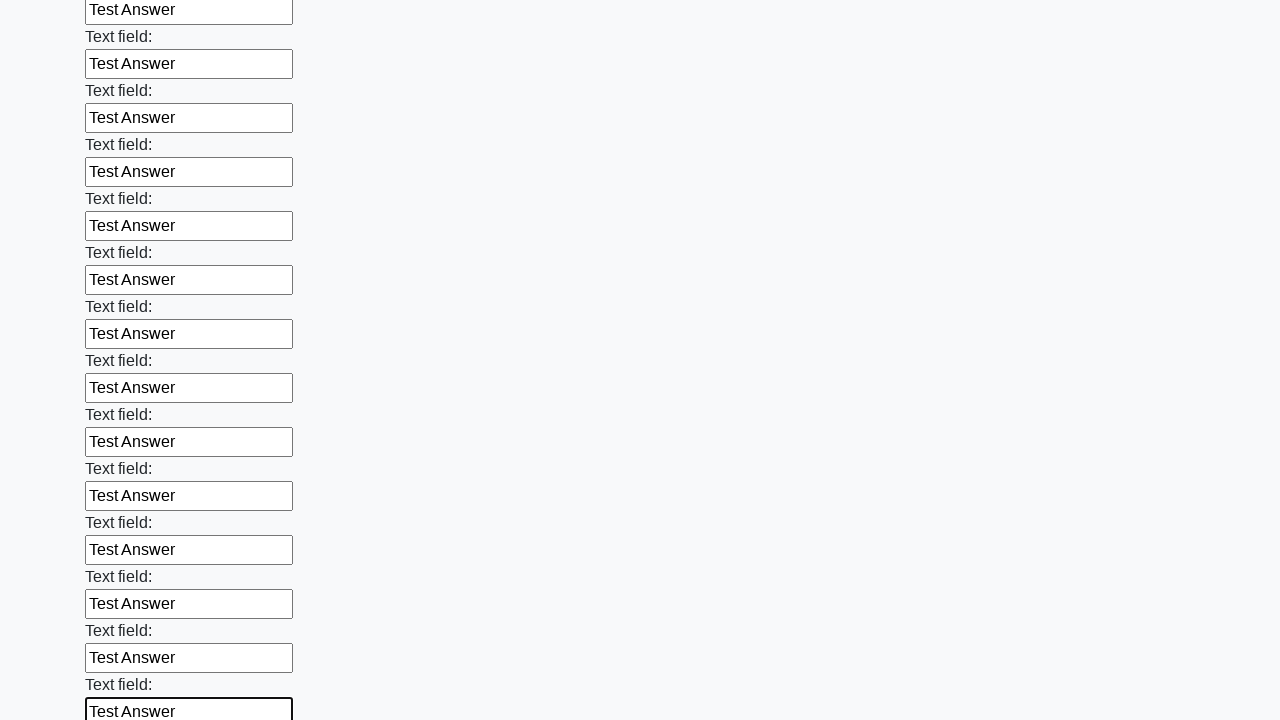

Filled an input field with 'Test Answer' on input >> nth=41
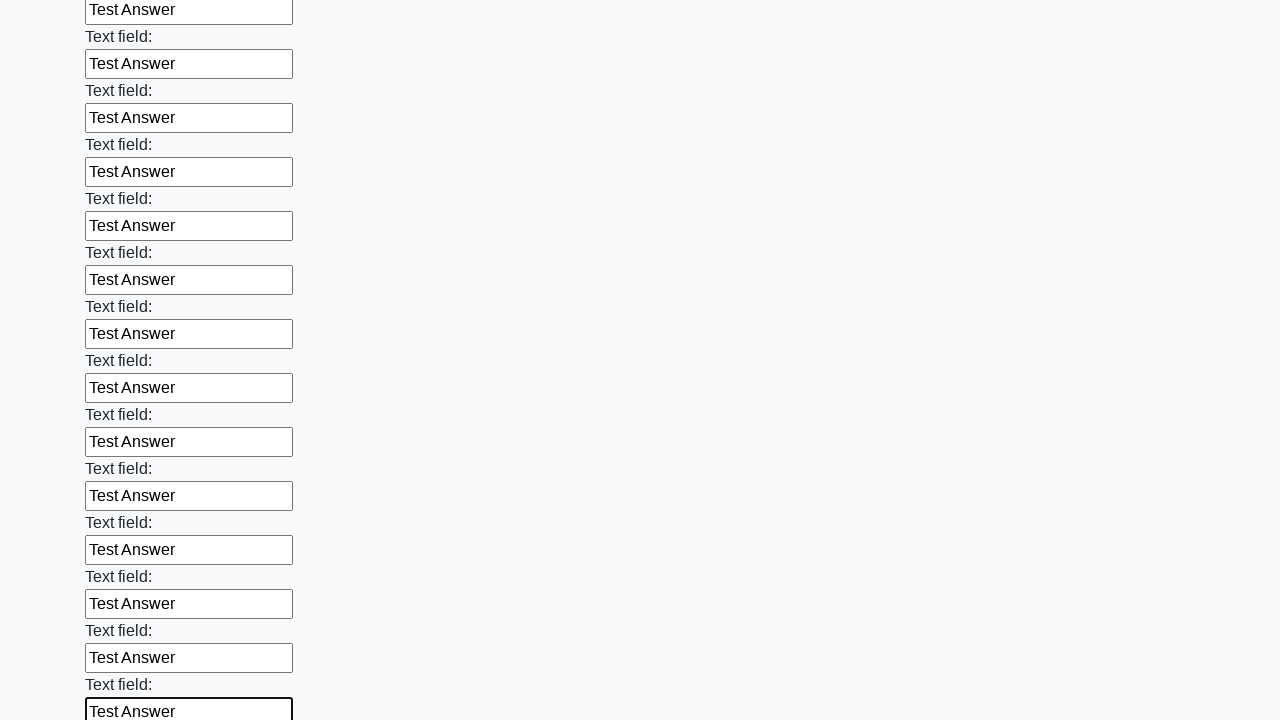

Filled an input field with 'Test Answer' on input >> nth=42
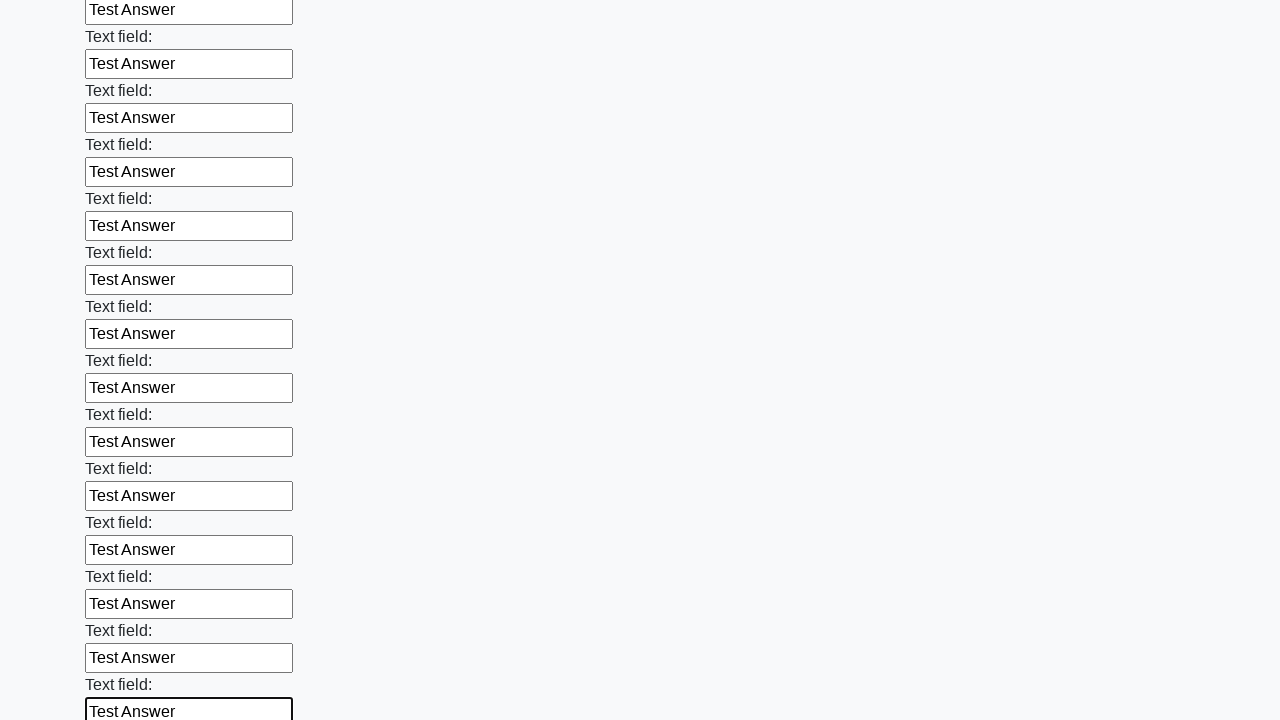

Filled an input field with 'Test Answer' on input >> nth=43
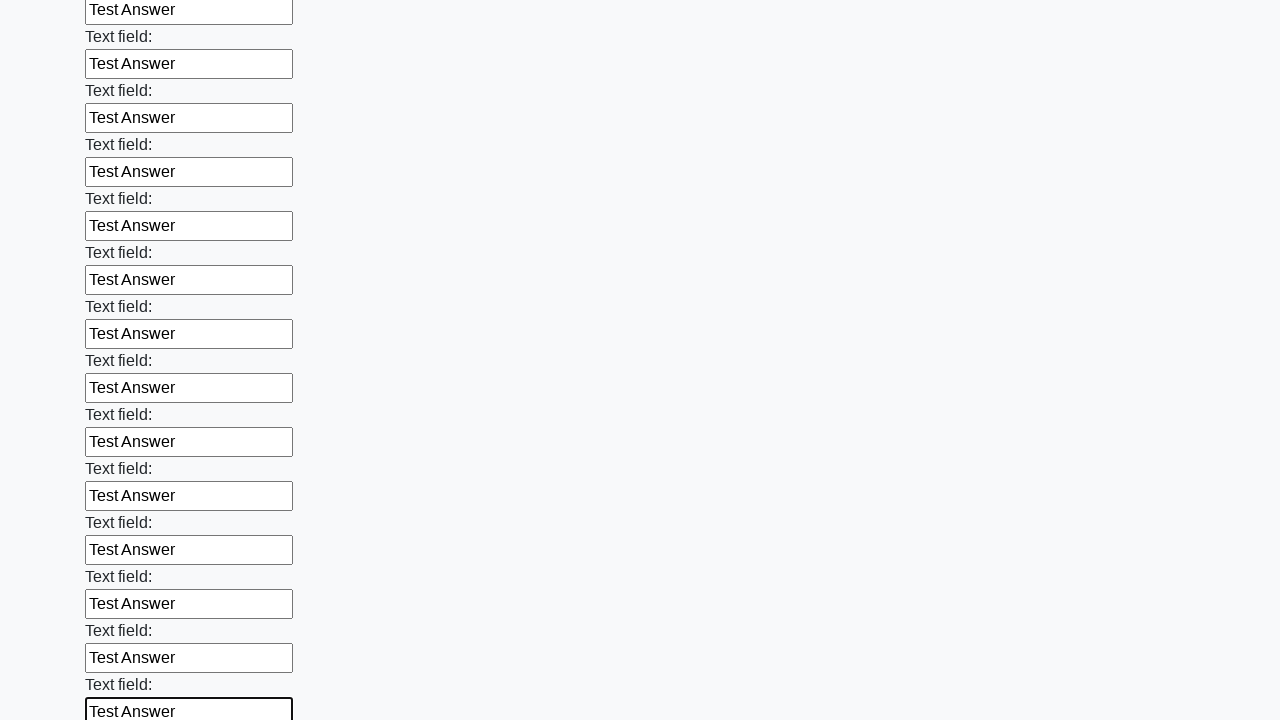

Filled an input field with 'Test Answer' on input >> nth=44
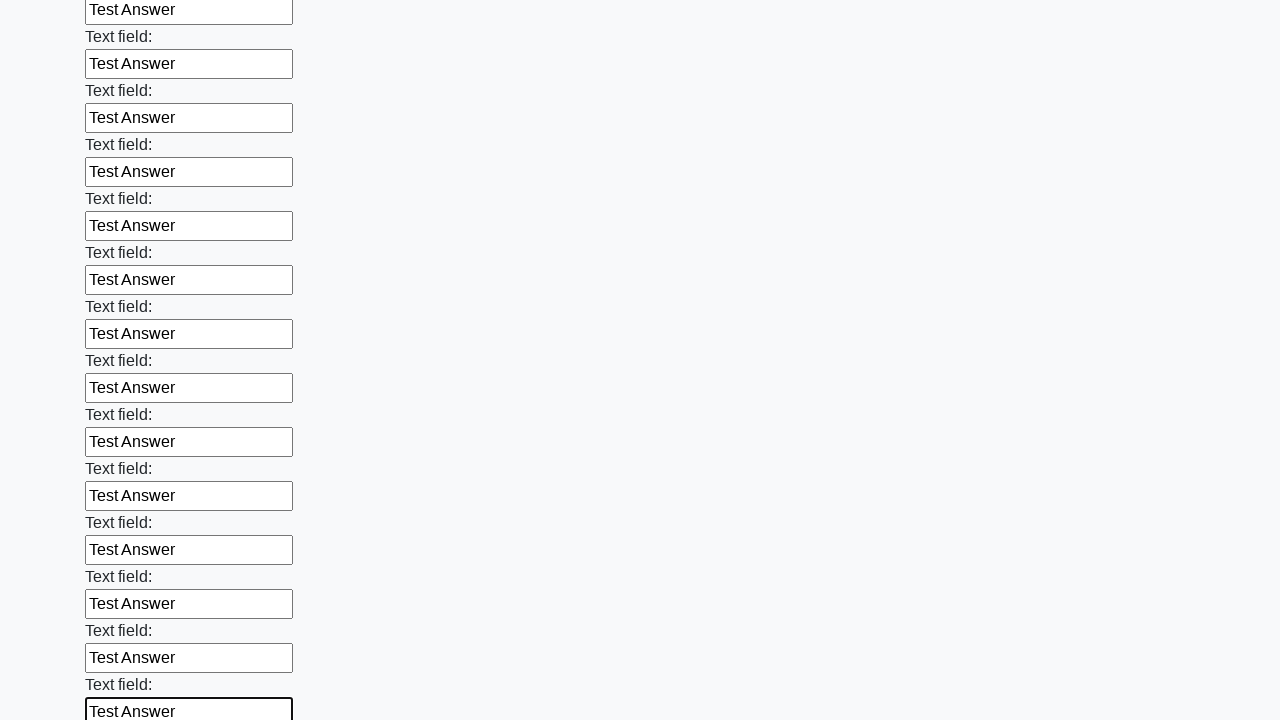

Filled an input field with 'Test Answer' on input >> nth=45
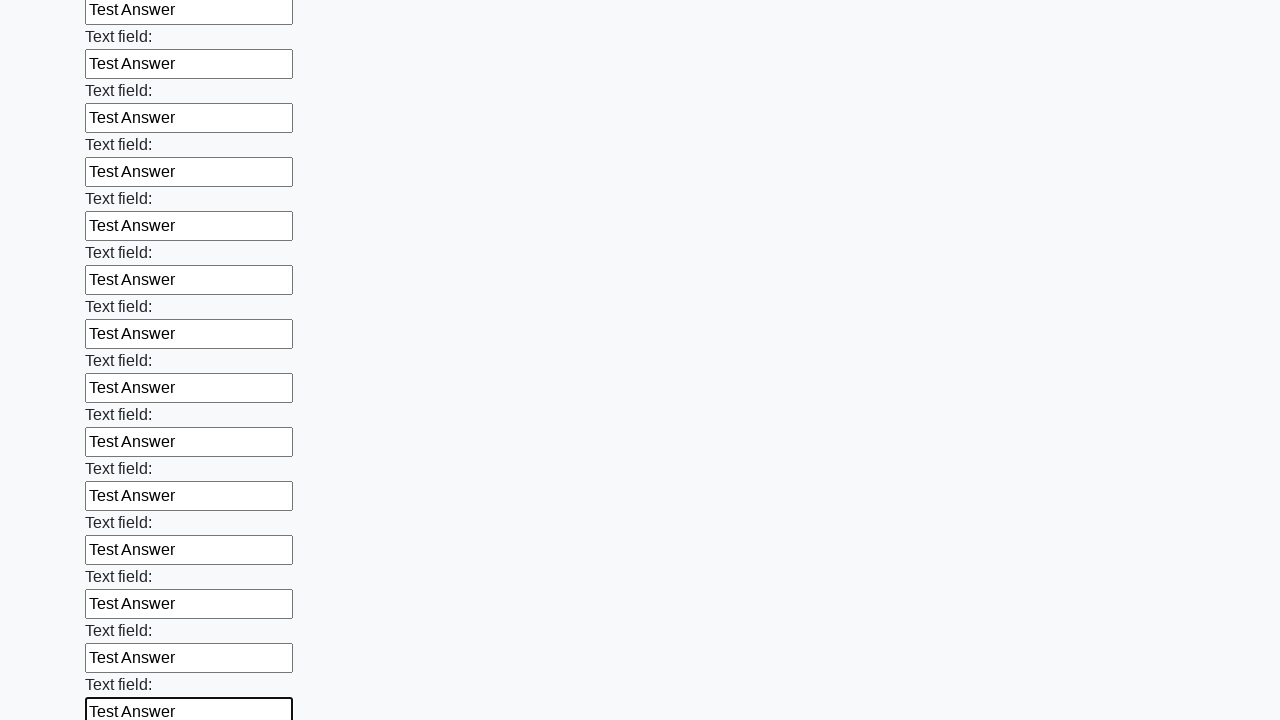

Filled an input field with 'Test Answer' on input >> nth=46
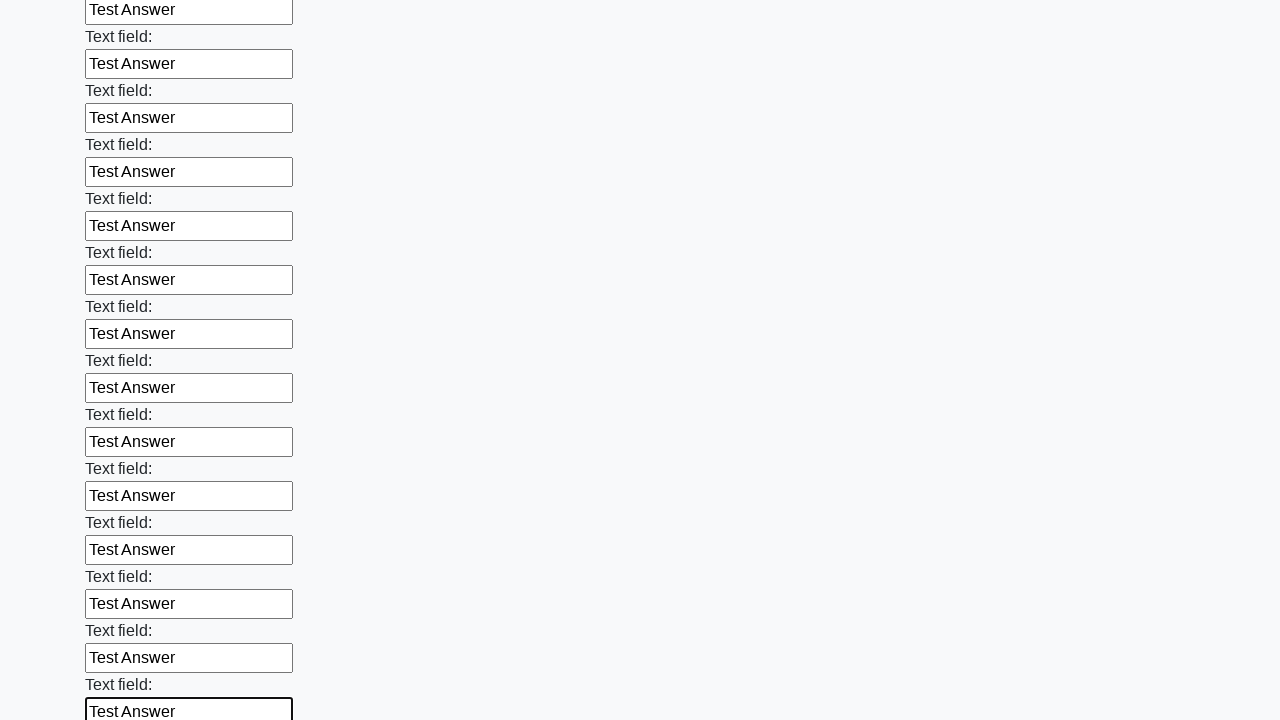

Filled an input field with 'Test Answer' on input >> nth=47
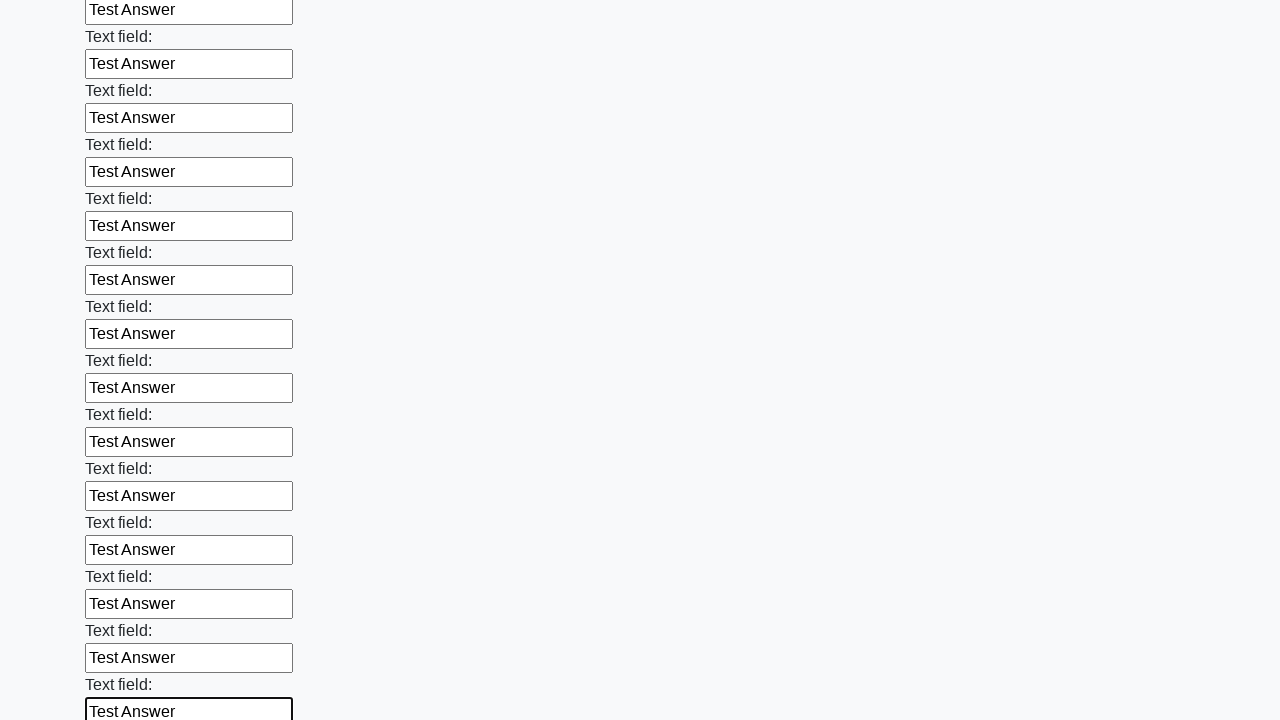

Filled an input field with 'Test Answer' on input >> nth=48
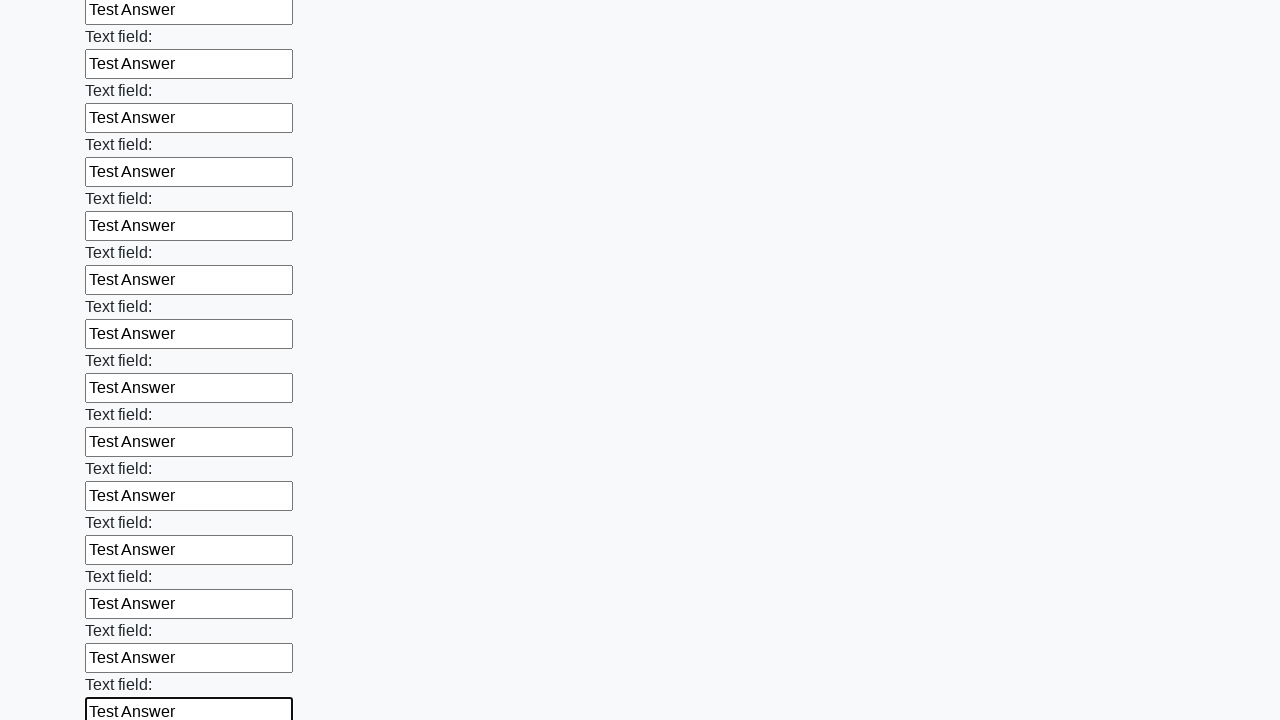

Filled an input field with 'Test Answer' on input >> nth=49
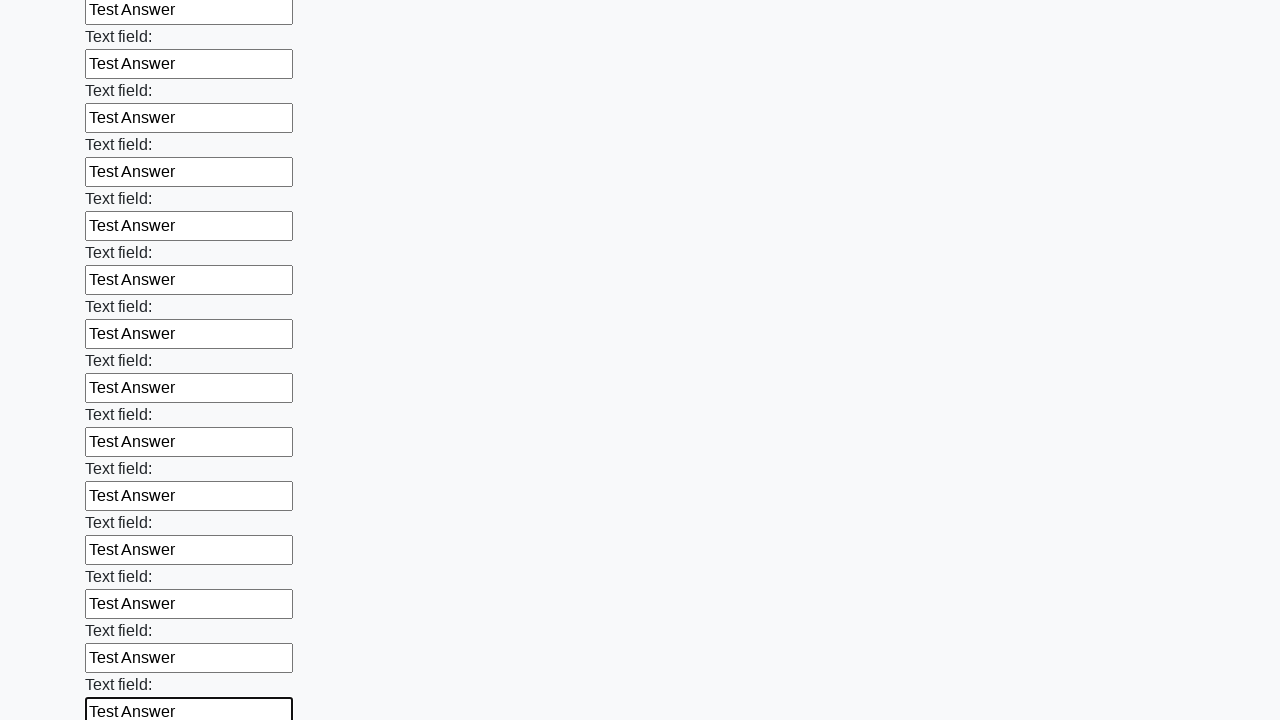

Filled an input field with 'Test Answer' on input >> nth=50
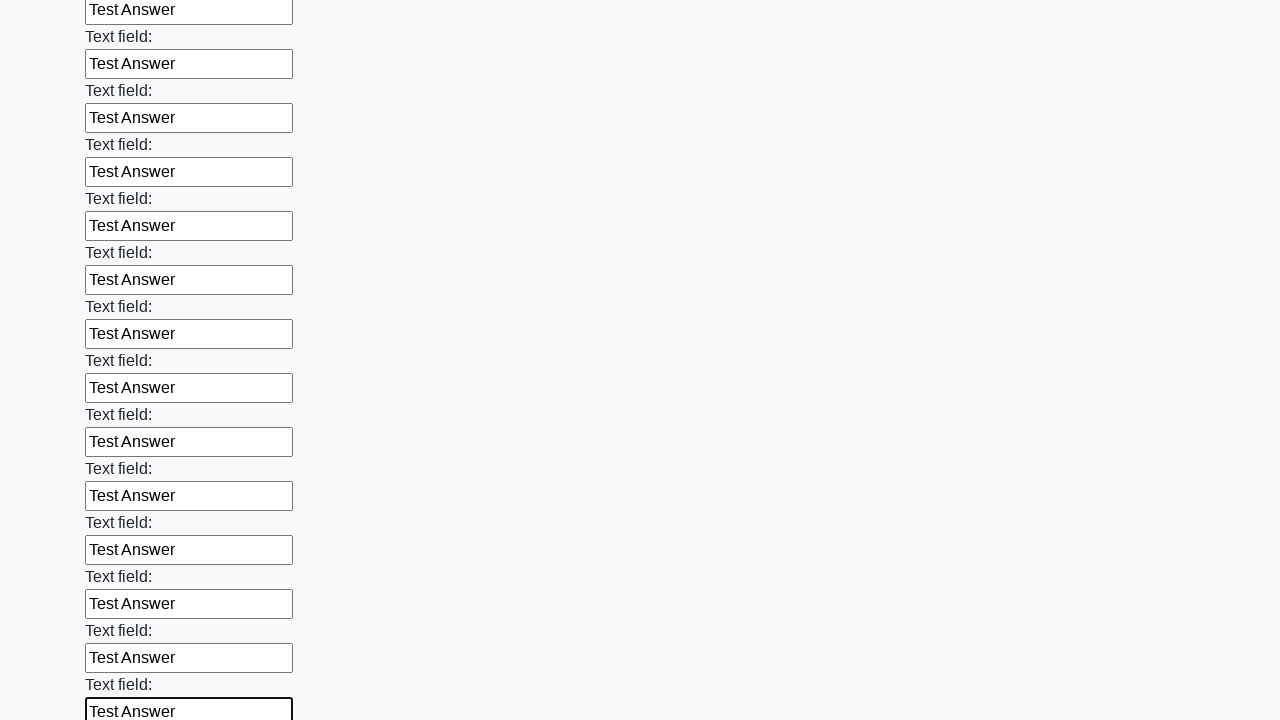

Filled an input field with 'Test Answer' on input >> nth=51
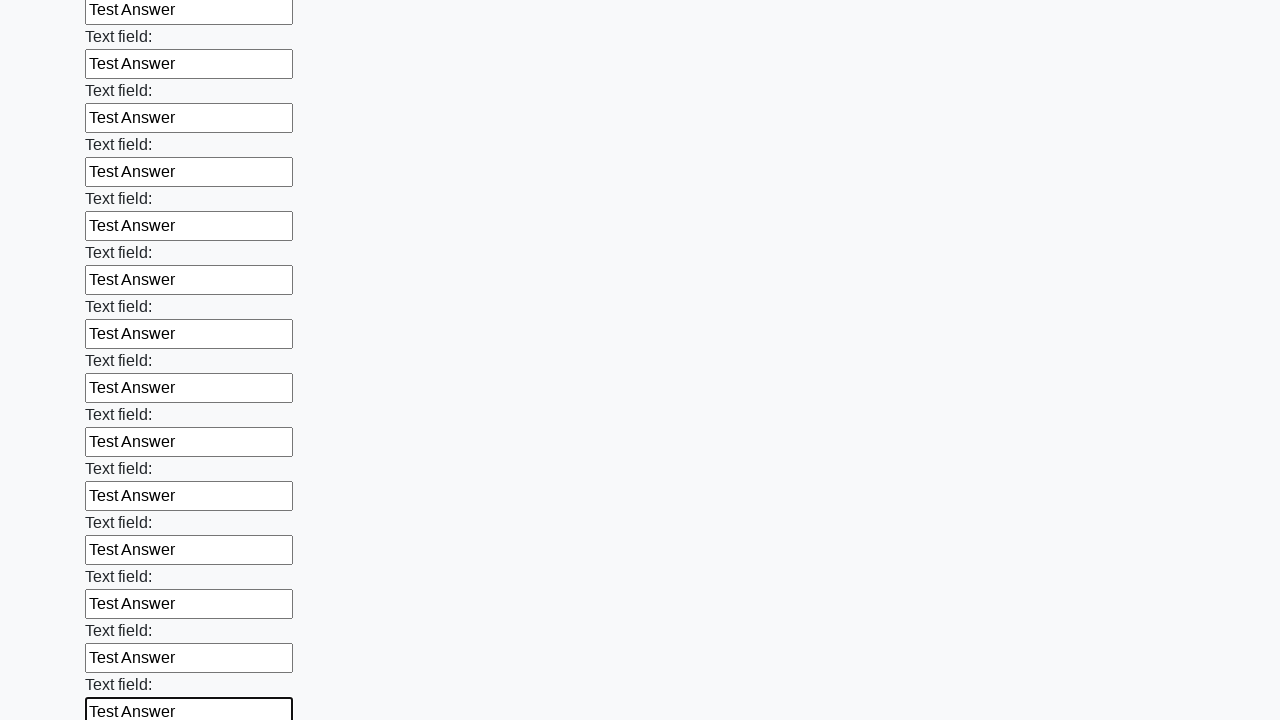

Filled an input field with 'Test Answer' on input >> nth=52
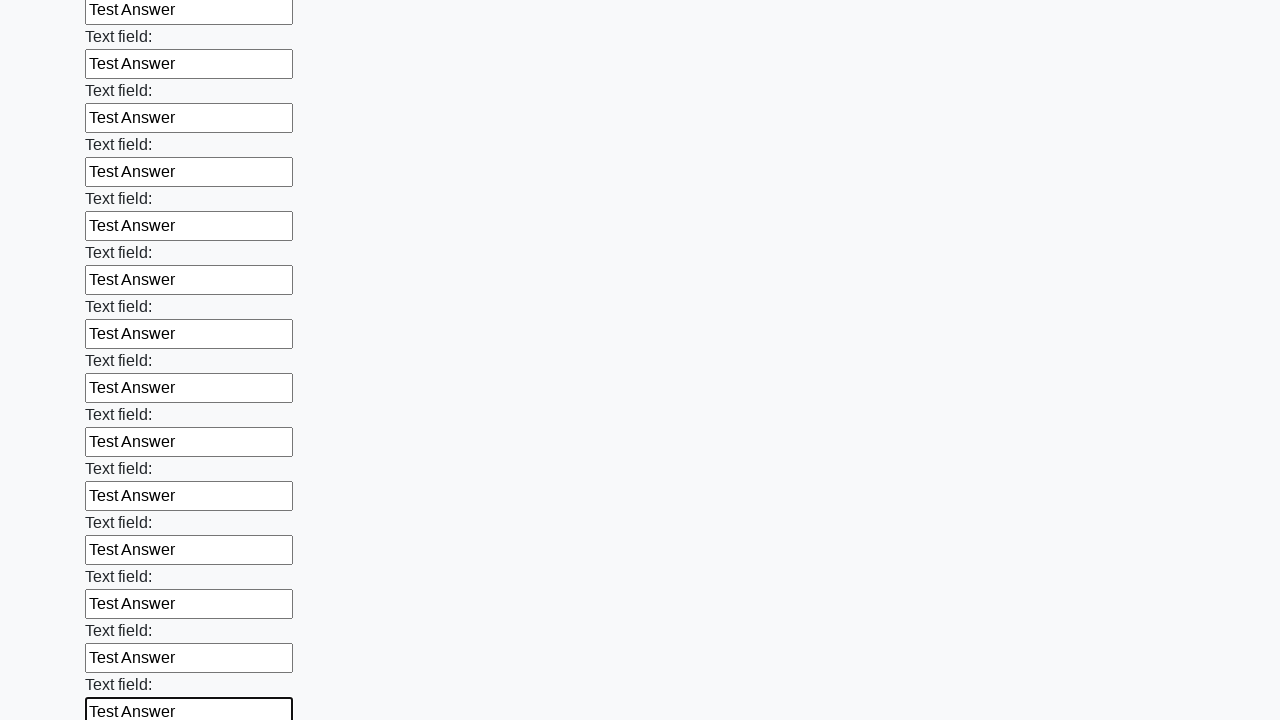

Filled an input field with 'Test Answer' on input >> nth=53
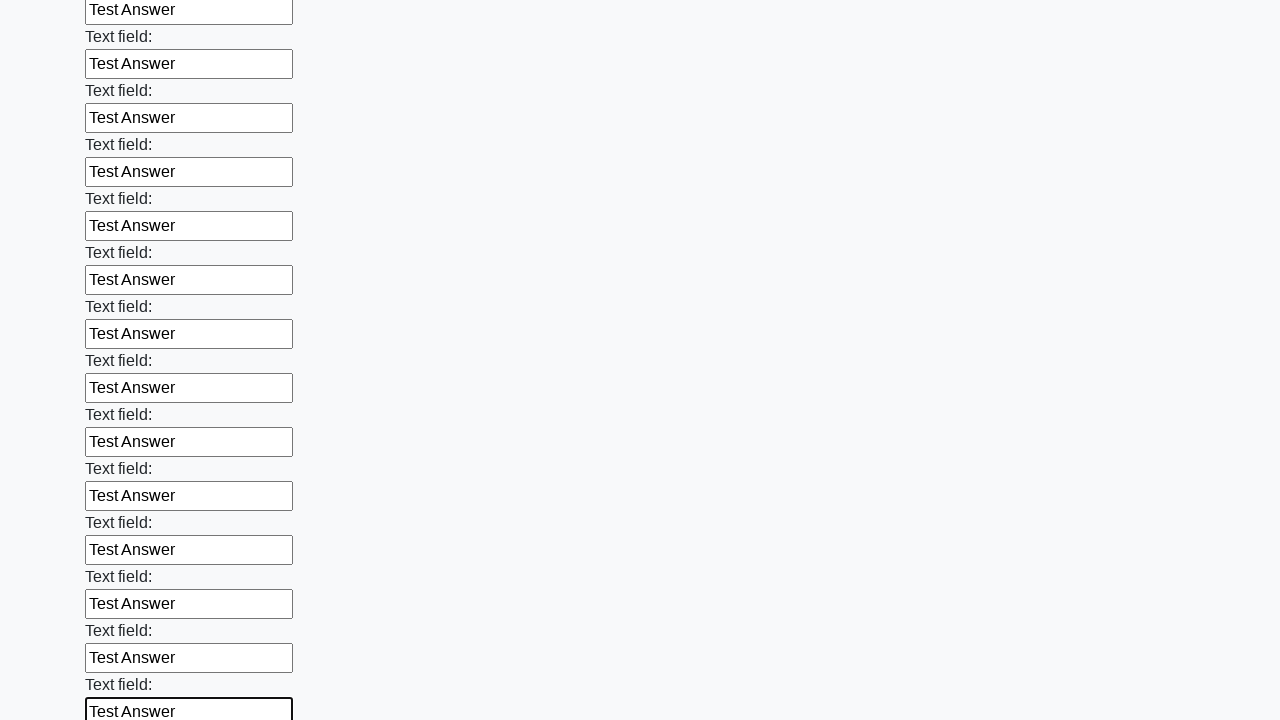

Filled an input field with 'Test Answer' on input >> nth=54
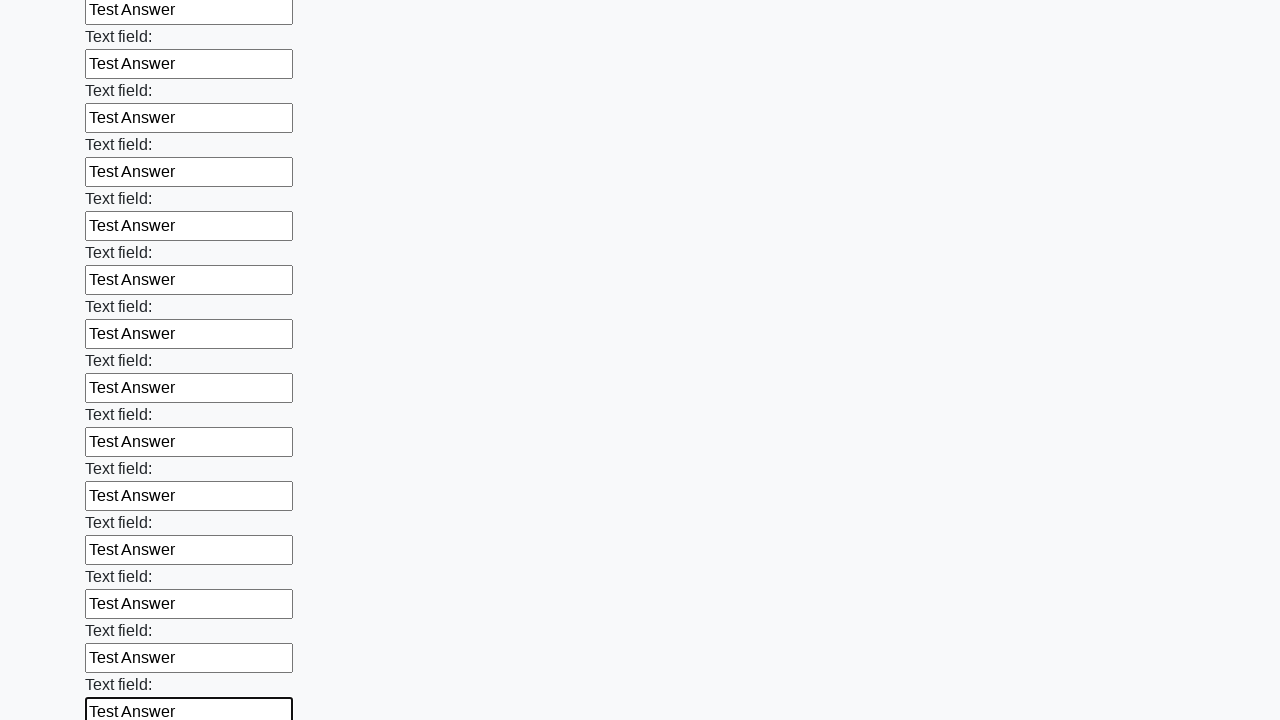

Filled an input field with 'Test Answer' on input >> nth=55
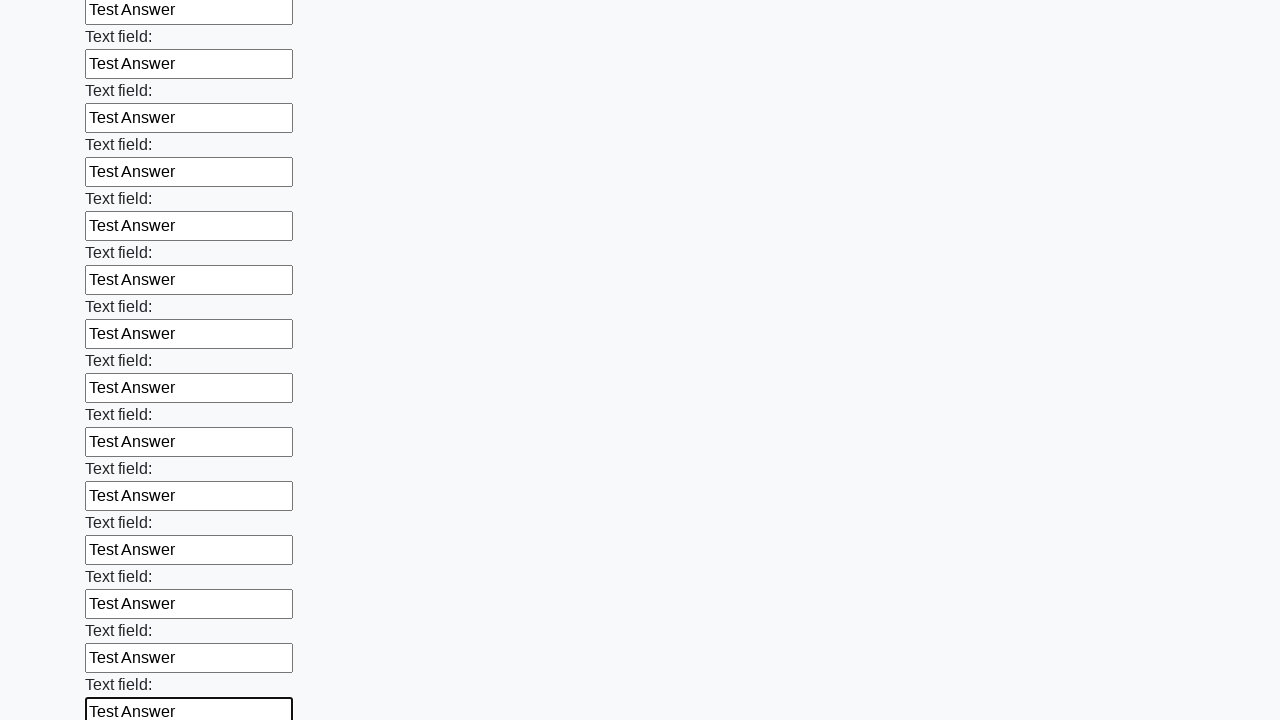

Filled an input field with 'Test Answer' on input >> nth=56
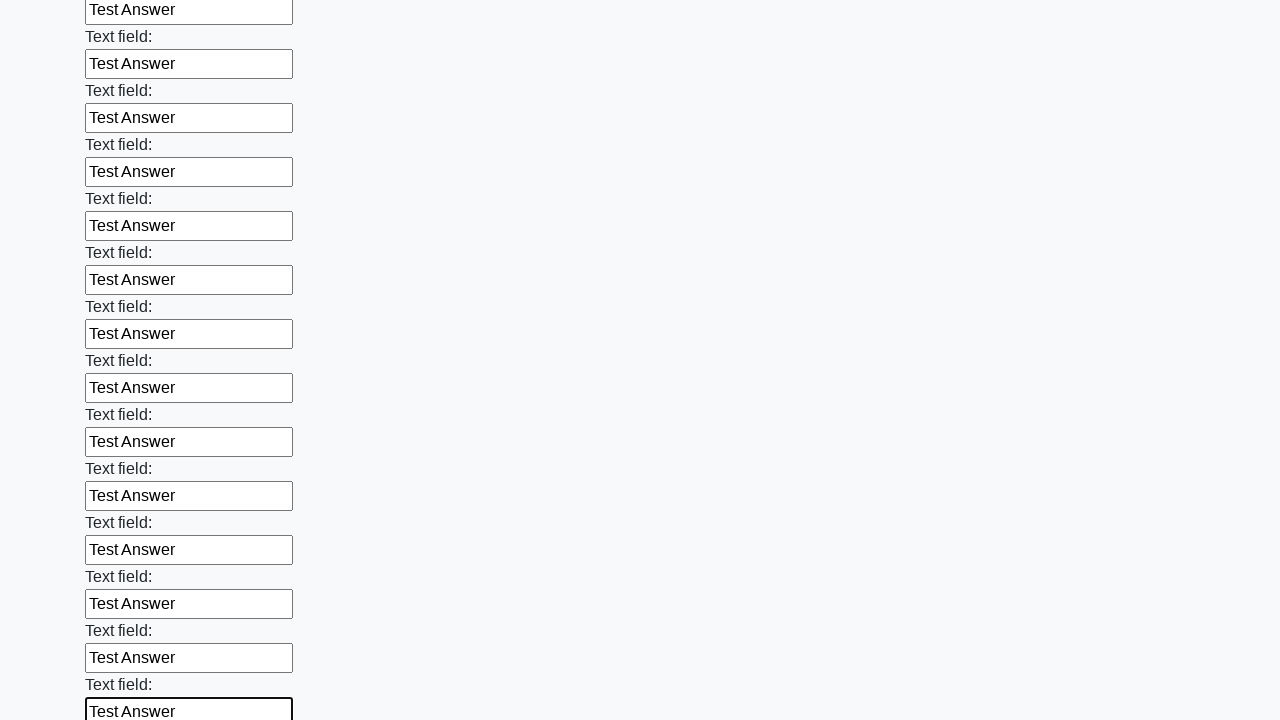

Filled an input field with 'Test Answer' on input >> nth=57
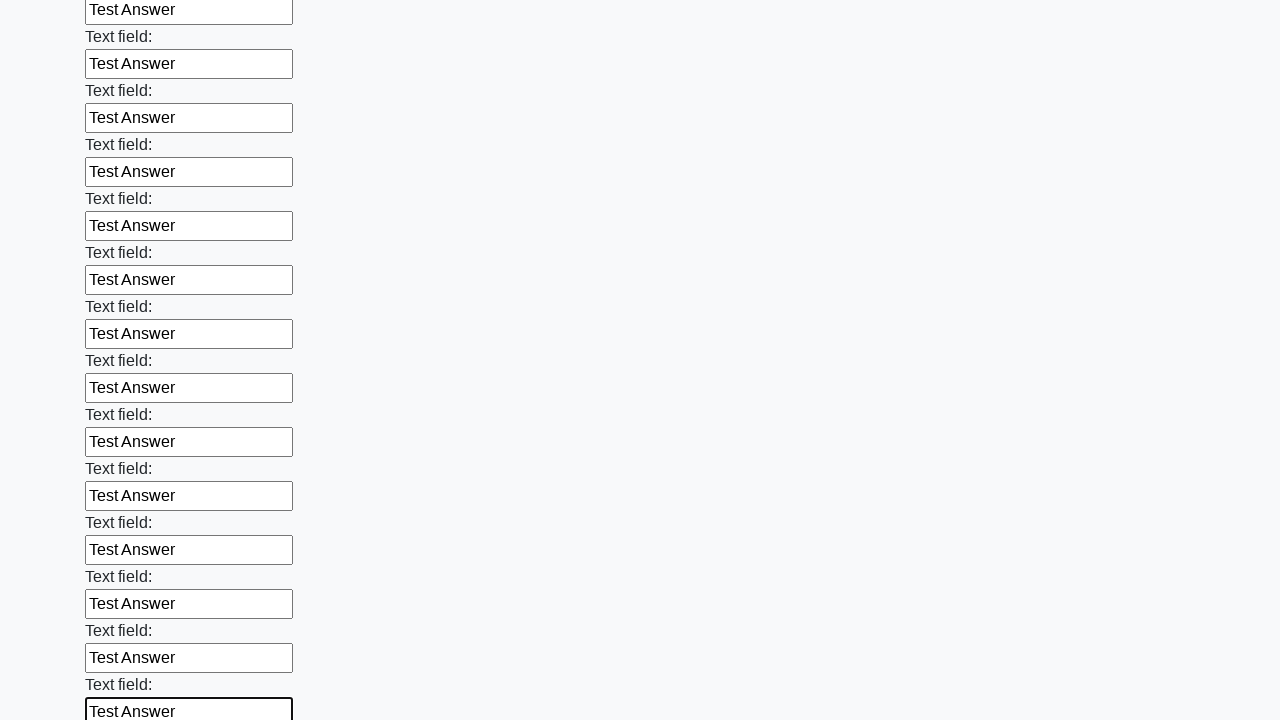

Filled an input field with 'Test Answer' on input >> nth=58
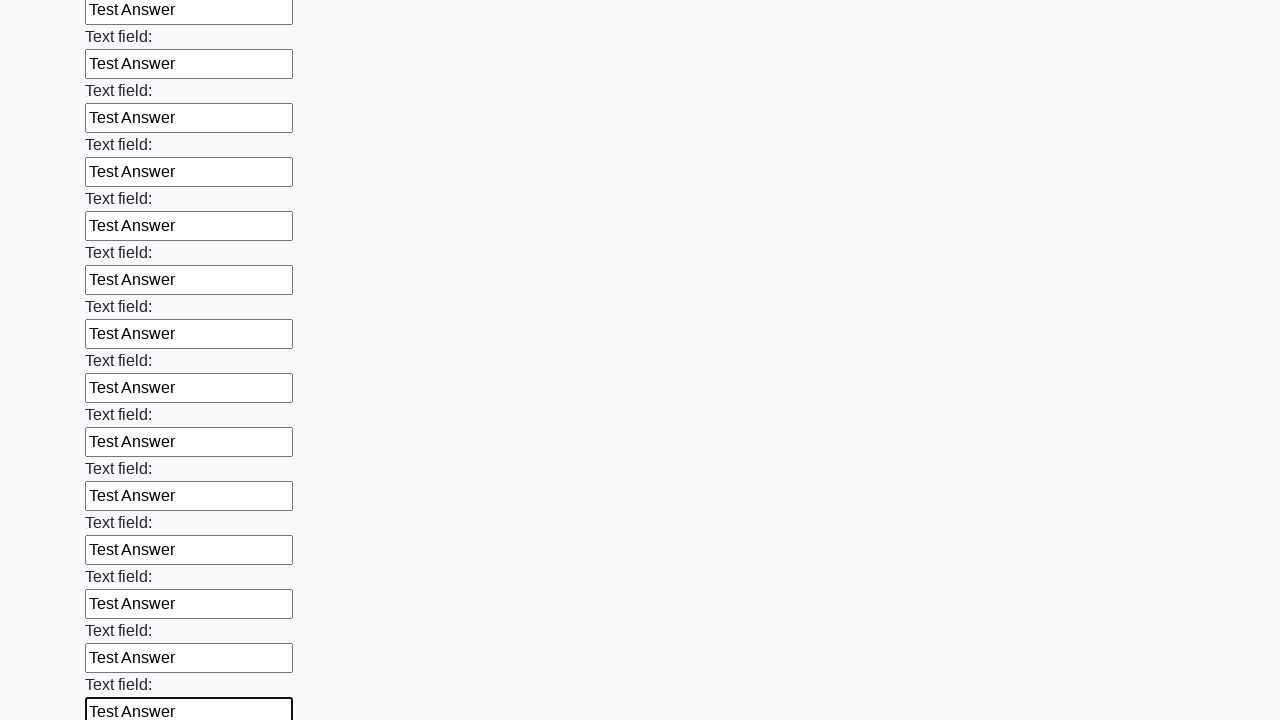

Filled an input field with 'Test Answer' on input >> nth=59
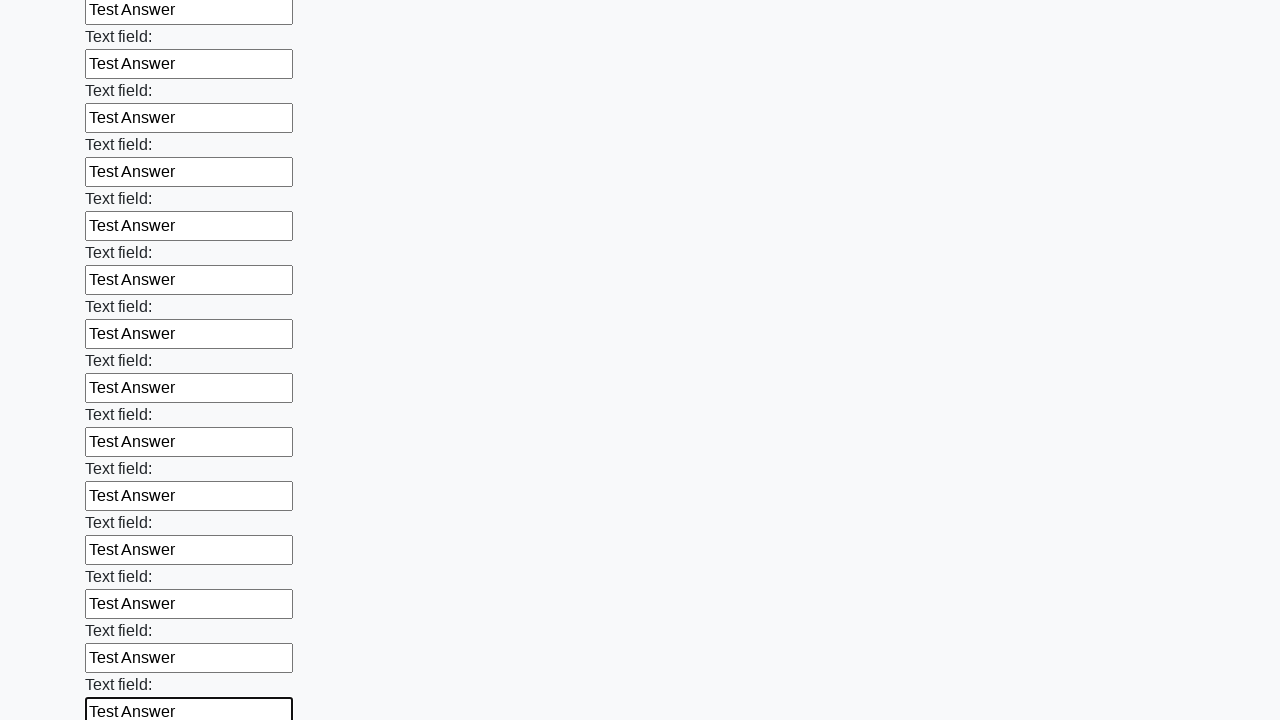

Filled an input field with 'Test Answer' on input >> nth=60
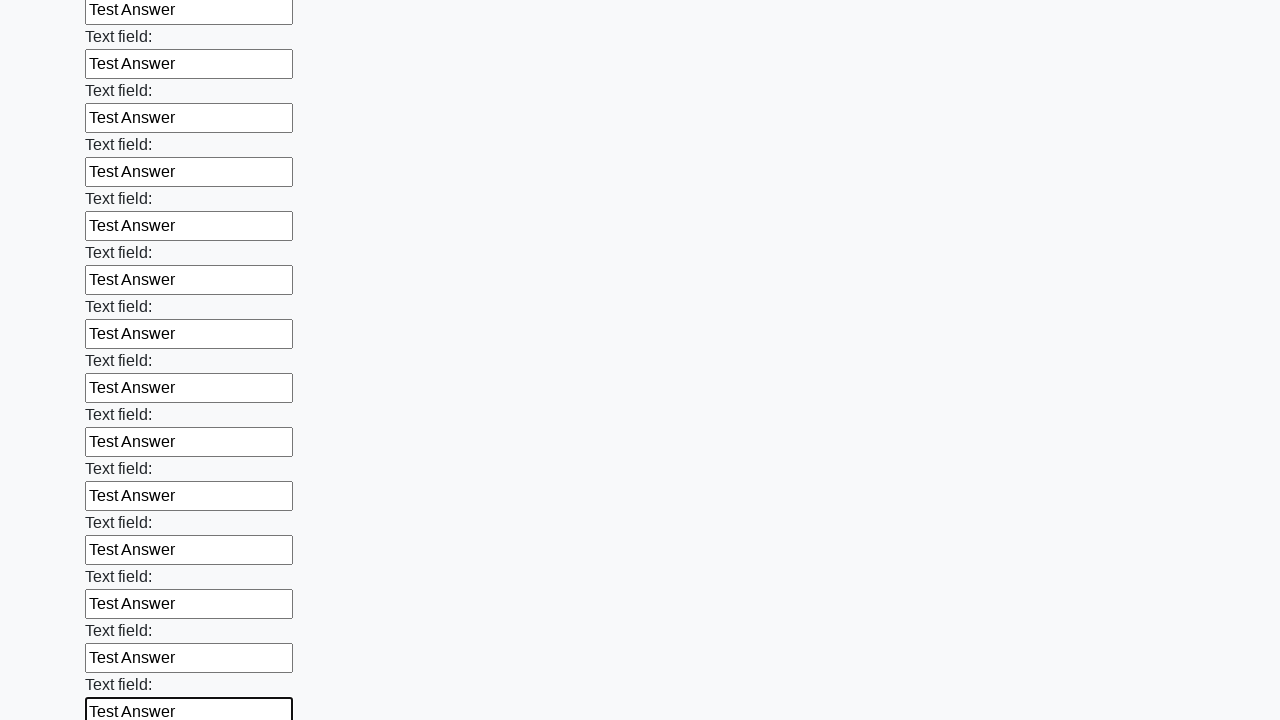

Filled an input field with 'Test Answer' on input >> nth=61
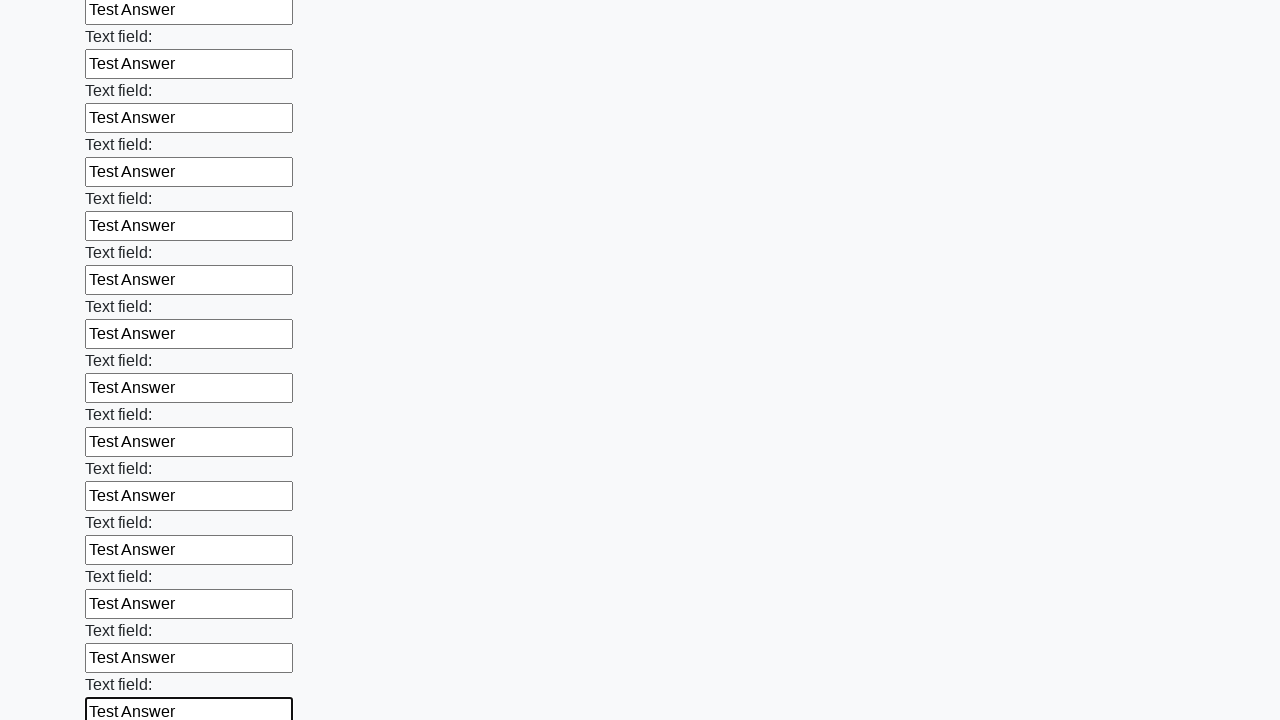

Filled an input field with 'Test Answer' on input >> nth=62
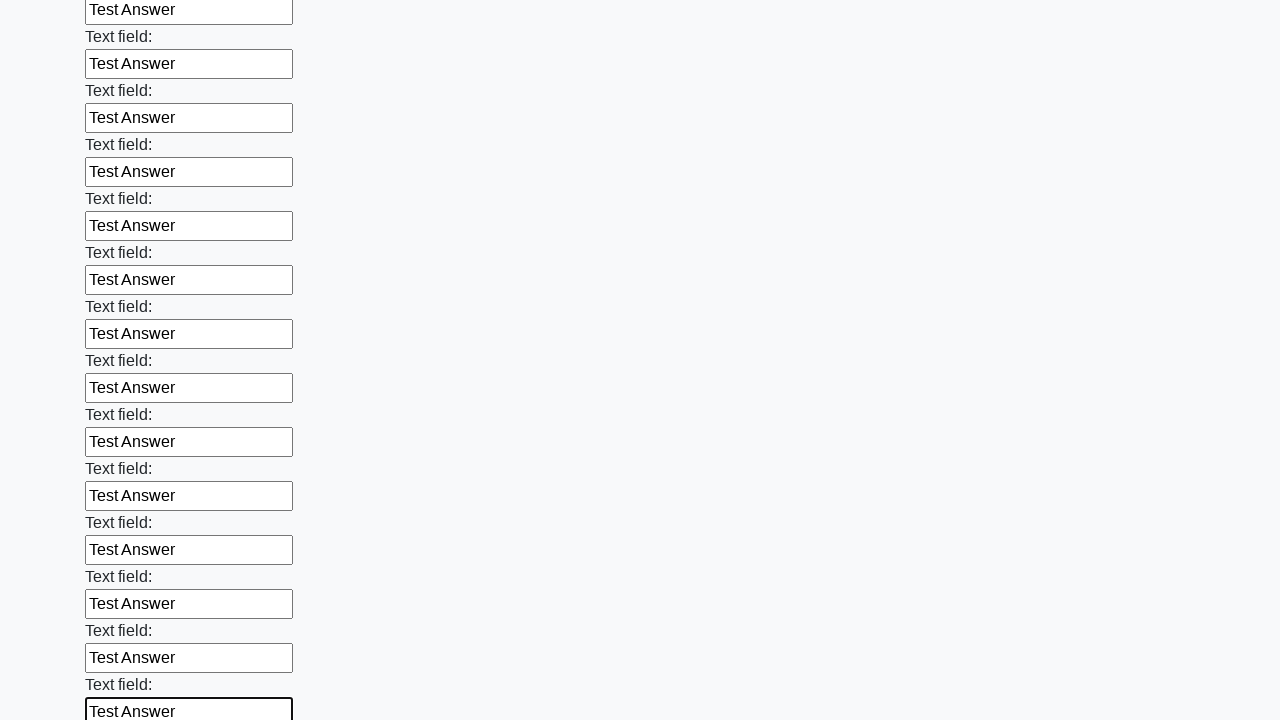

Filled an input field with 'Test Answer' on input >> nth=63
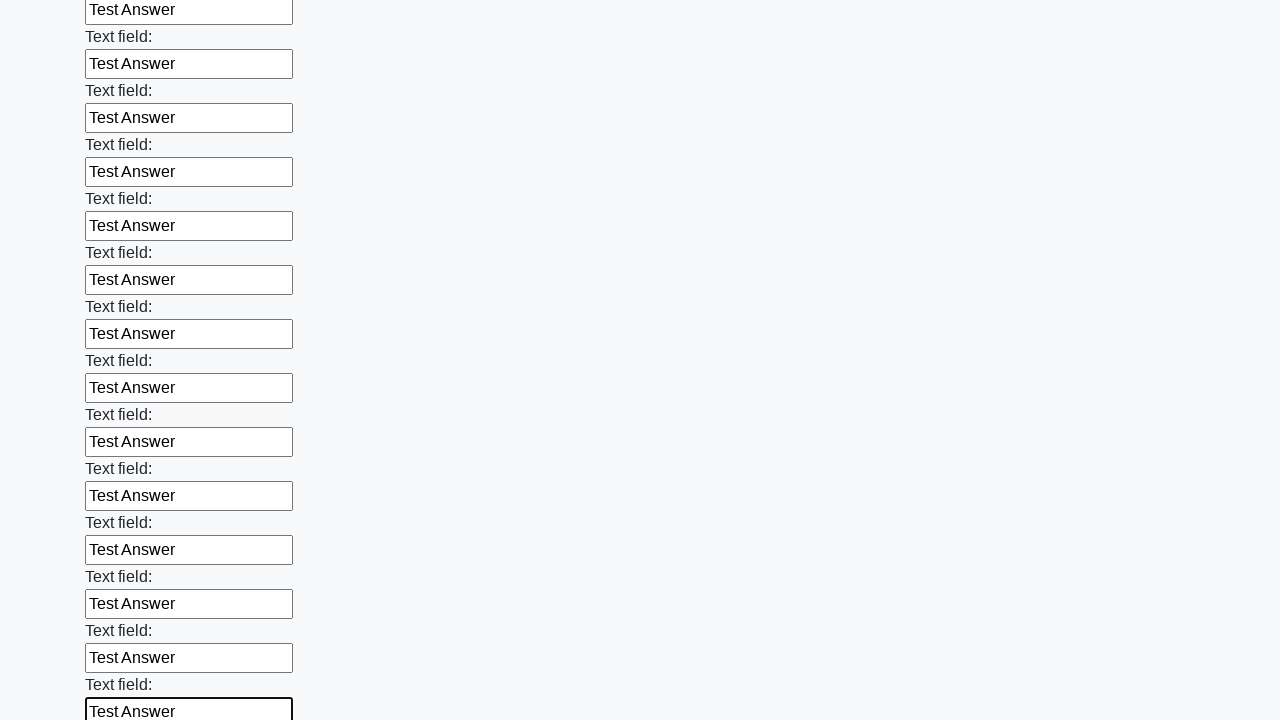

Filled an input field with 'Test Answer' on input >> nth=64
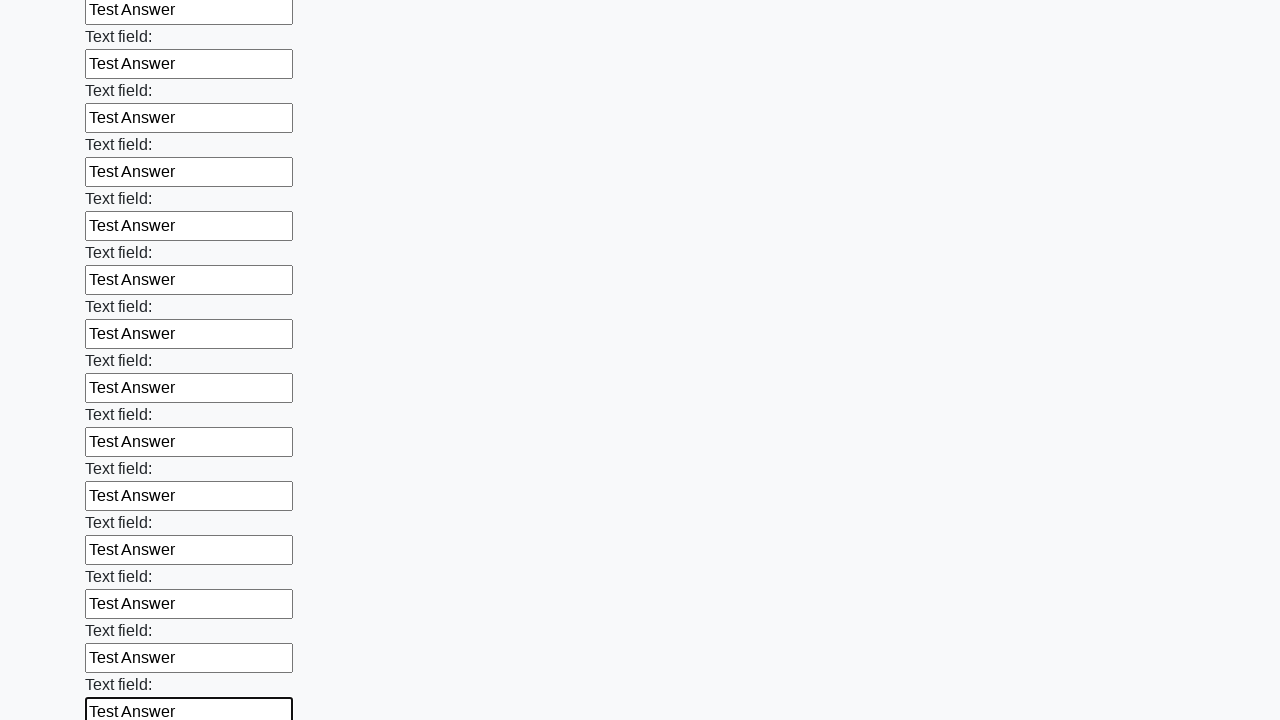

Filled an input field with 'Test Answer' on input >> nth=65
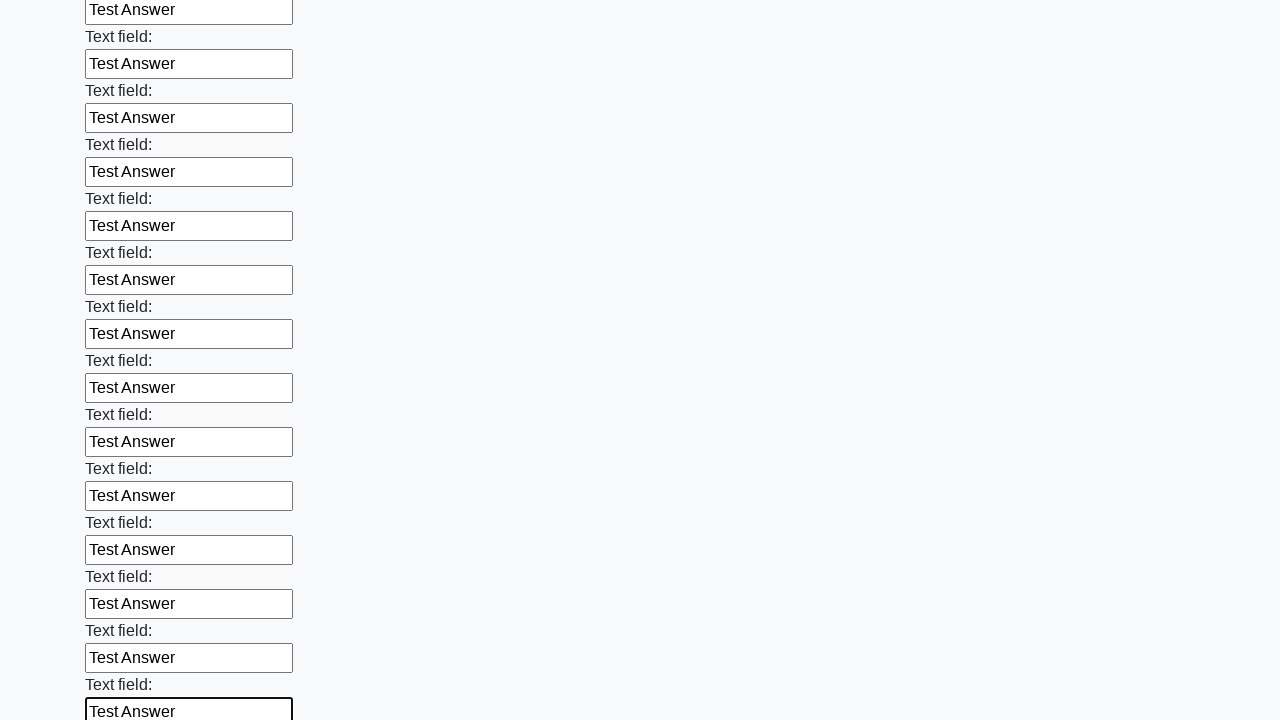

Filled an input field with 'Test Answer' on input >> nth=66
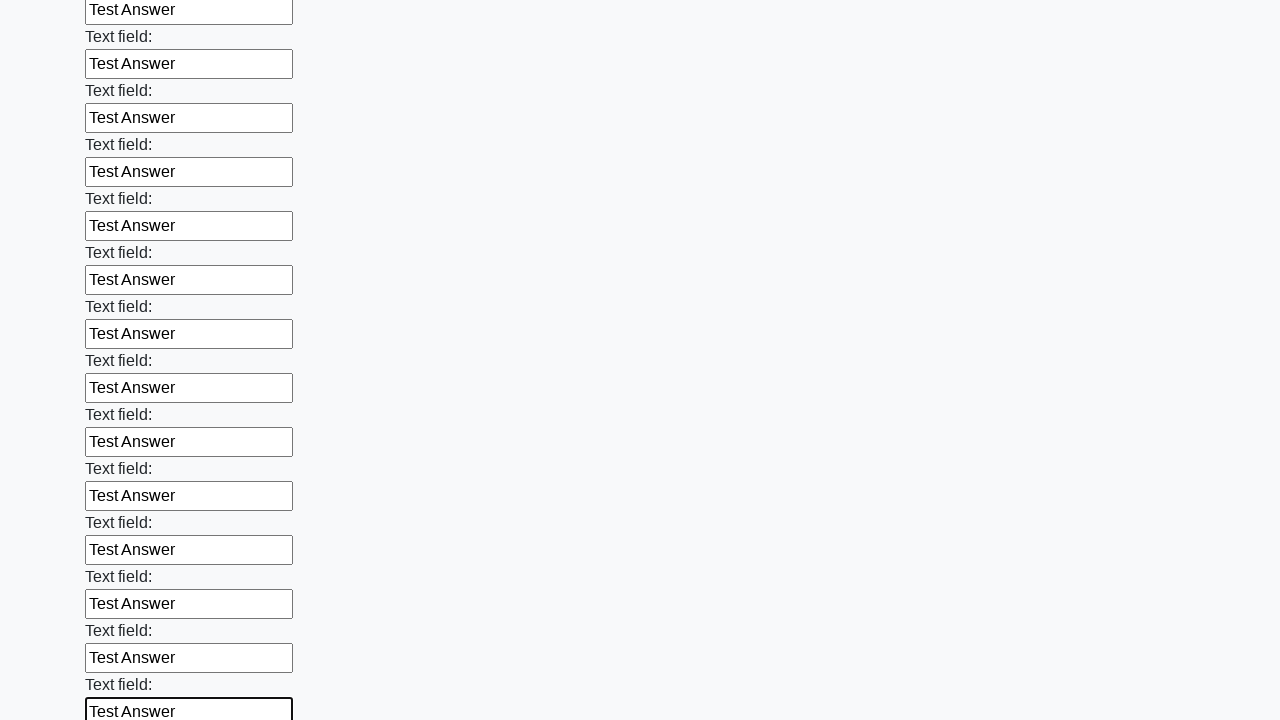

Filled an input field with 'Test Answer' on input >> nth=67
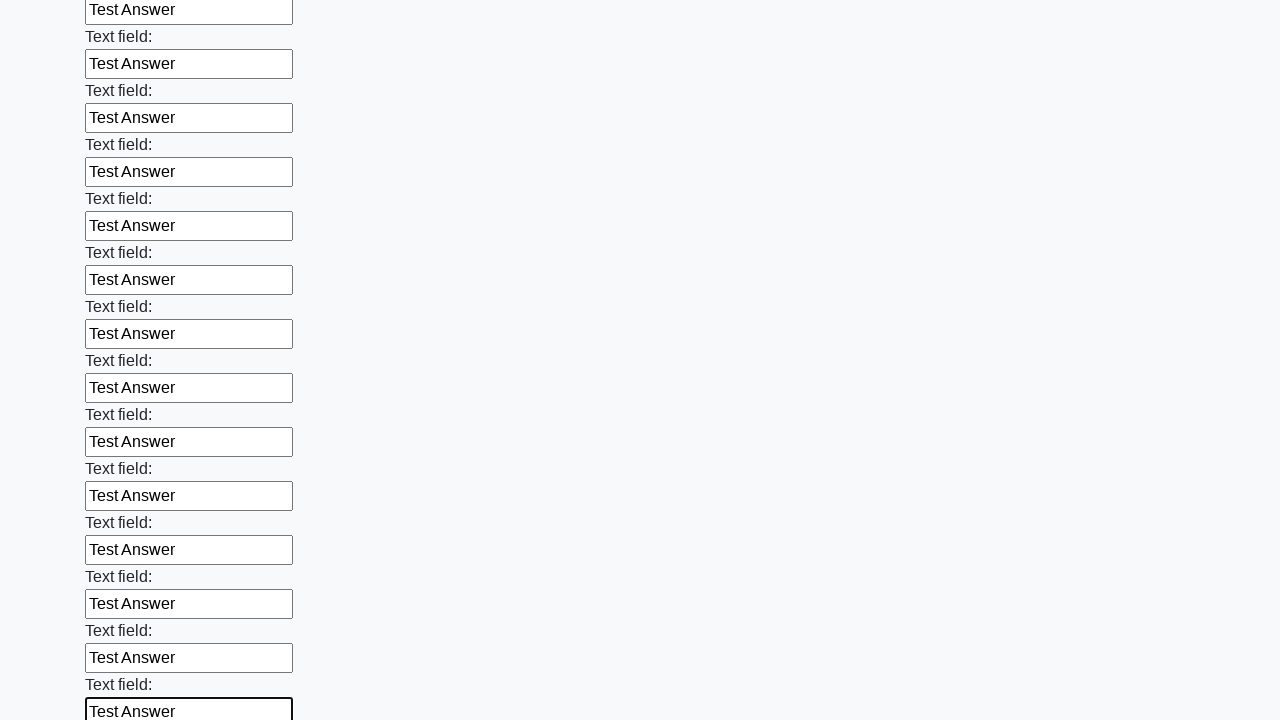

Filled an input field with 'Test Answer' on input >> nth=68
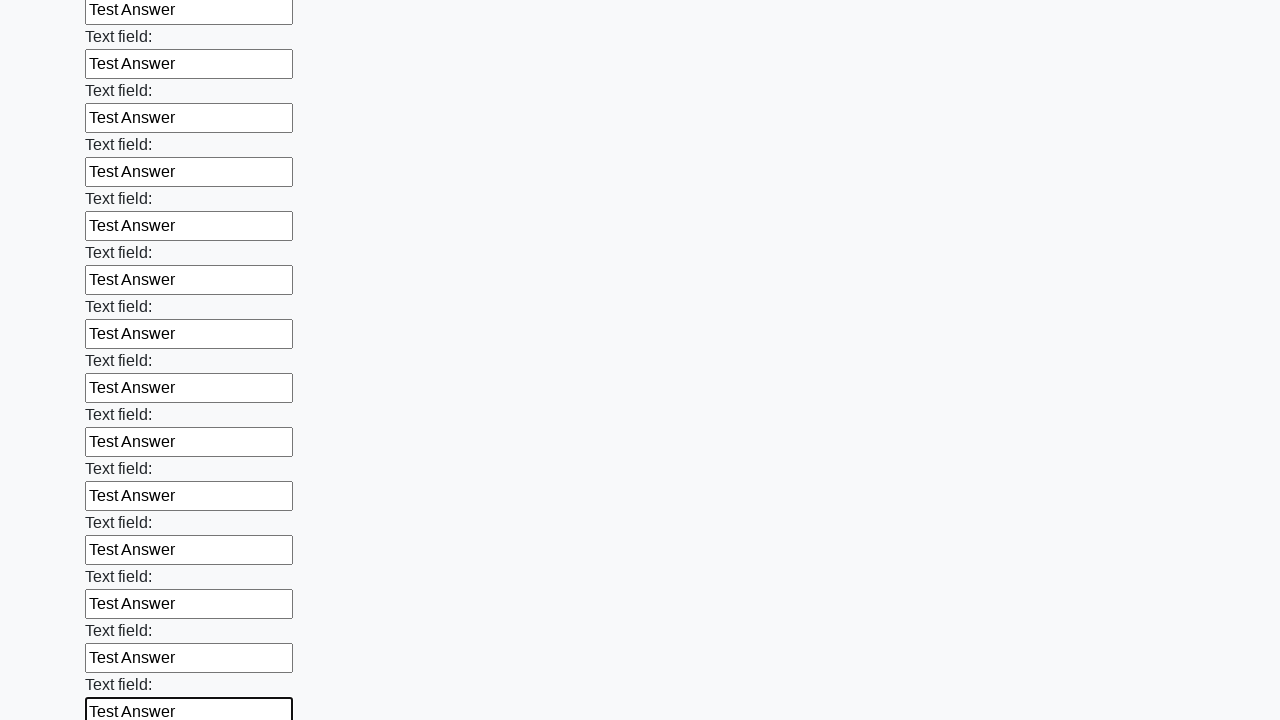

Filled an input field with 'Test Answer' on input >> nth=69
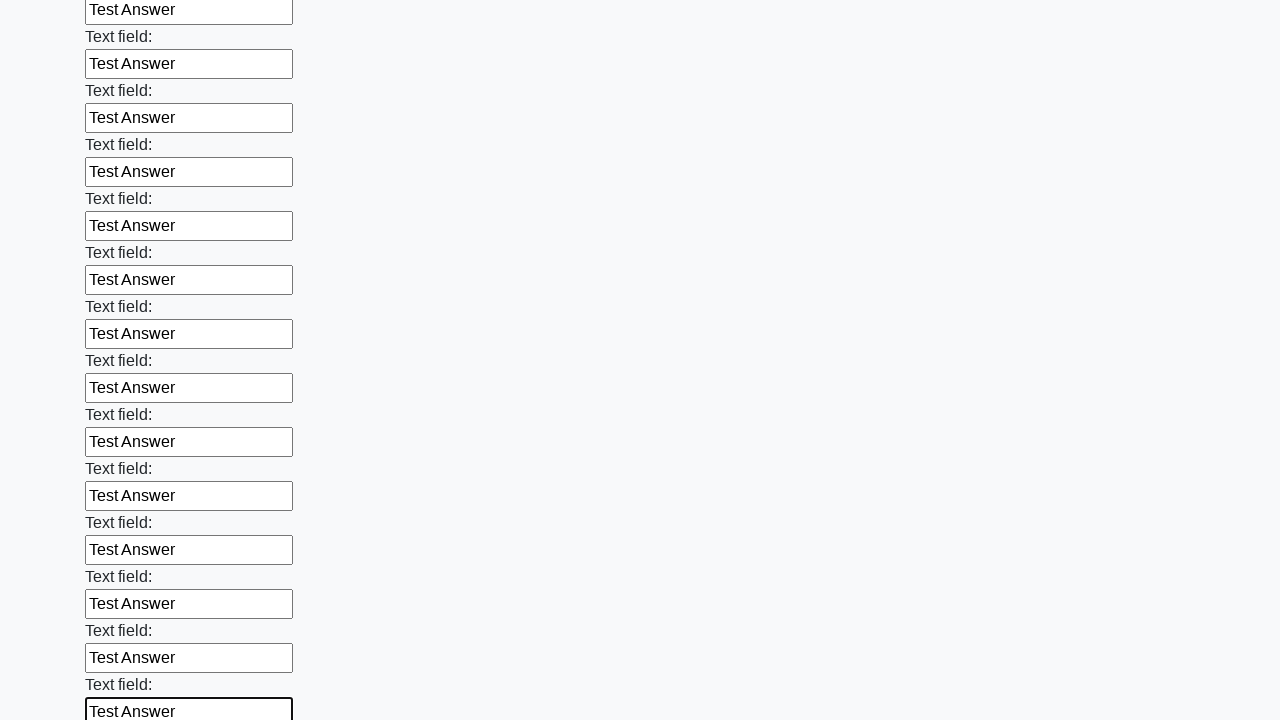

Filled an input field with 'Test Answer' on input >> nth=70
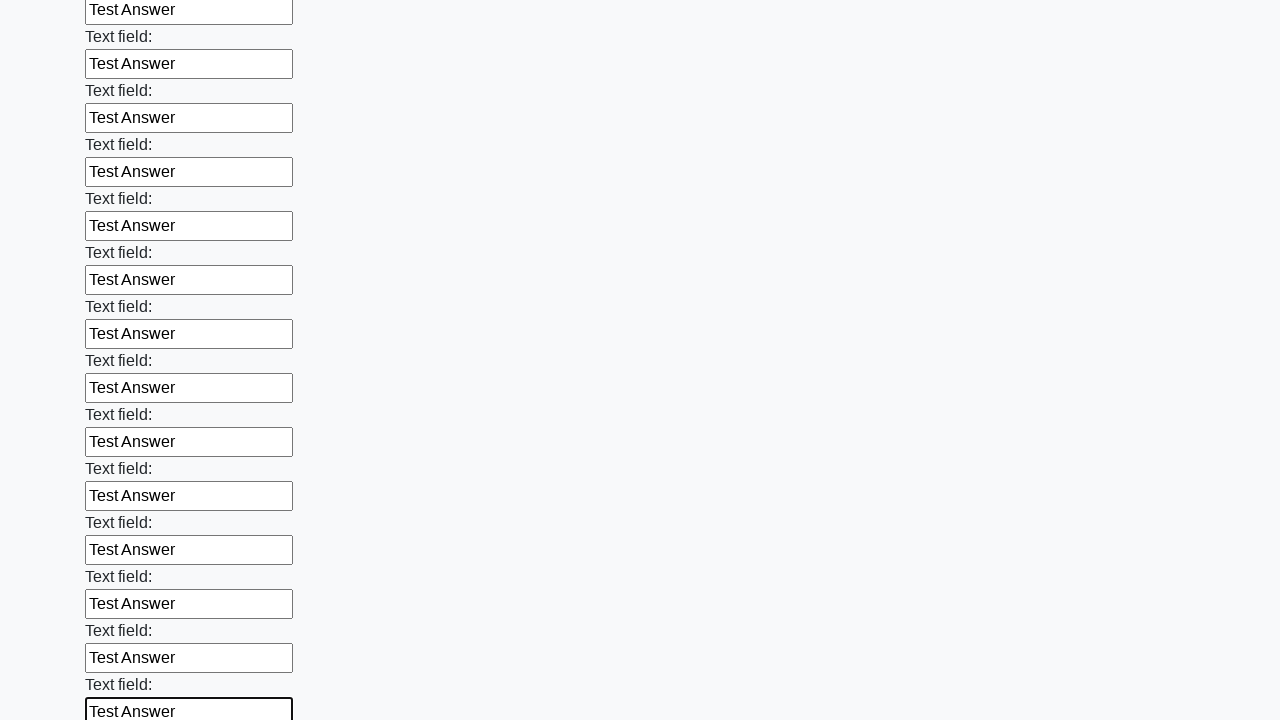

Filled an input field with 'Test Answer' on input >> nth=71
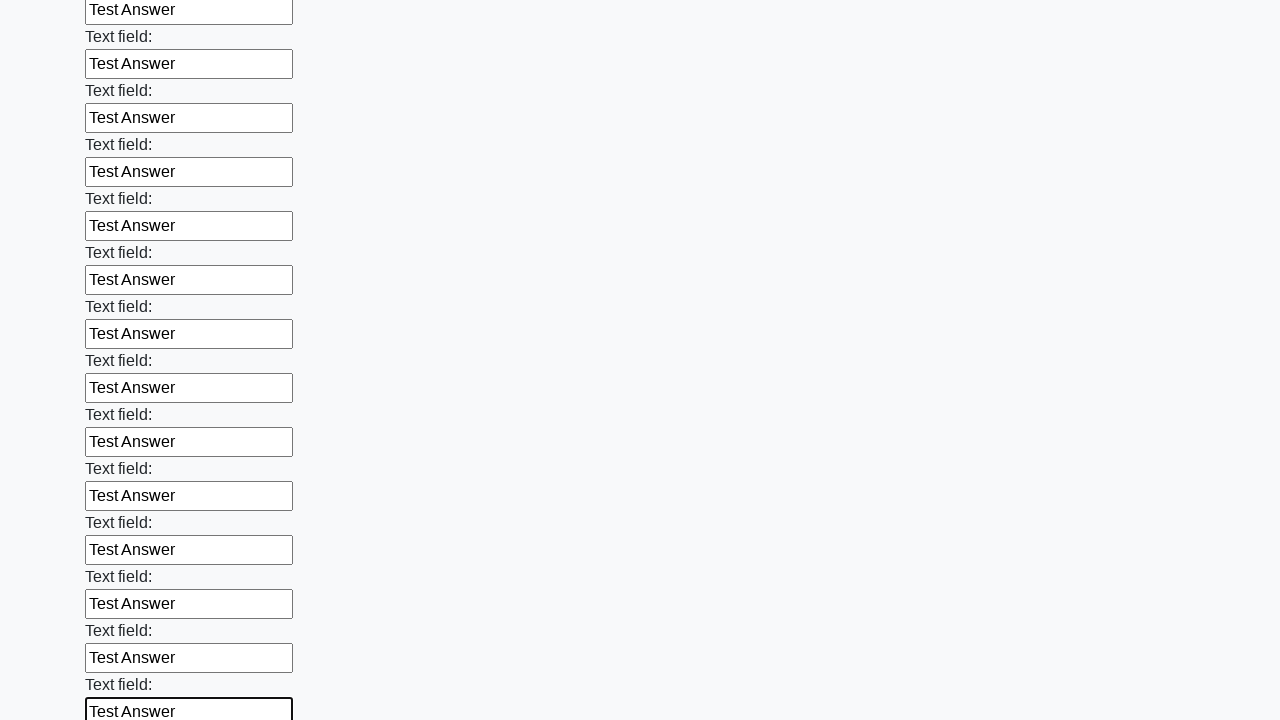

Filled an input field with 'Test Answer' on input >> nth=72
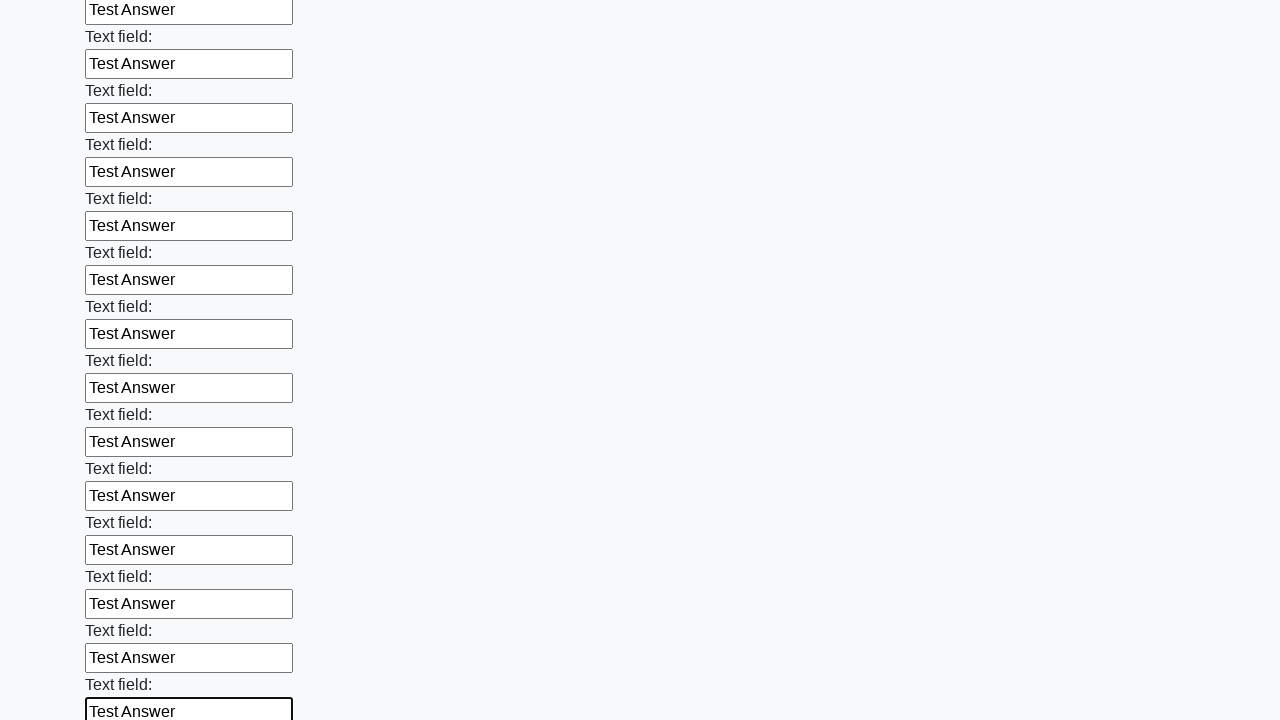

Filled an input field with 'Test Answer' on input >> nth=73
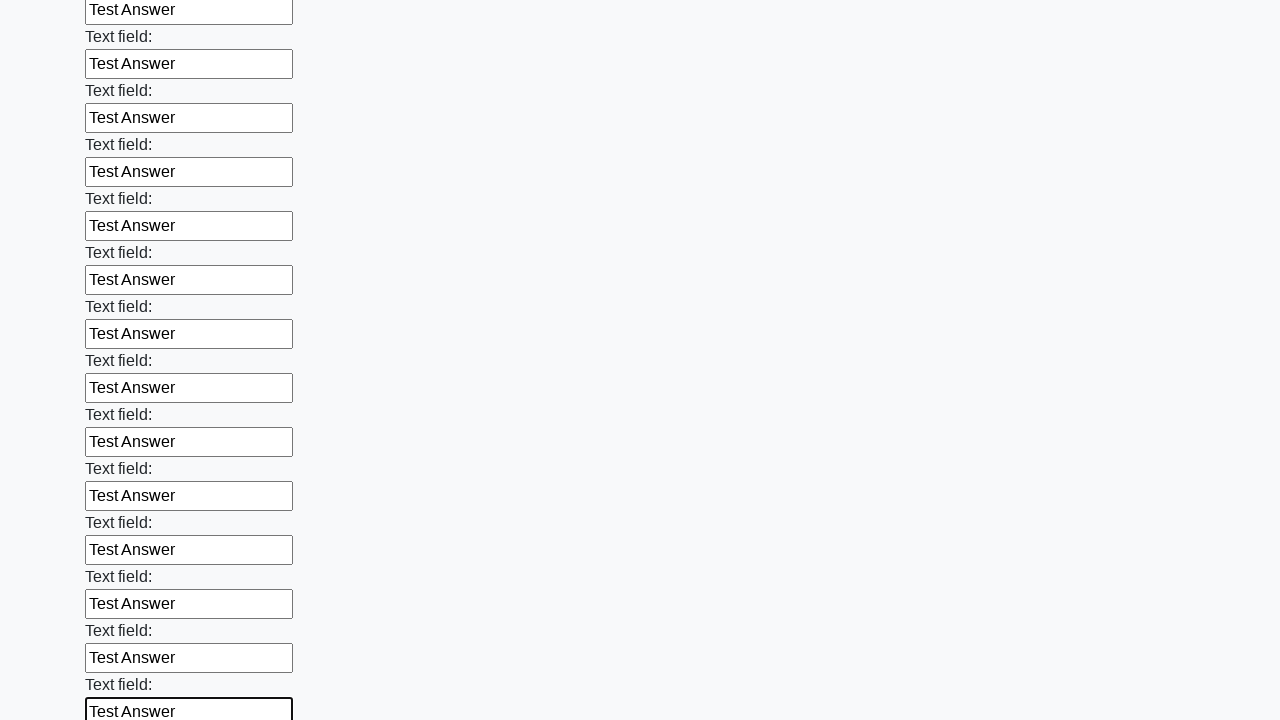

Filled an input field with 'Test Answer' on input >> nth=74
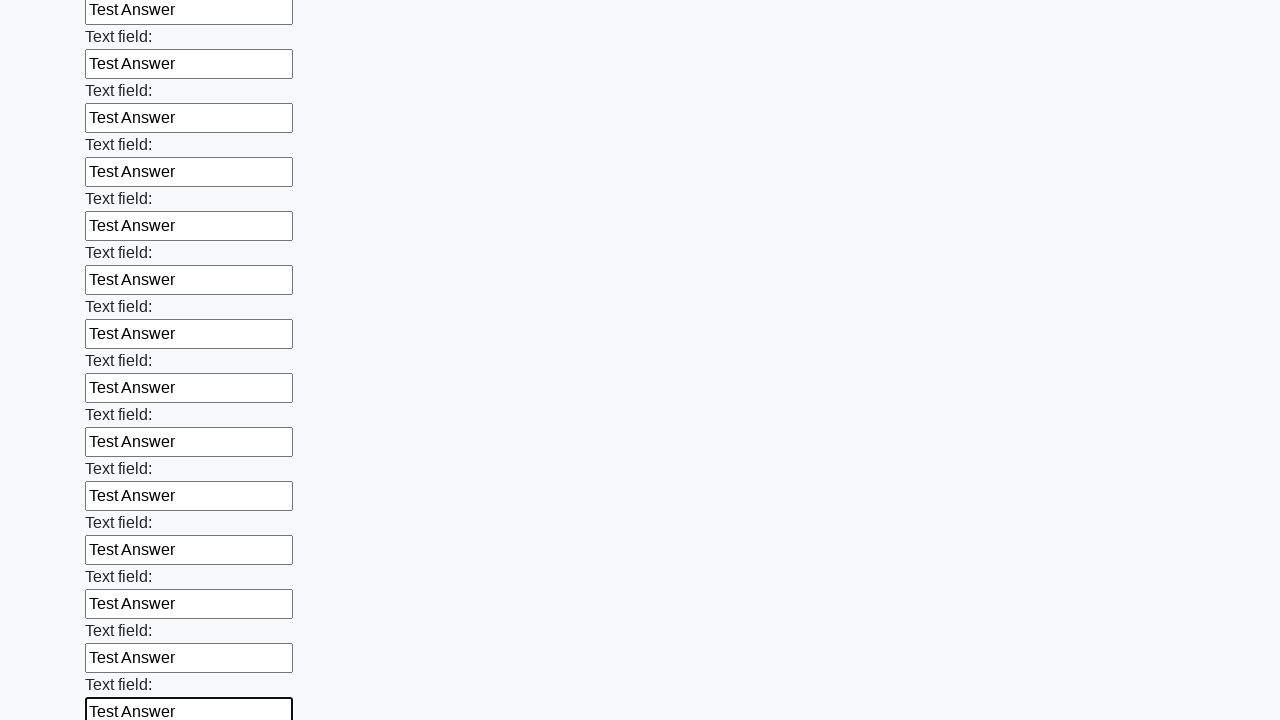

Filled an input field with 'Test Answer' on input >> nth=75
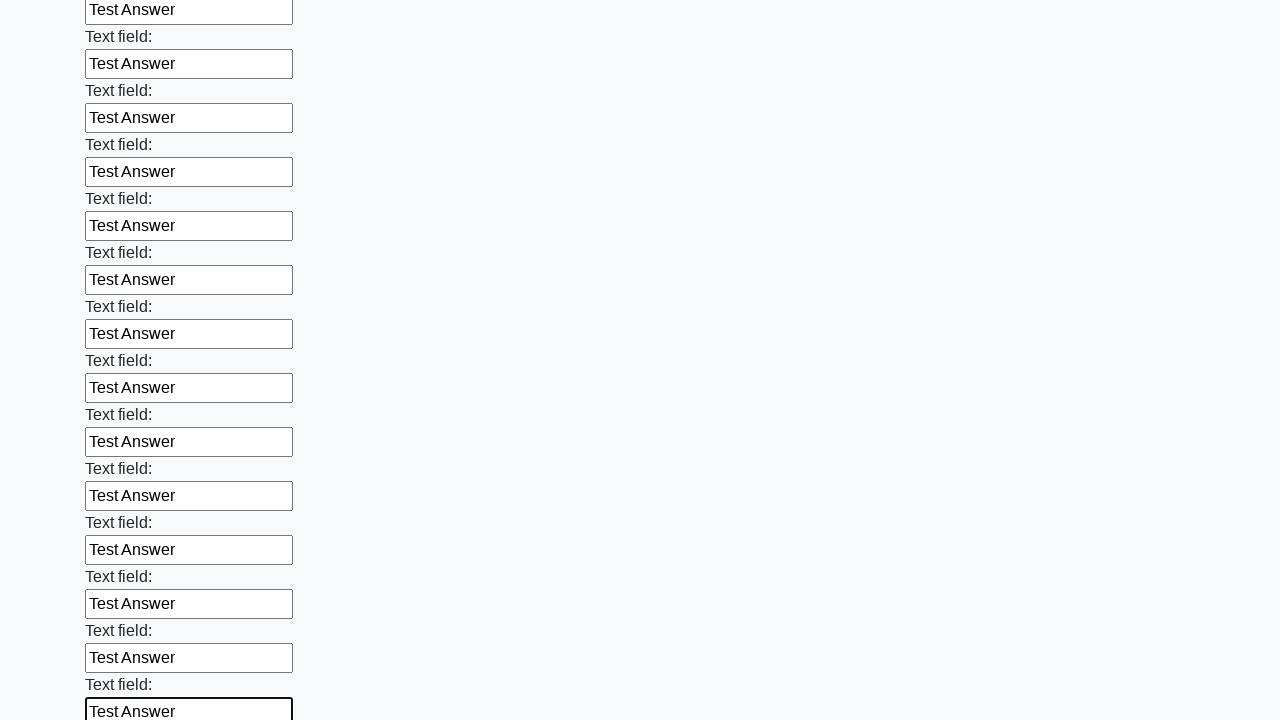

Filled an input field with 'Test Answer' on input >> nth=76
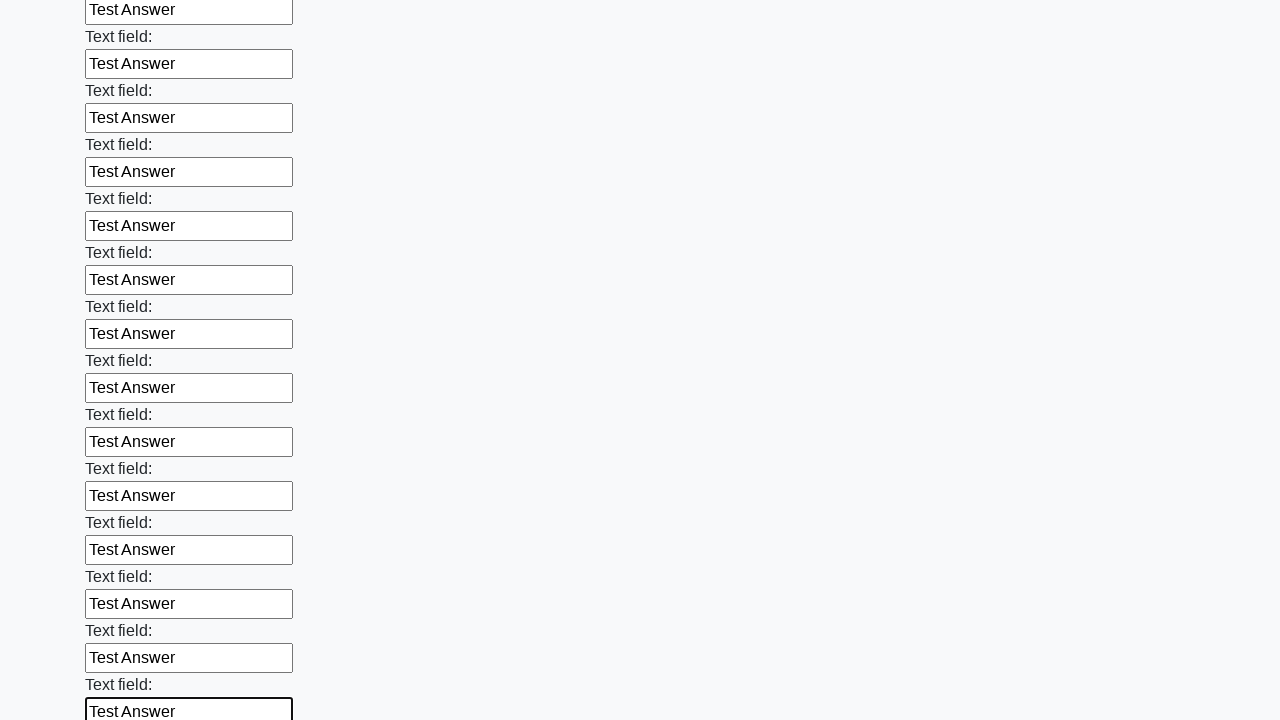

Filled an input field with 'Test Answer' on input >> nth=77
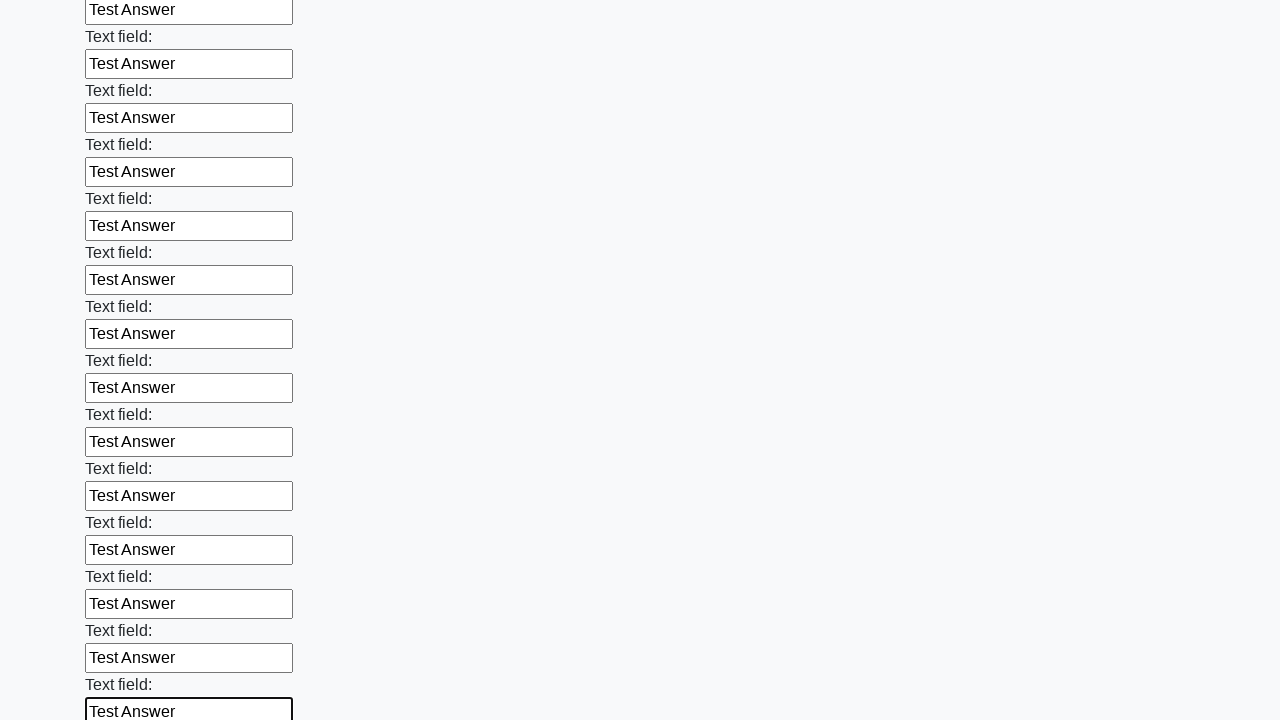

Filled an input field with 'Test Answer' on input >> nth=78
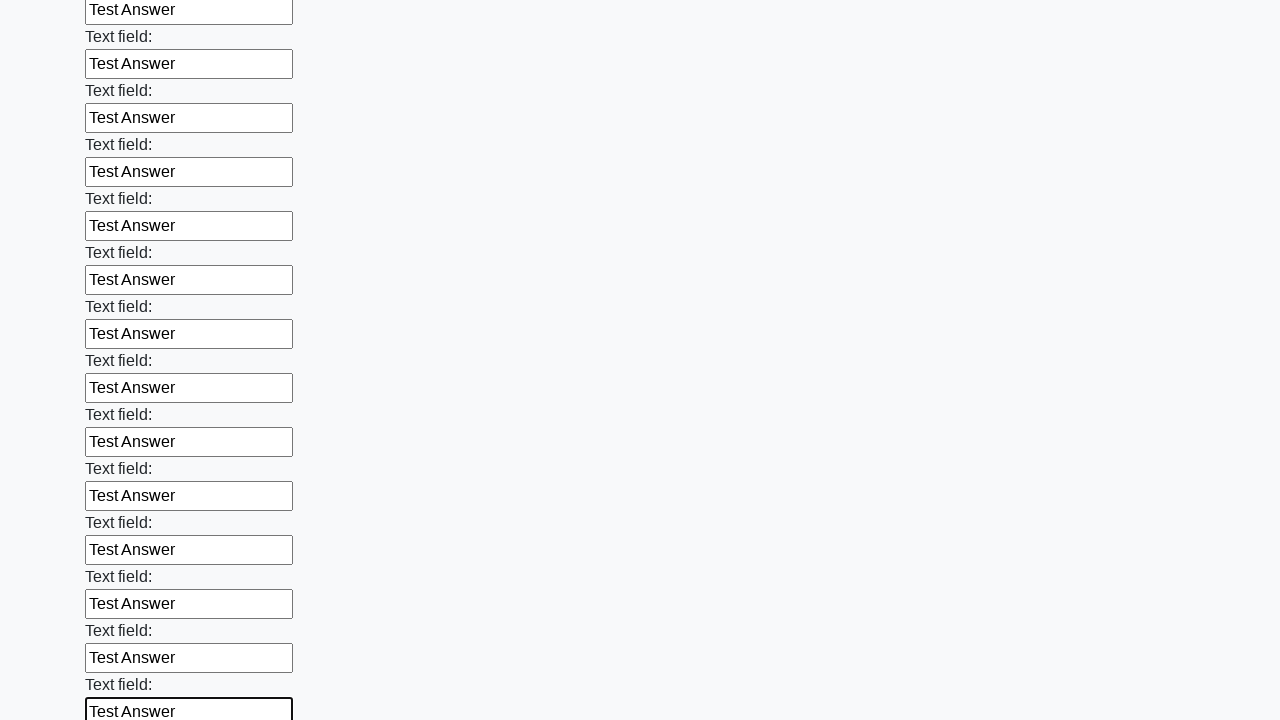

Filled an input field with 'Test Answer' on input >> nth=79
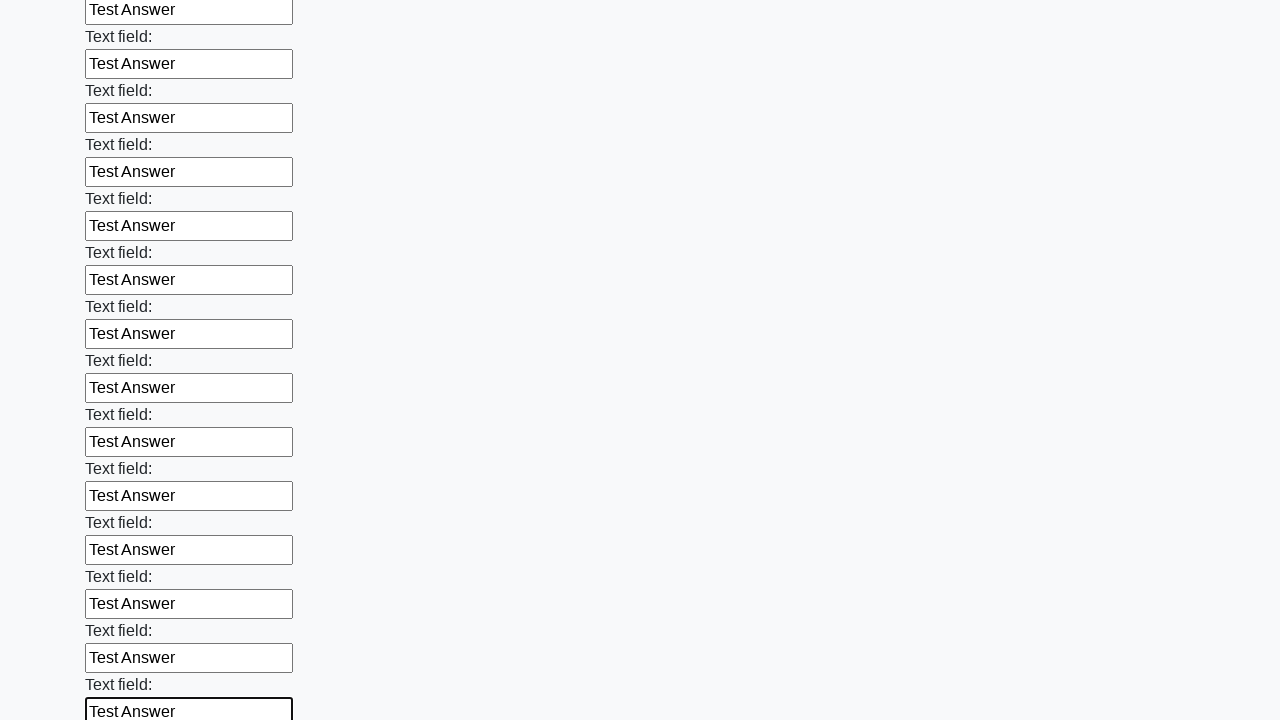

Filled an input field with 'Test Answer' on input >> nth=80
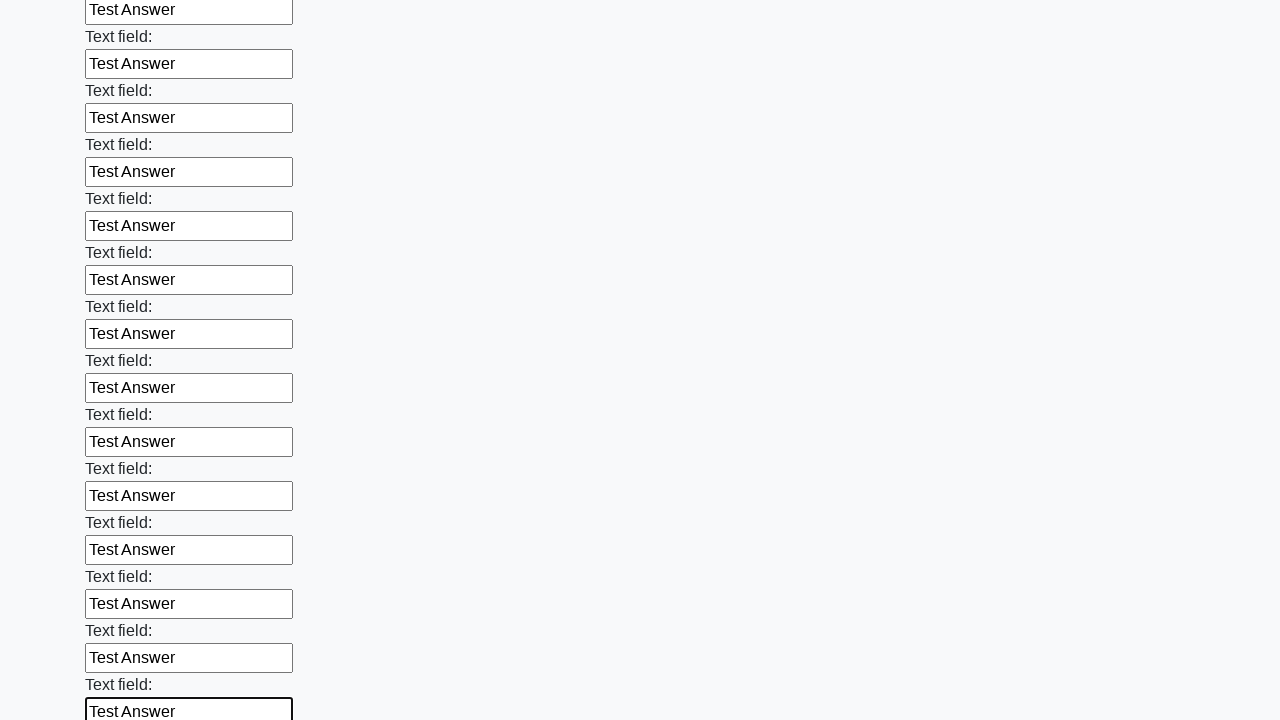

Filled an input field with 'Test Answer' on input >> nth=81
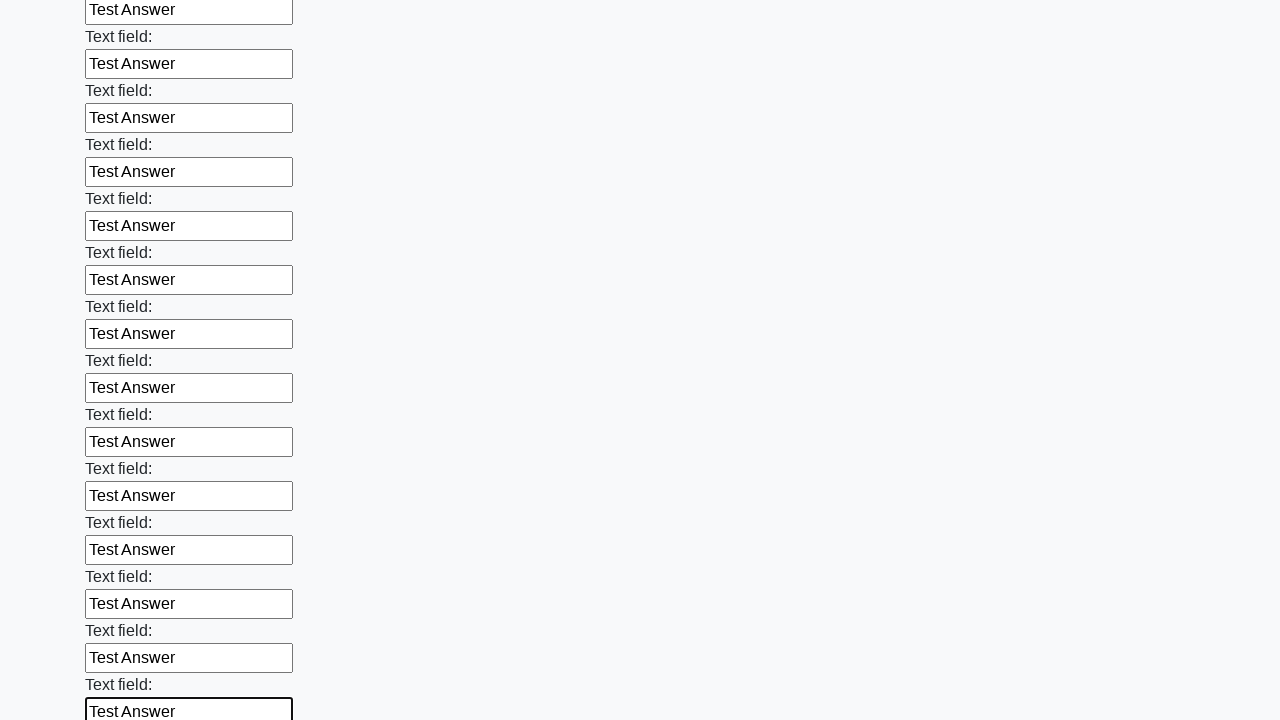

Filled an input field with 'Test Answer' on input >> nth=82
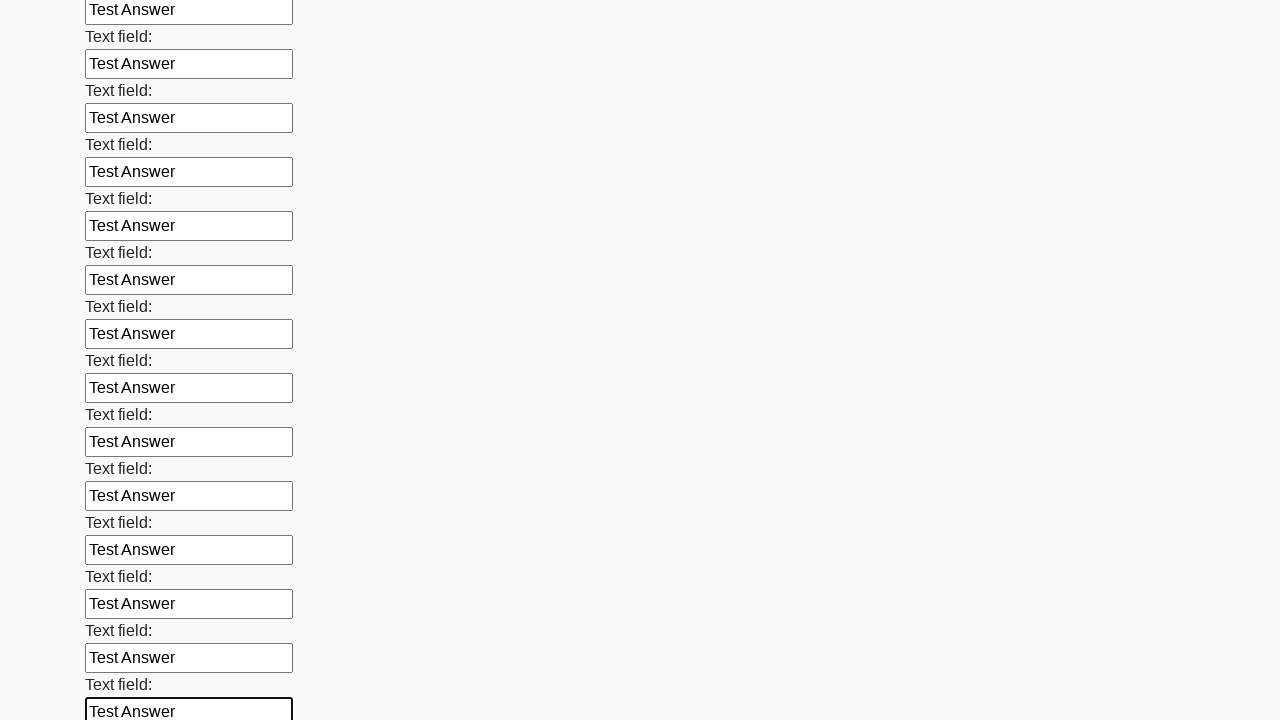

Filled an input field with 'Test Answer' on input >> nth=83
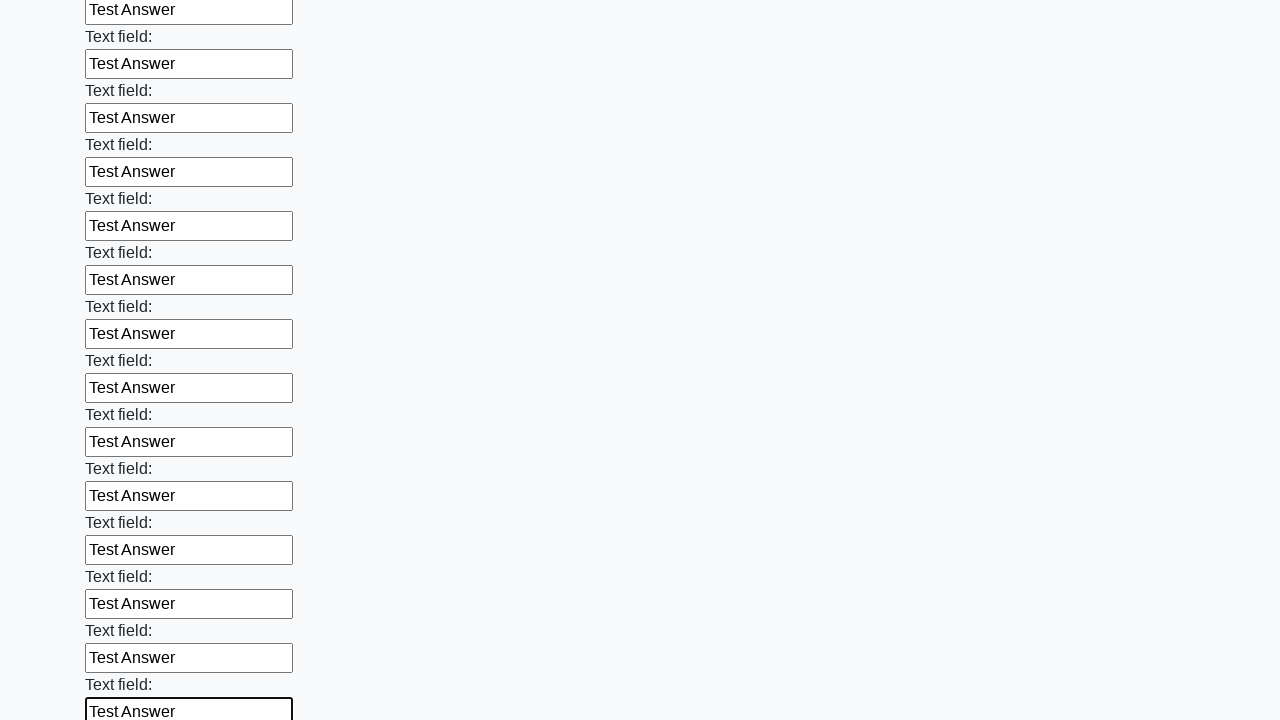

Filled an input field with 'Test Answer' on input >> nth=84
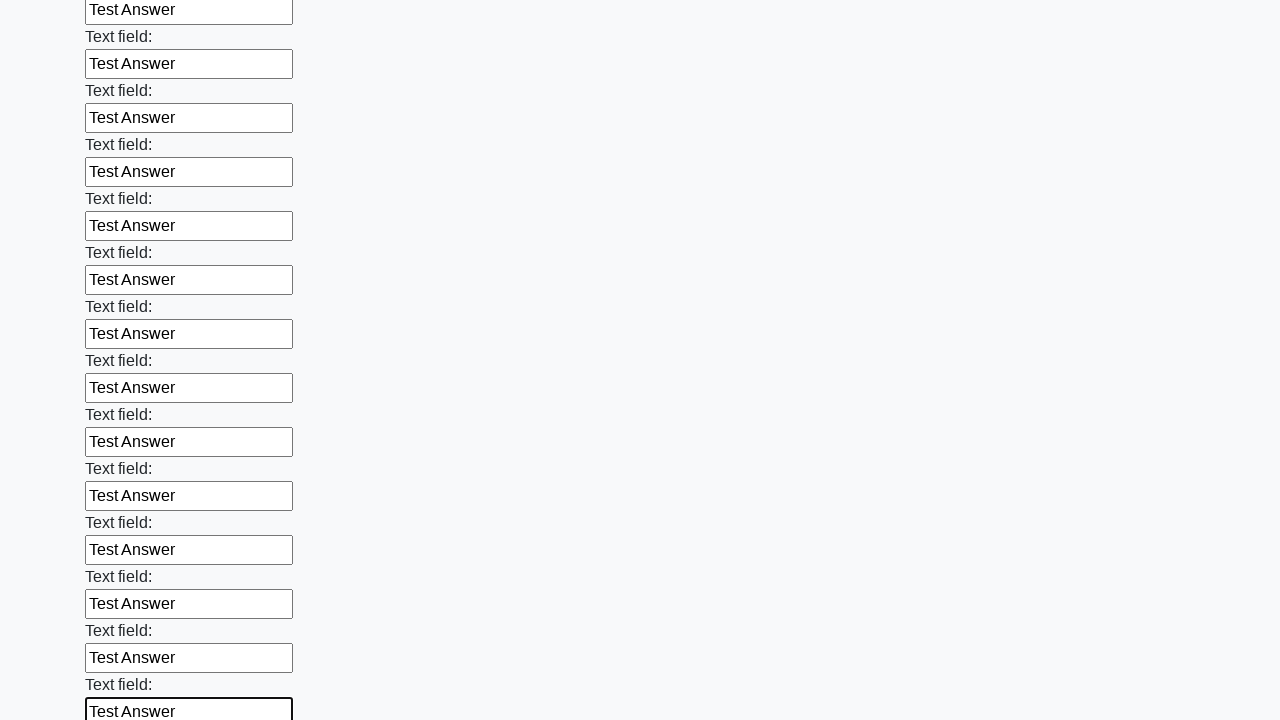

Filled an input field with 'Test Answer' on input >> nth=85
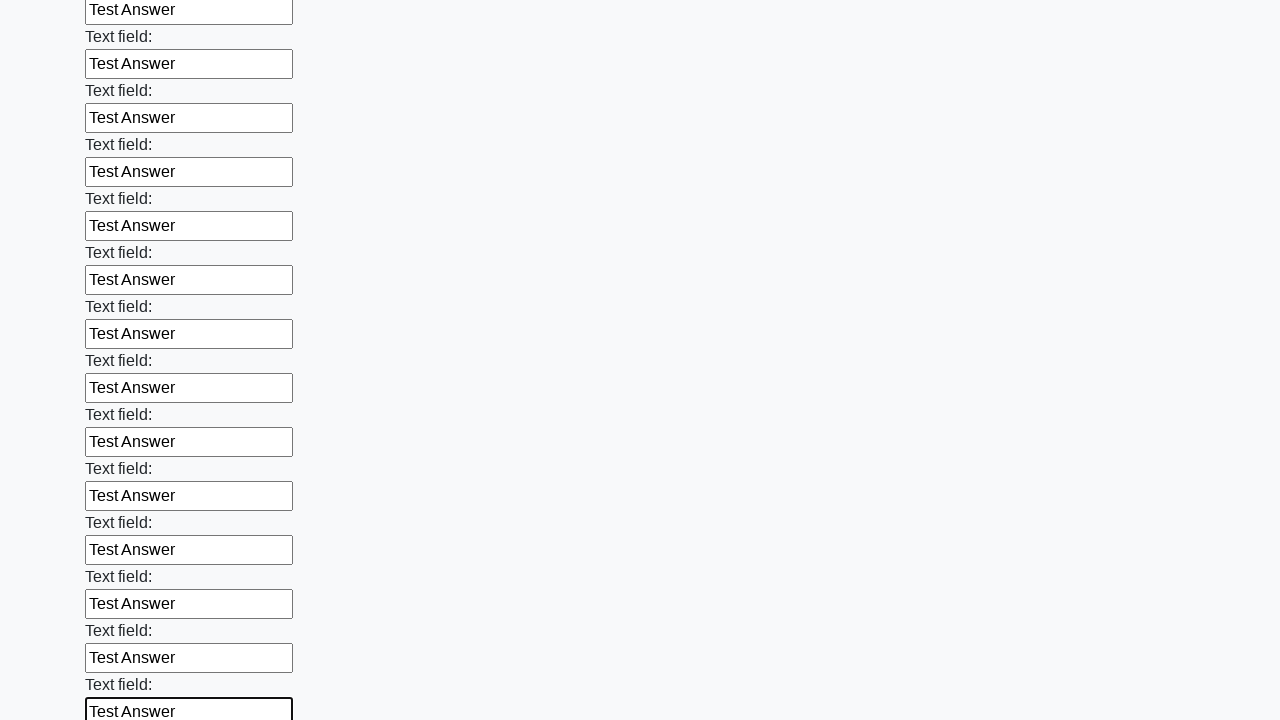

Filled an input field with 'Test Answer' on input >> nth=86
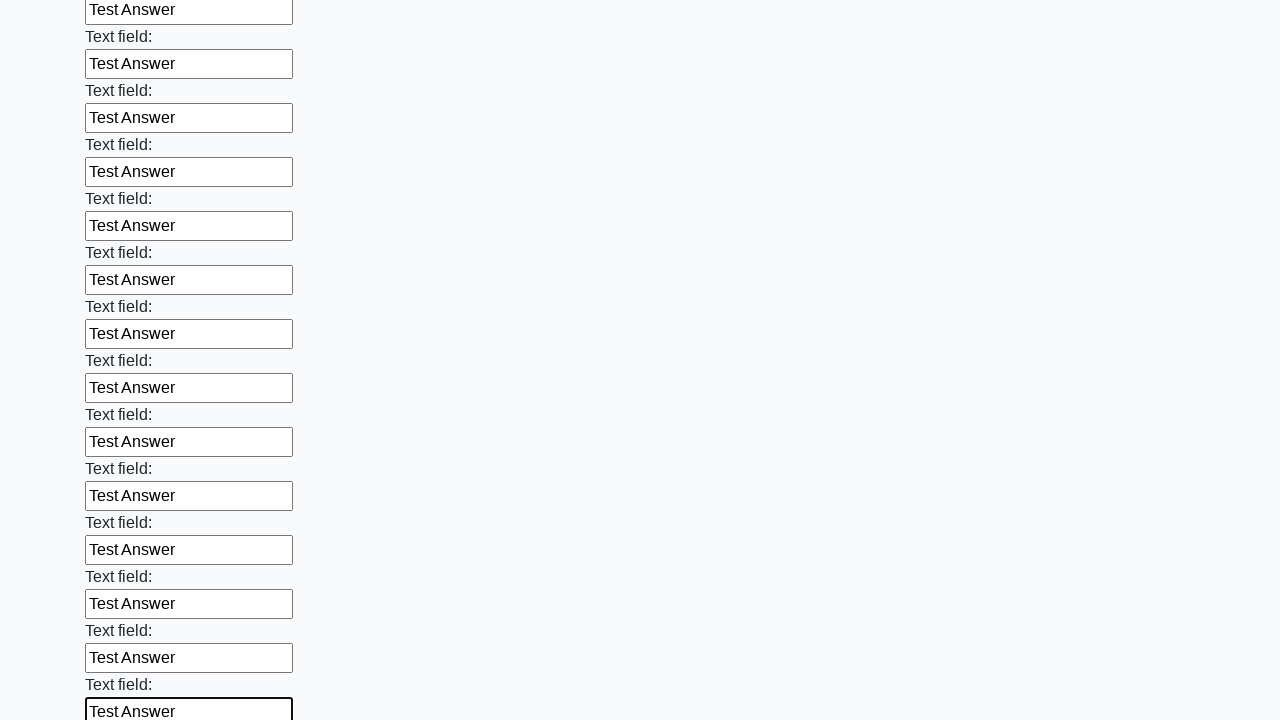

Filled an input field with 'Test Answer' on input >> nth=87
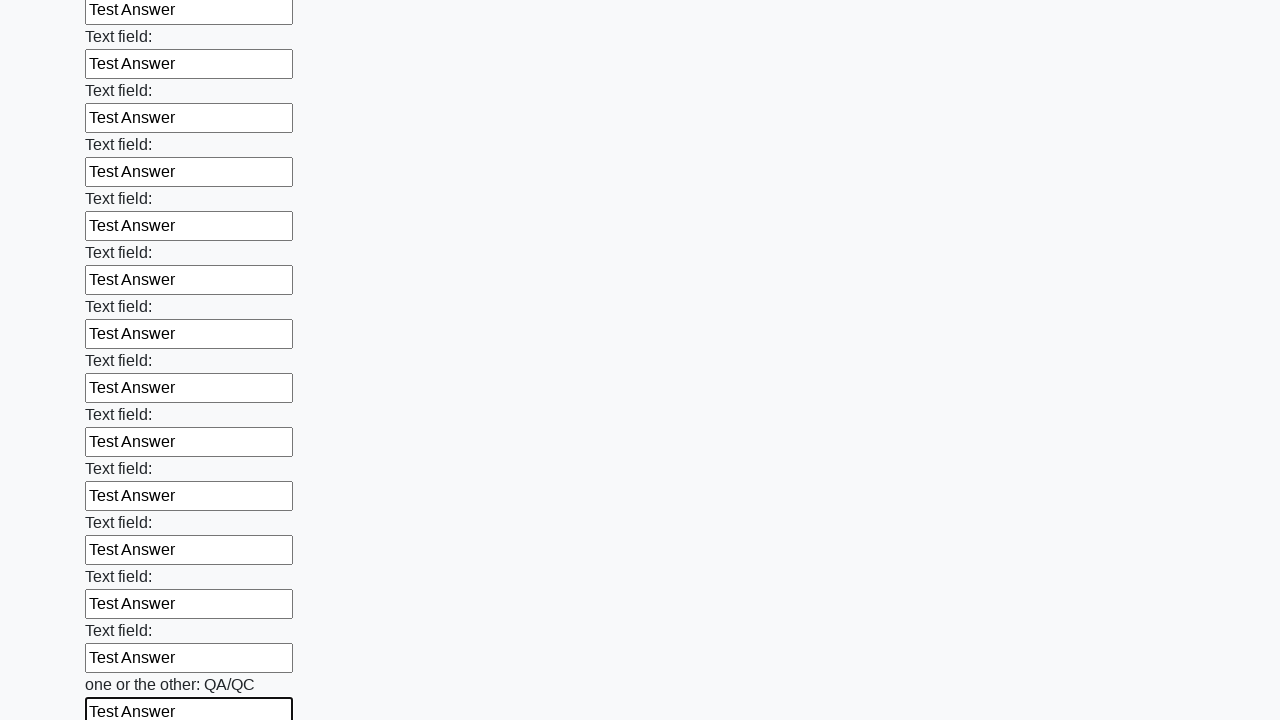

Filled an input field with 'Test Answer' on input >> nth=88
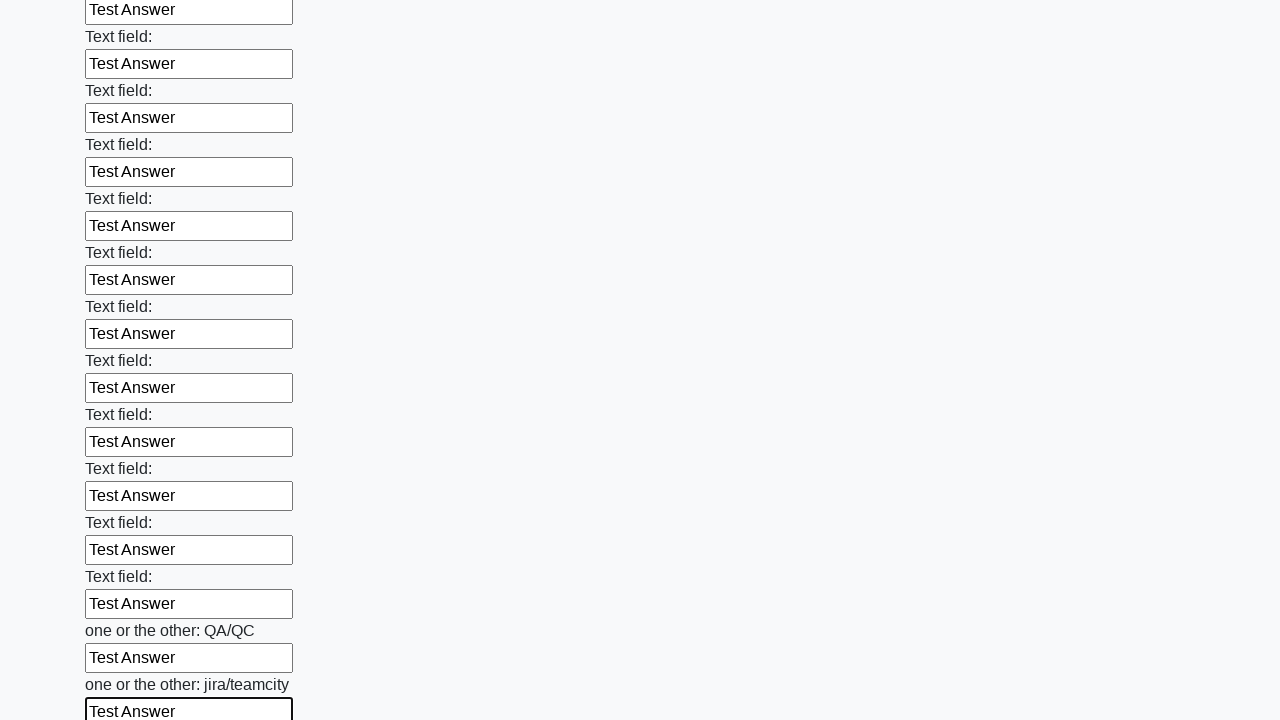

Filled an input field with 'Test Answer' on input >> nth=89
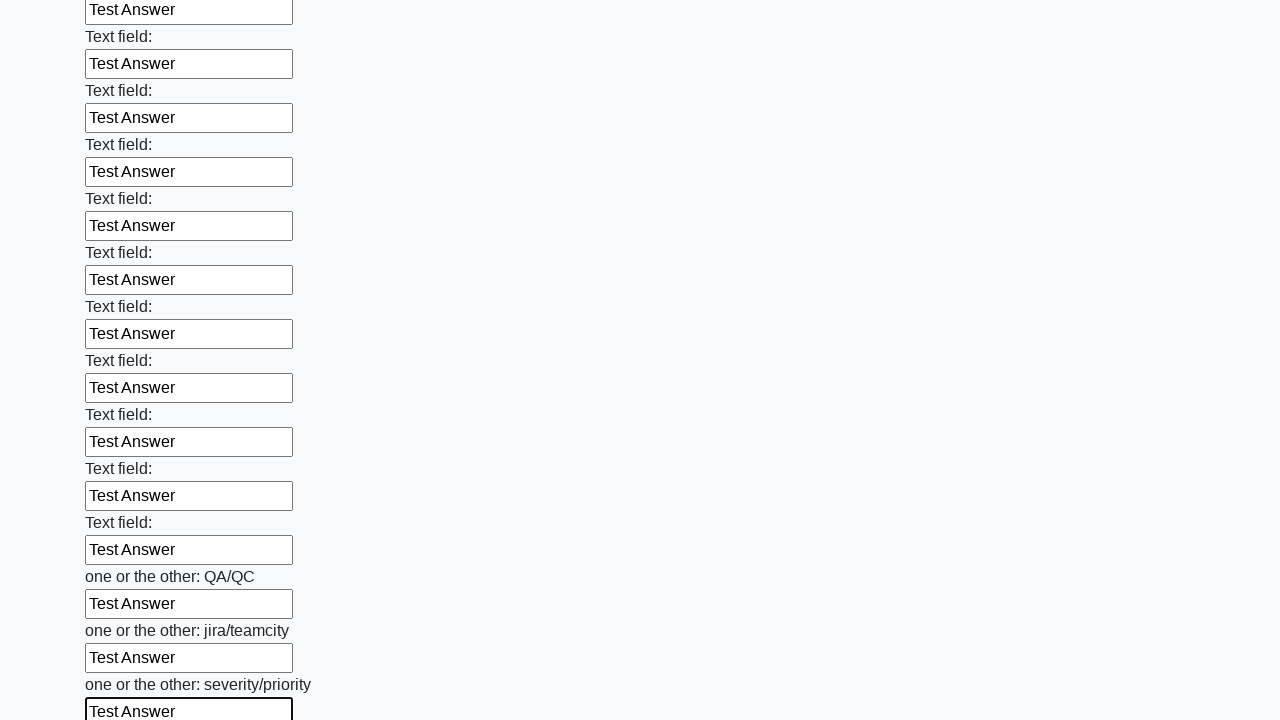

Filled an input field with 'Test Answer' on input >> nth=90
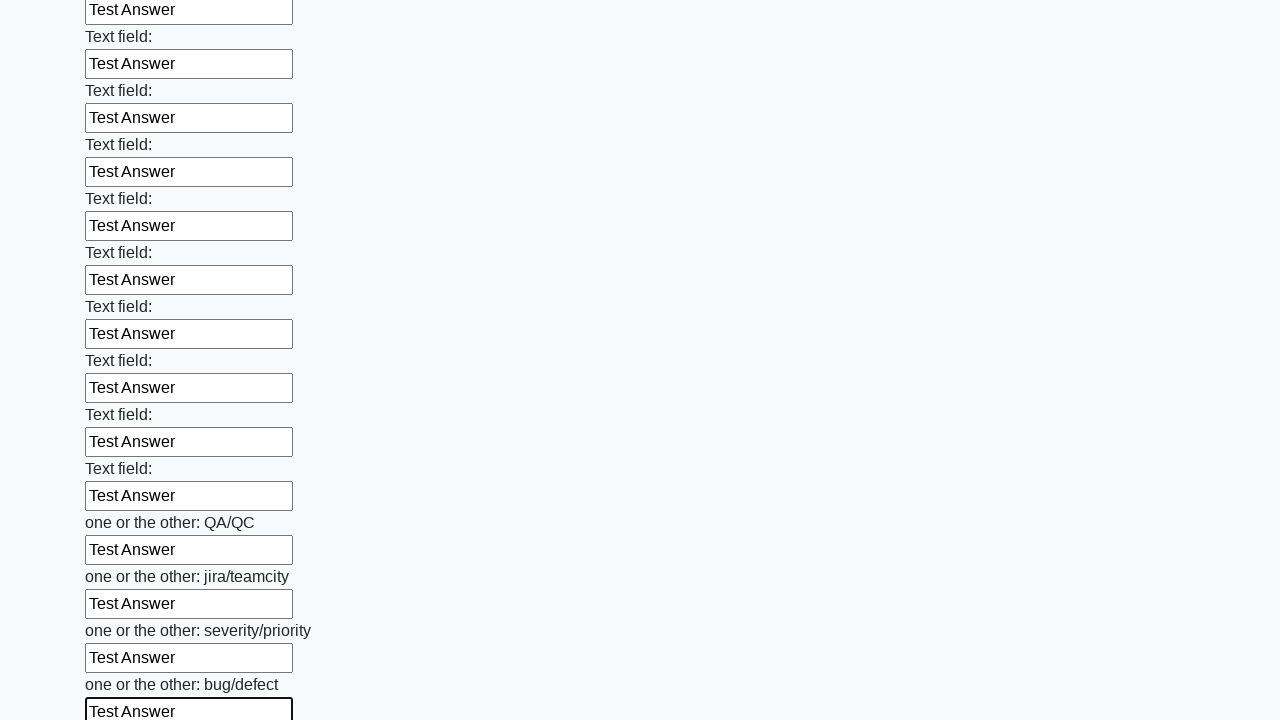

Filled an input field with 'Test Answer' on input >> nth=91
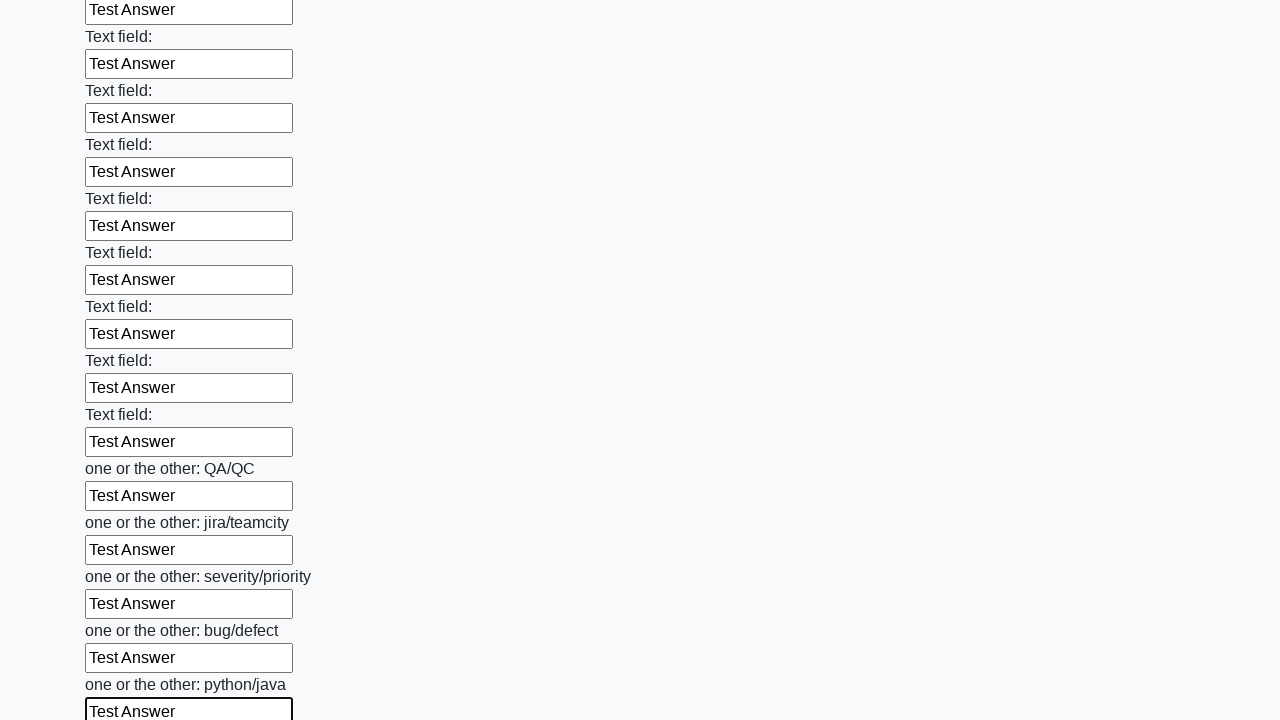

Filled an input field with 'Test Answer' on input >> nth=92
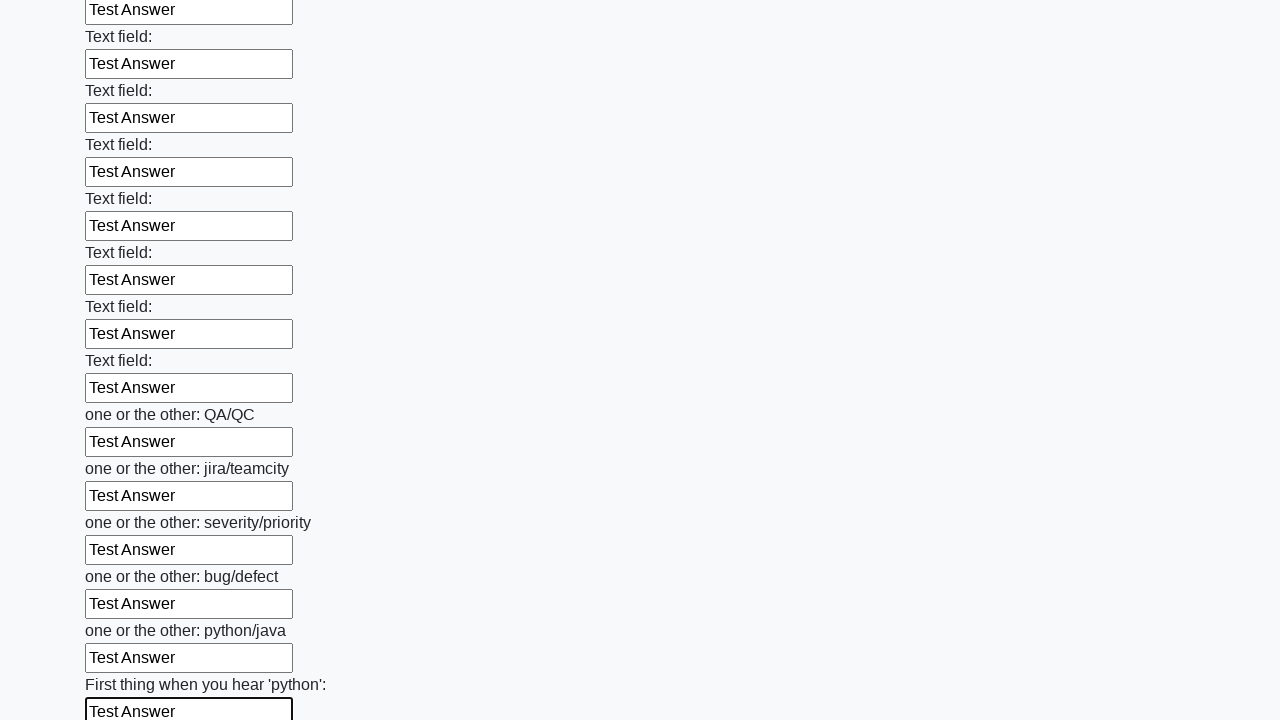

Filled an input field with 'Test Answer' on input >> nth=93
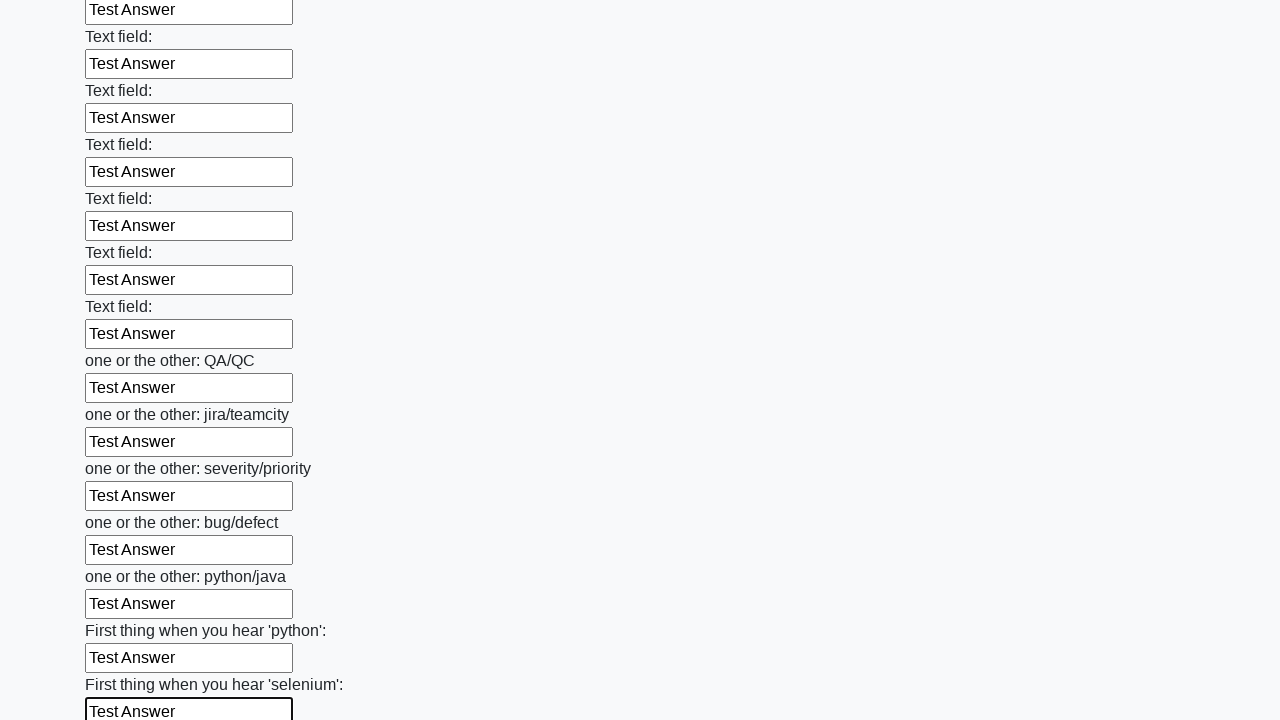

Filled an input field with 'Test Answer' on input >> nth=94
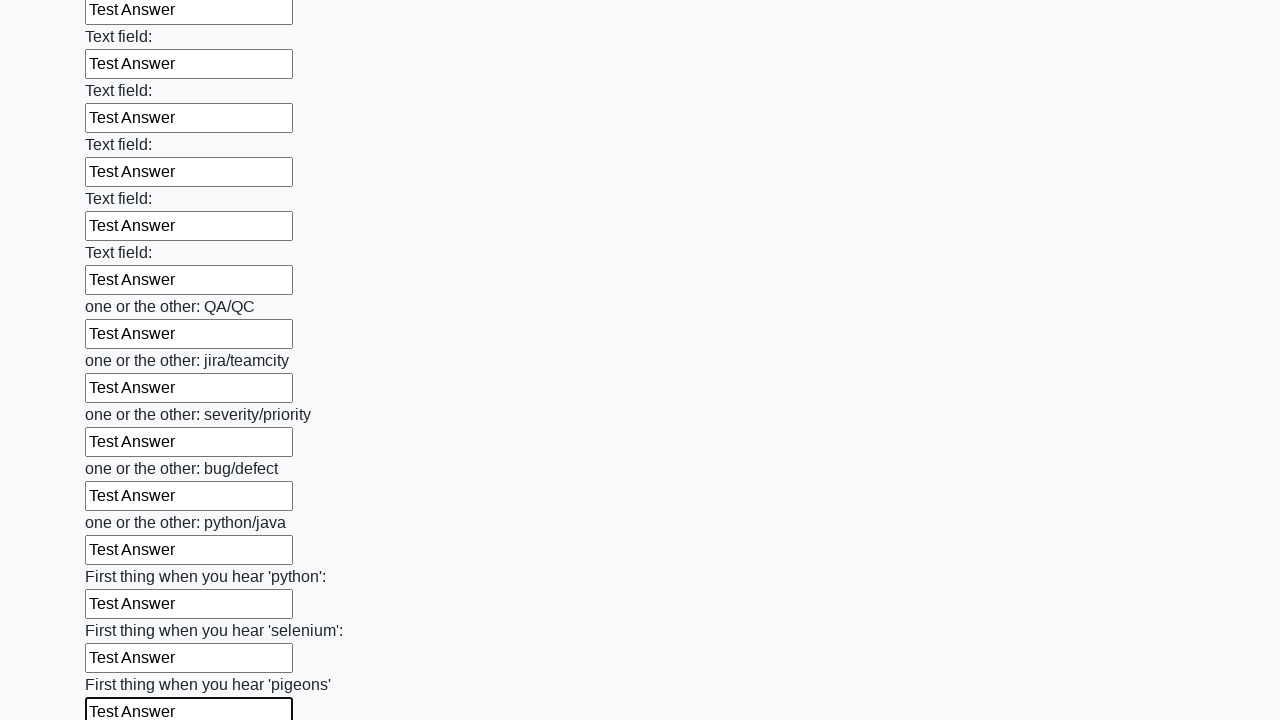

Filled an input field with 'Test Answer' on input >> nth=95
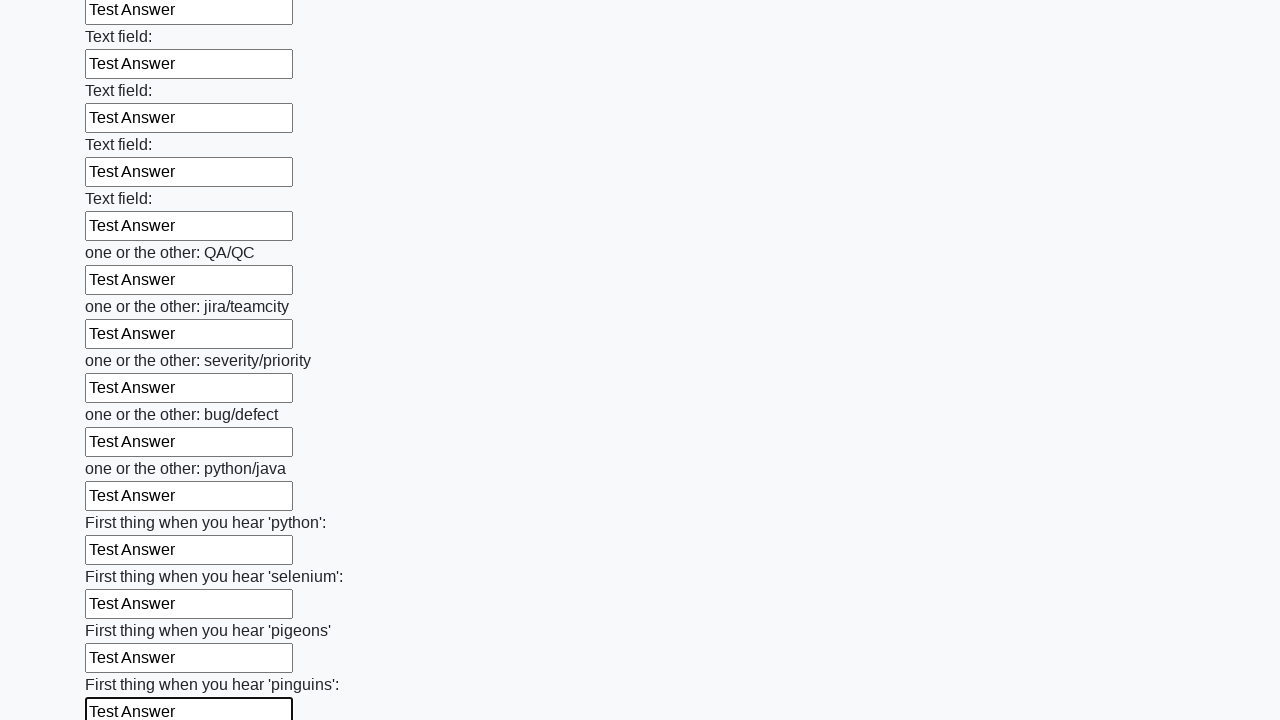

Filled an input field with 'Test Answer' on input >> nth=96
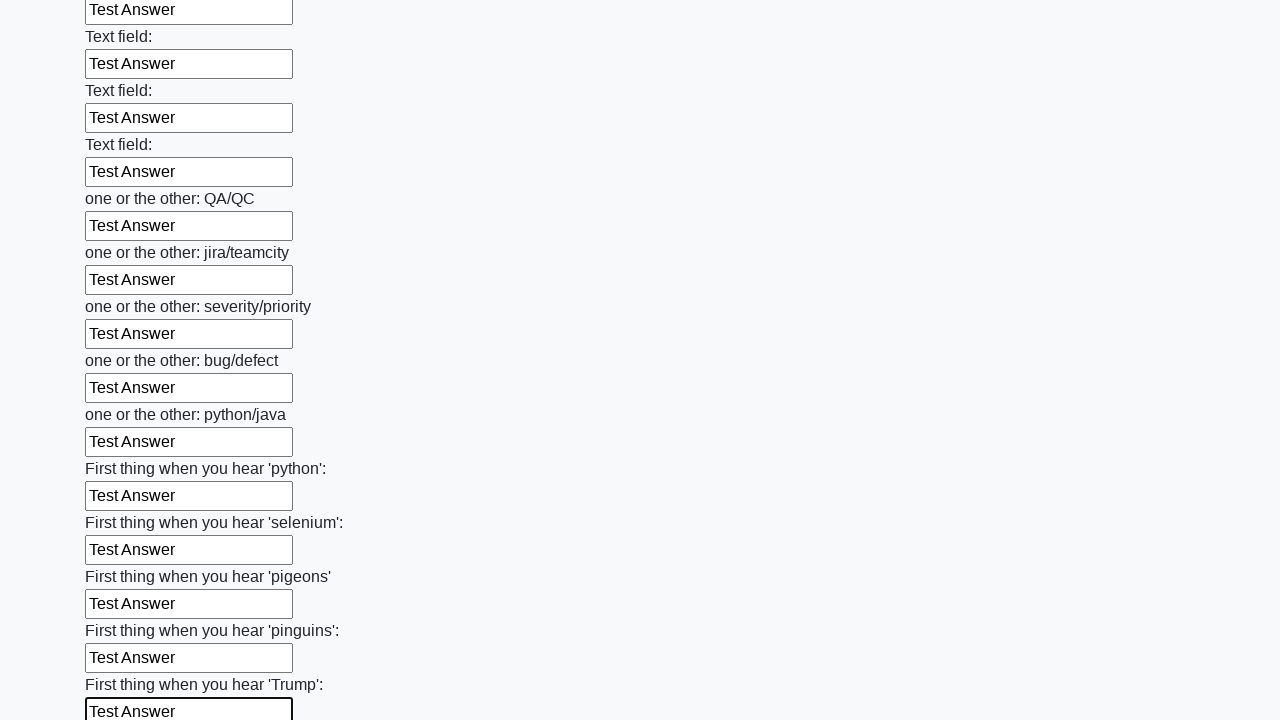

Filled an input field with 'Test Answer' on input >> nth=97
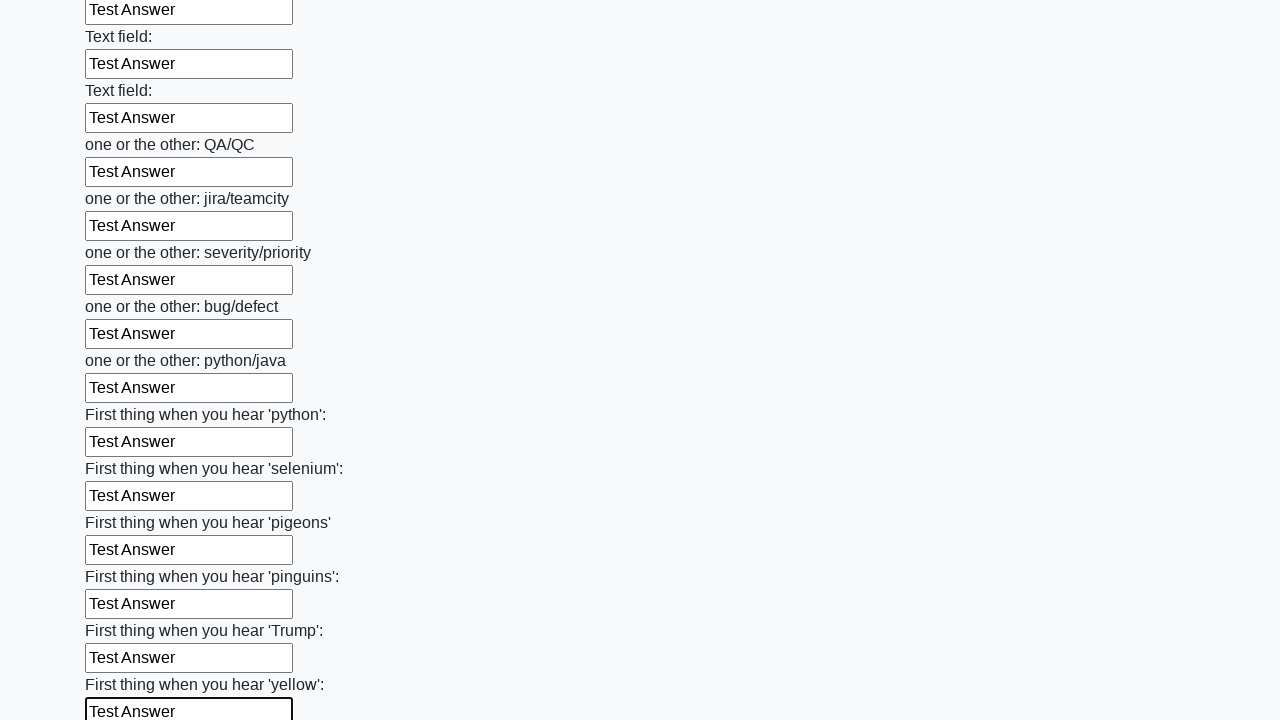

Filled an input field with 'Test Answer' on input >> nth=98
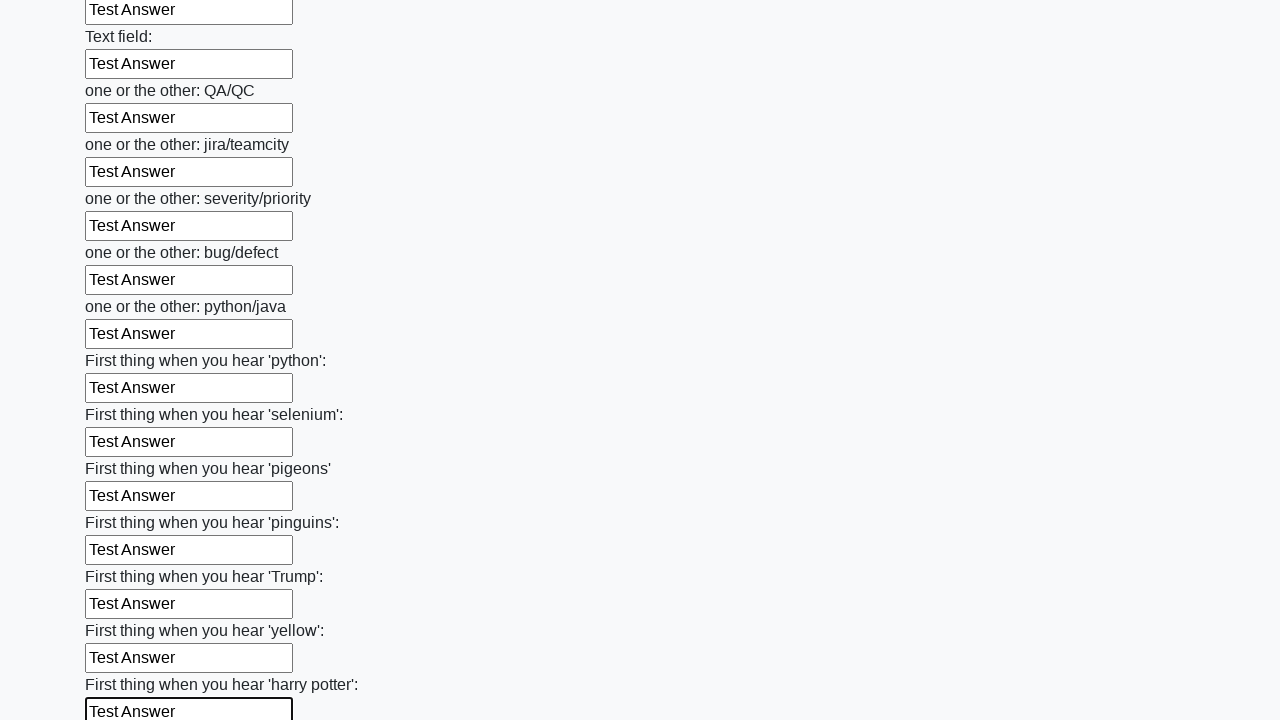

Filled an input field with 'Test Answer' on input >> nth=99
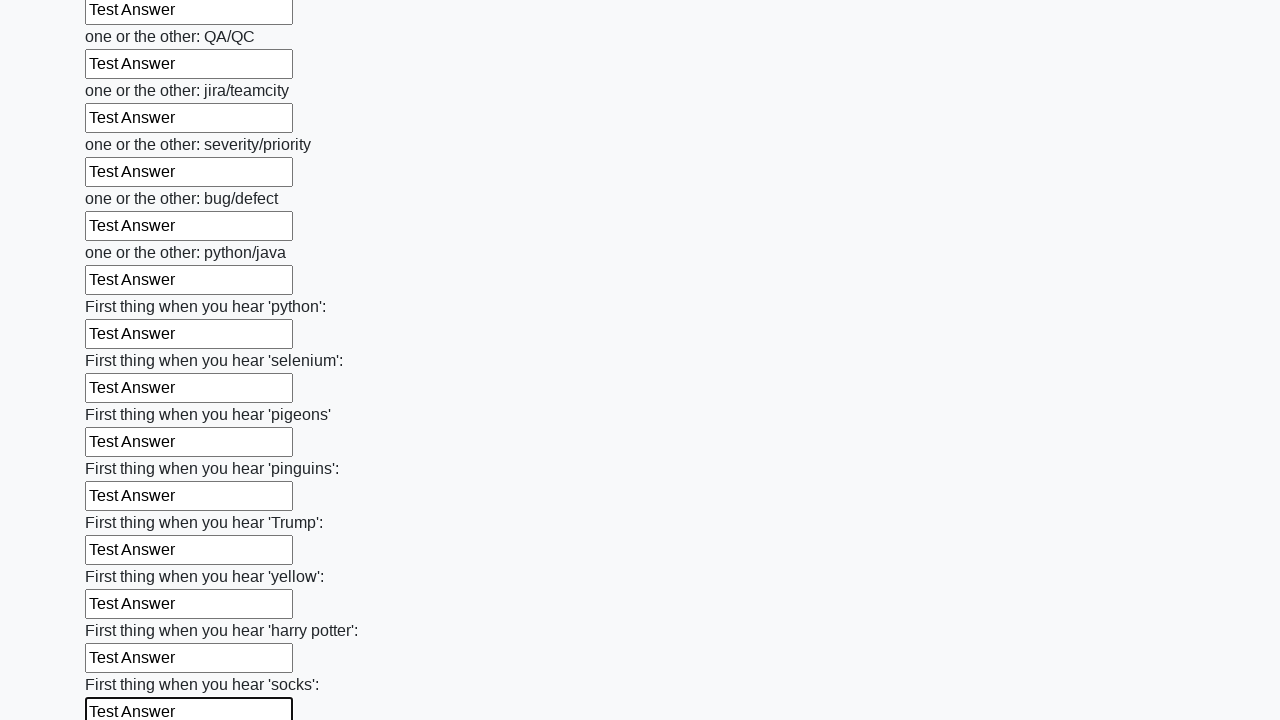

Clicked the submit button at (123, 611) on button.btn
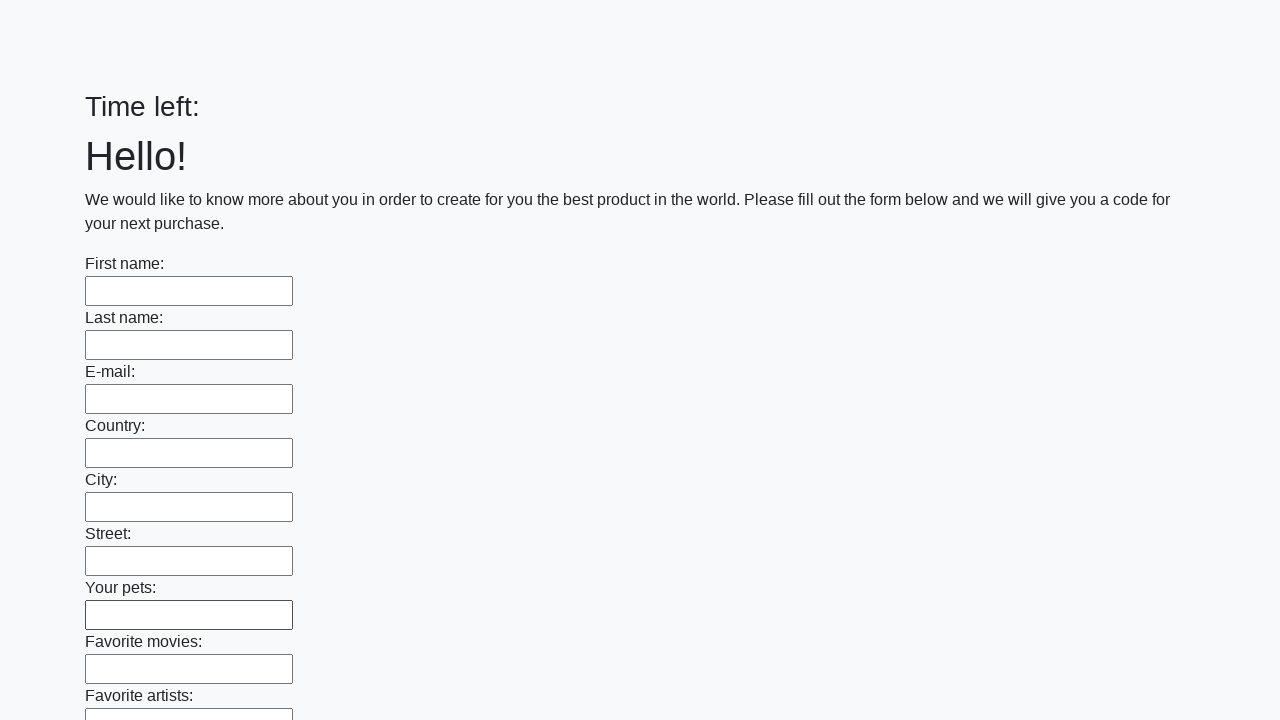

Waited 2 seconds for form submission to complete
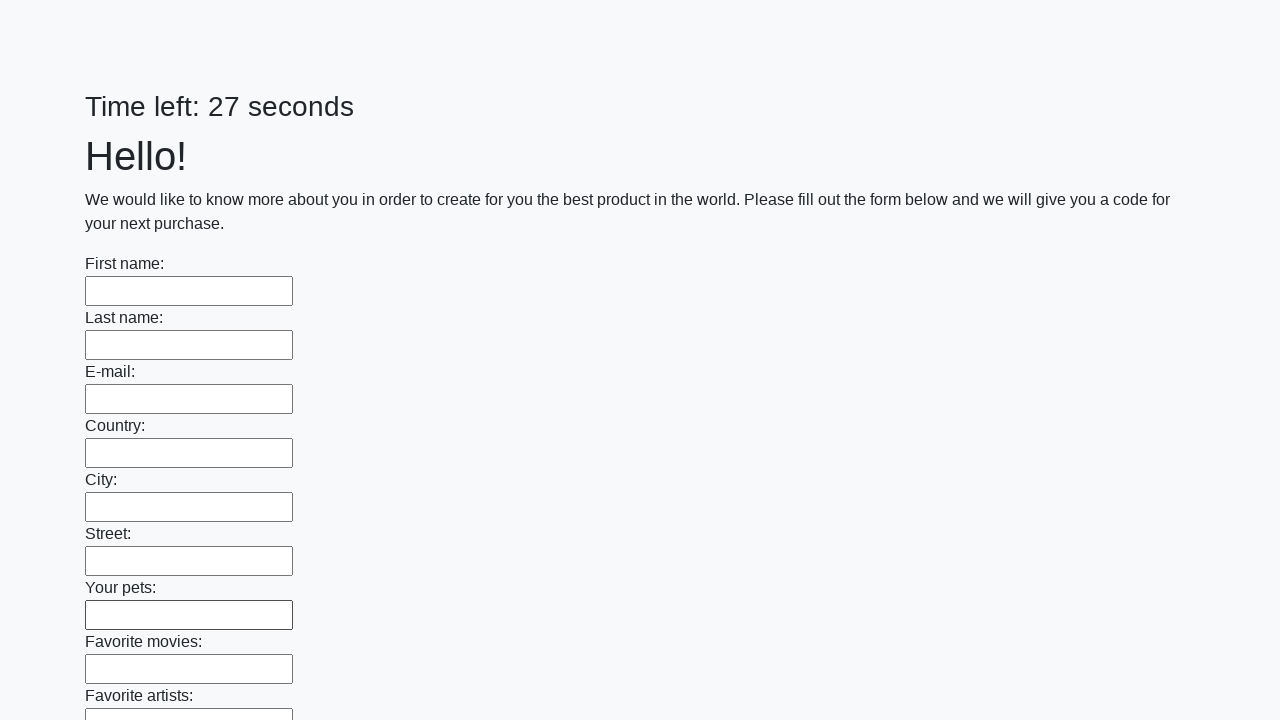

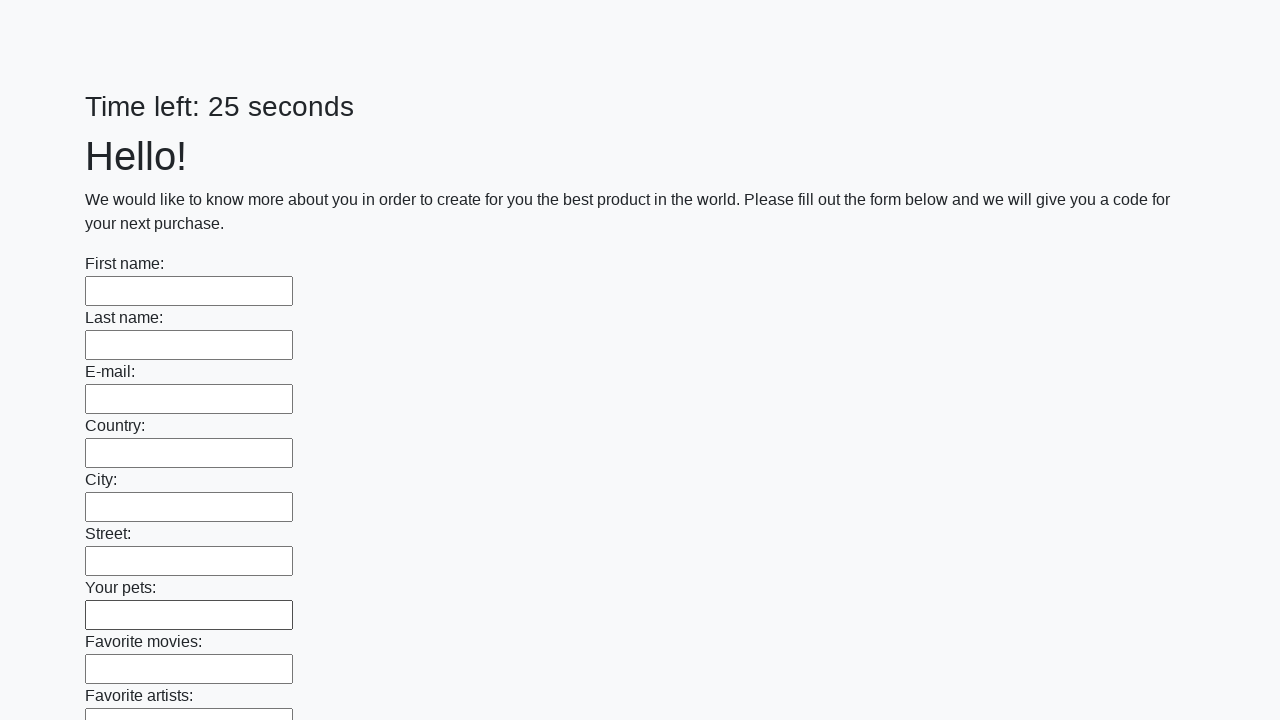